Navigates to a book catalog website, clicks on multiple book links to view their detail pages, and navigates back to the main listing after viewing each book.

Starting URL: https://books.toscrape.com/

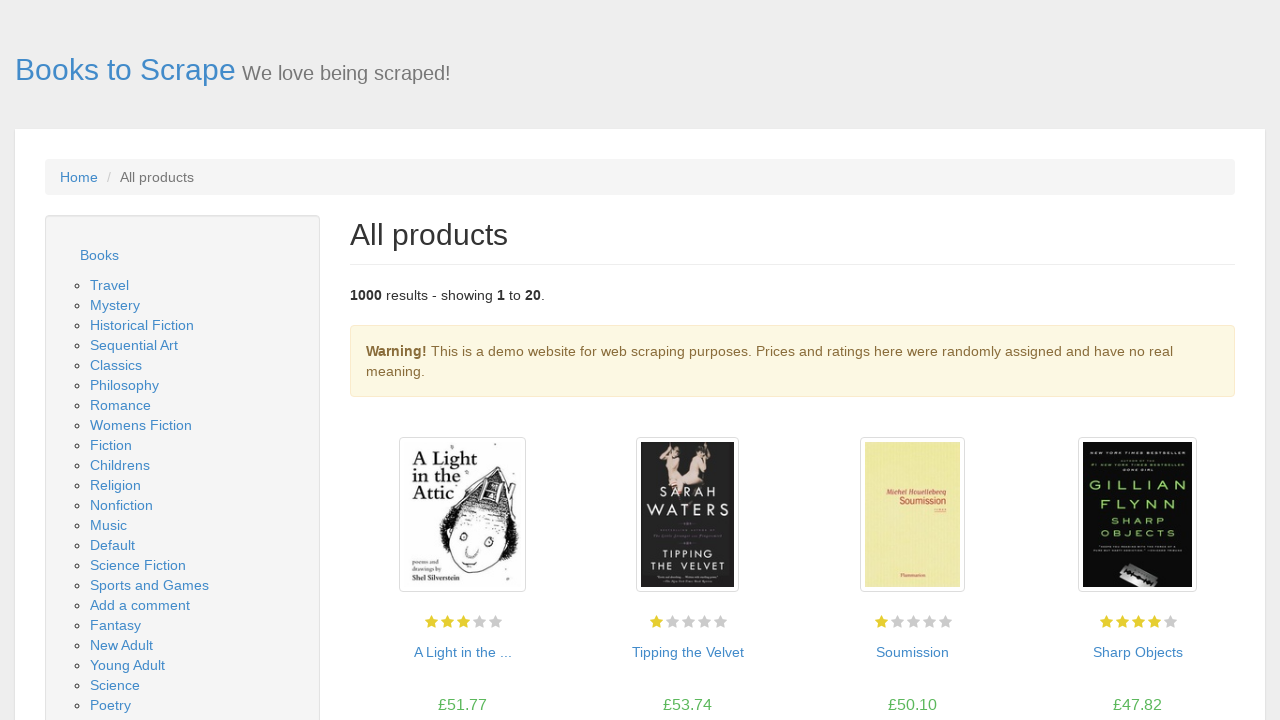

Waited for book links to load on catalog page
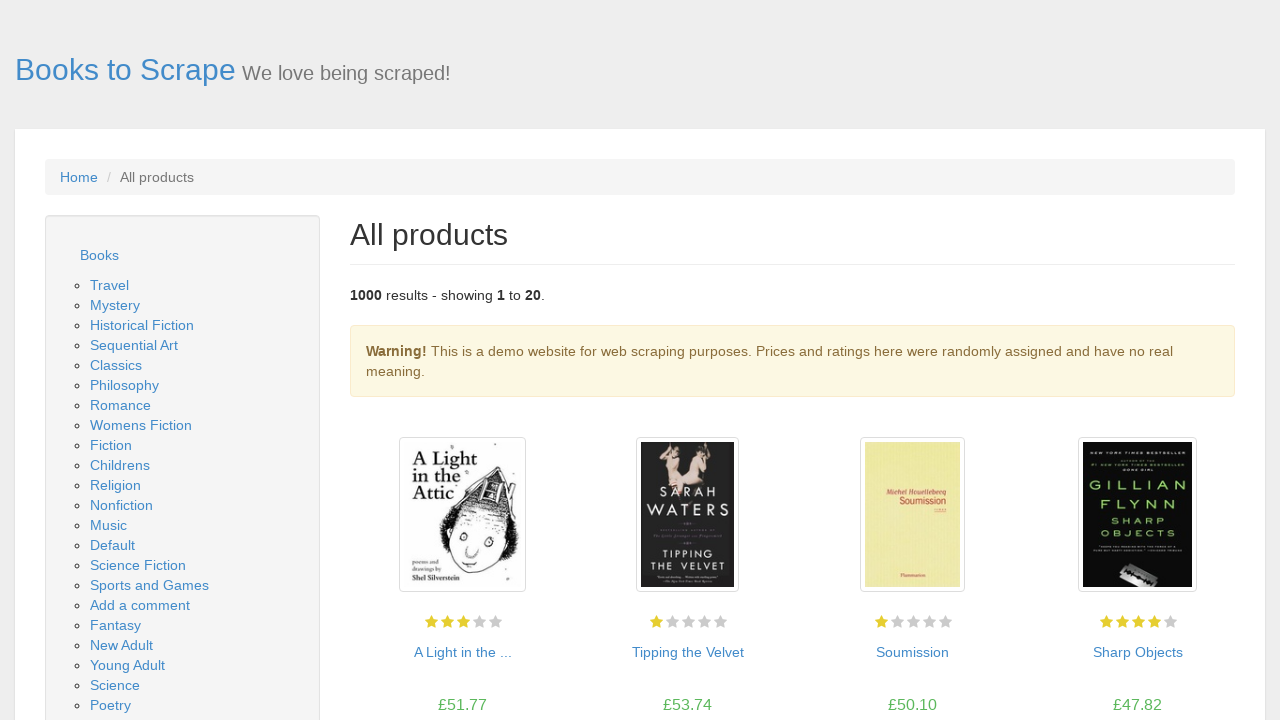

Located all book links in the catalog
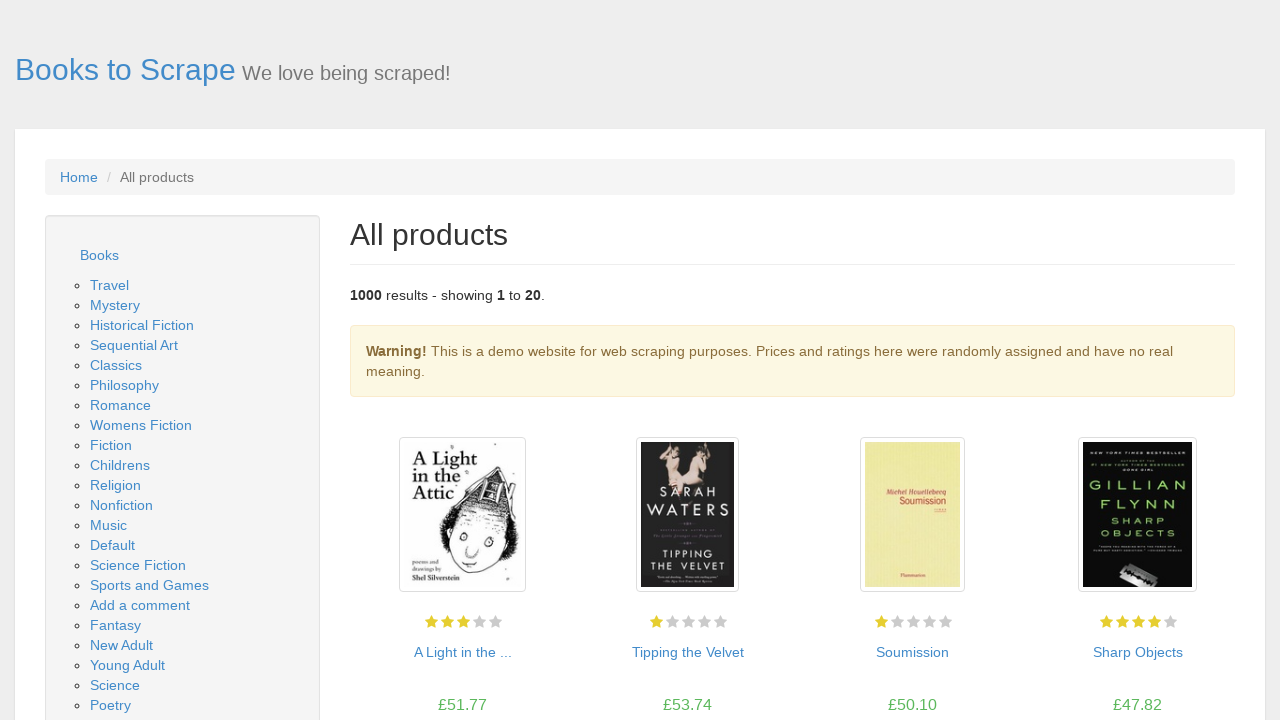

Found 20 books to navigate through (limited to 20)
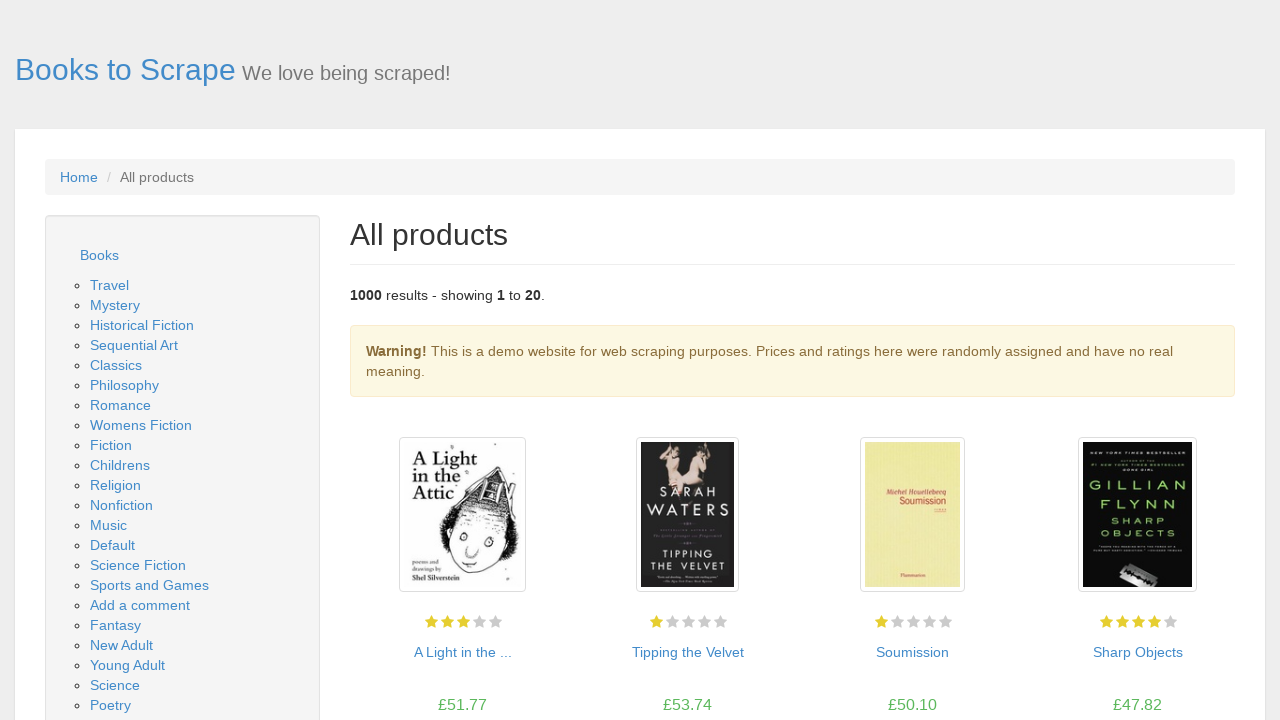

Re-fetched book links for iteration 1
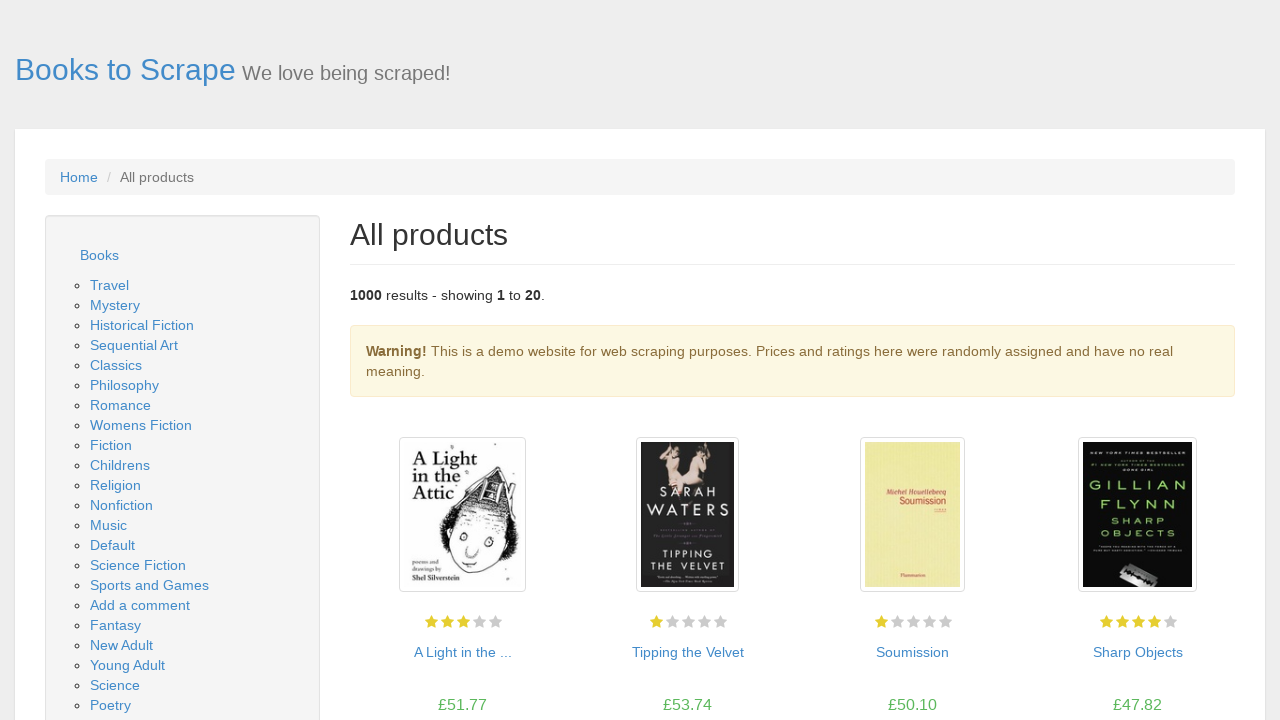

Clicked on book 1 link to view details at (462, 652) on article.product_pod h3 a >> nth=0
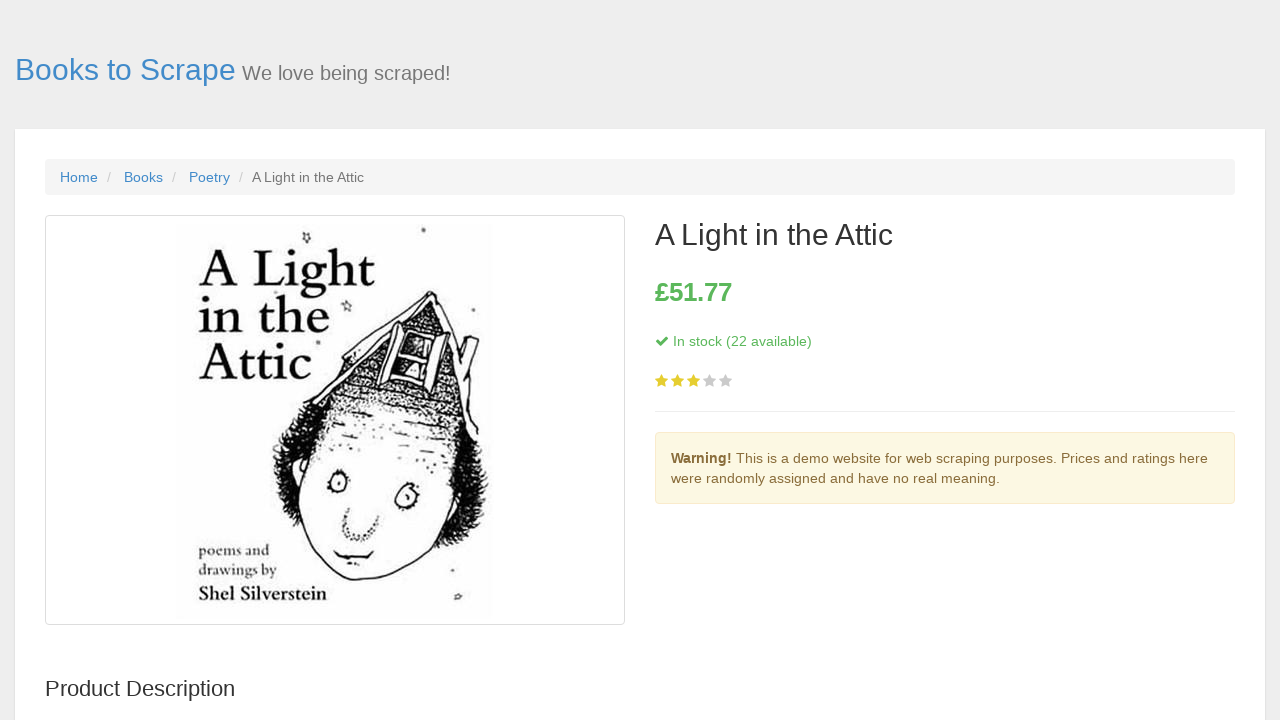

Waiting for stock status to load on book 1 detail page
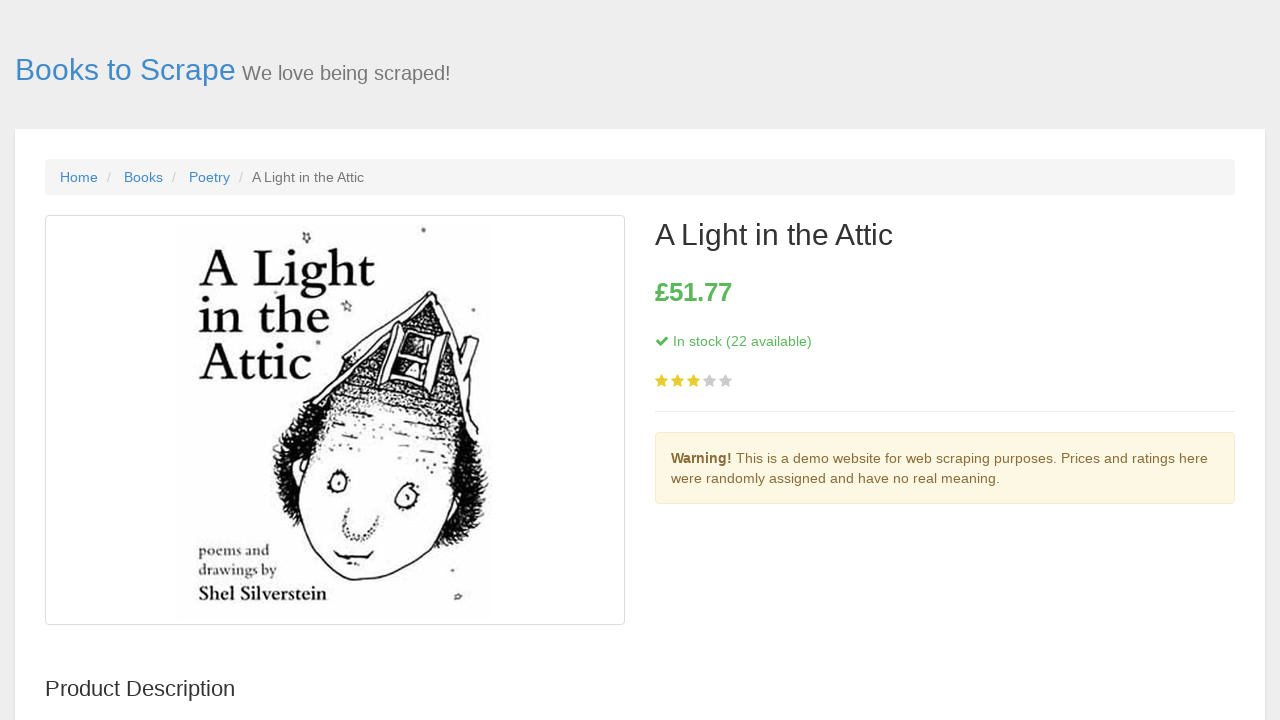

Book 1 detail page fully loaded with price information
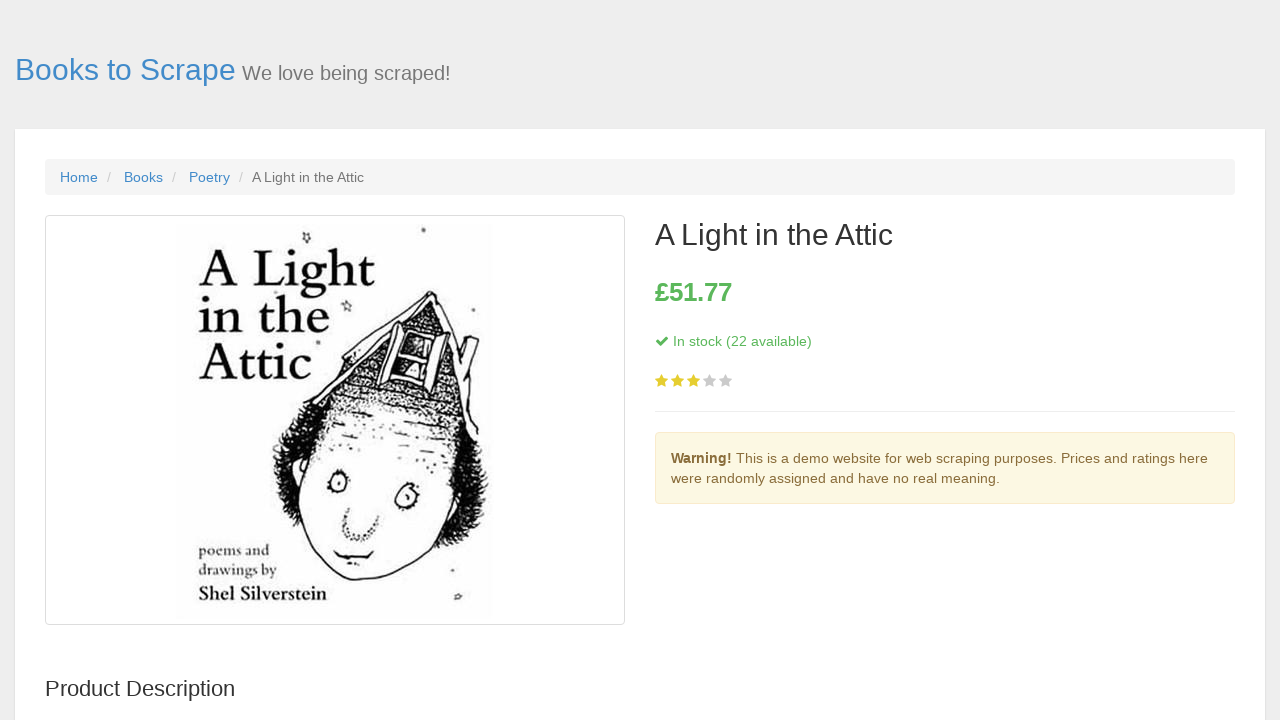

Navigated back to catalog from book 1 details
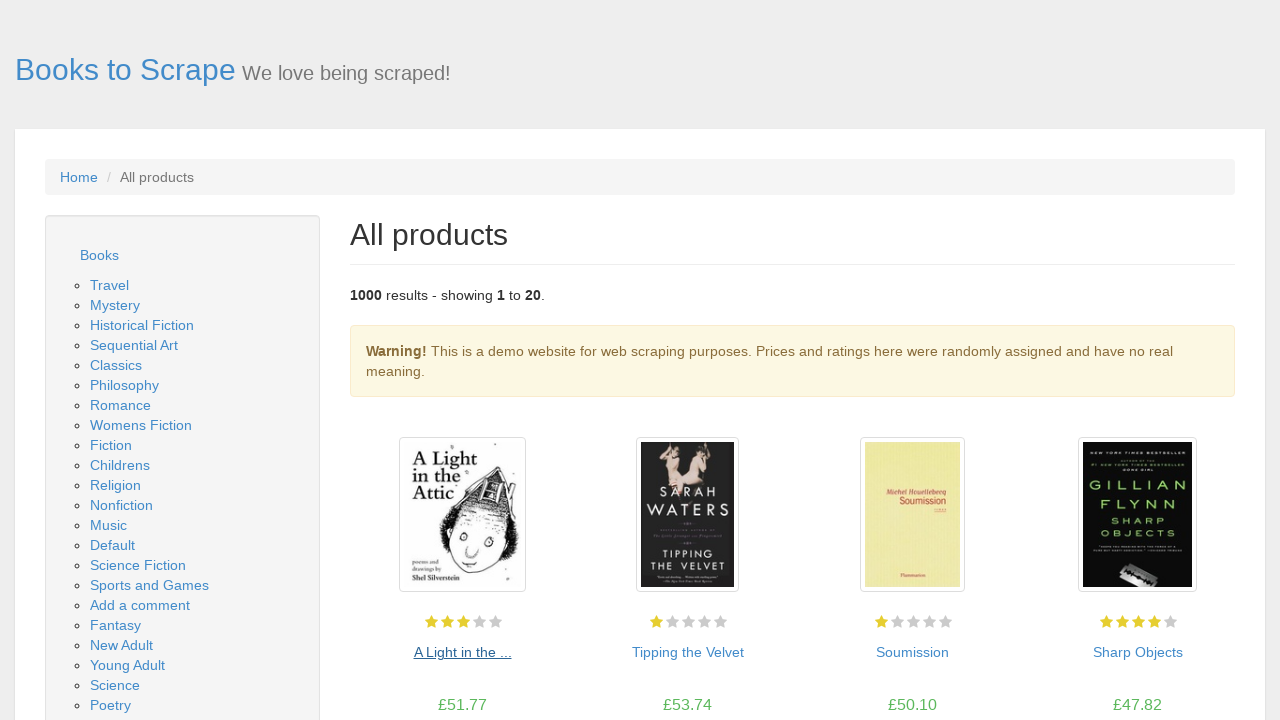

Catalog page reloaded with all books visible
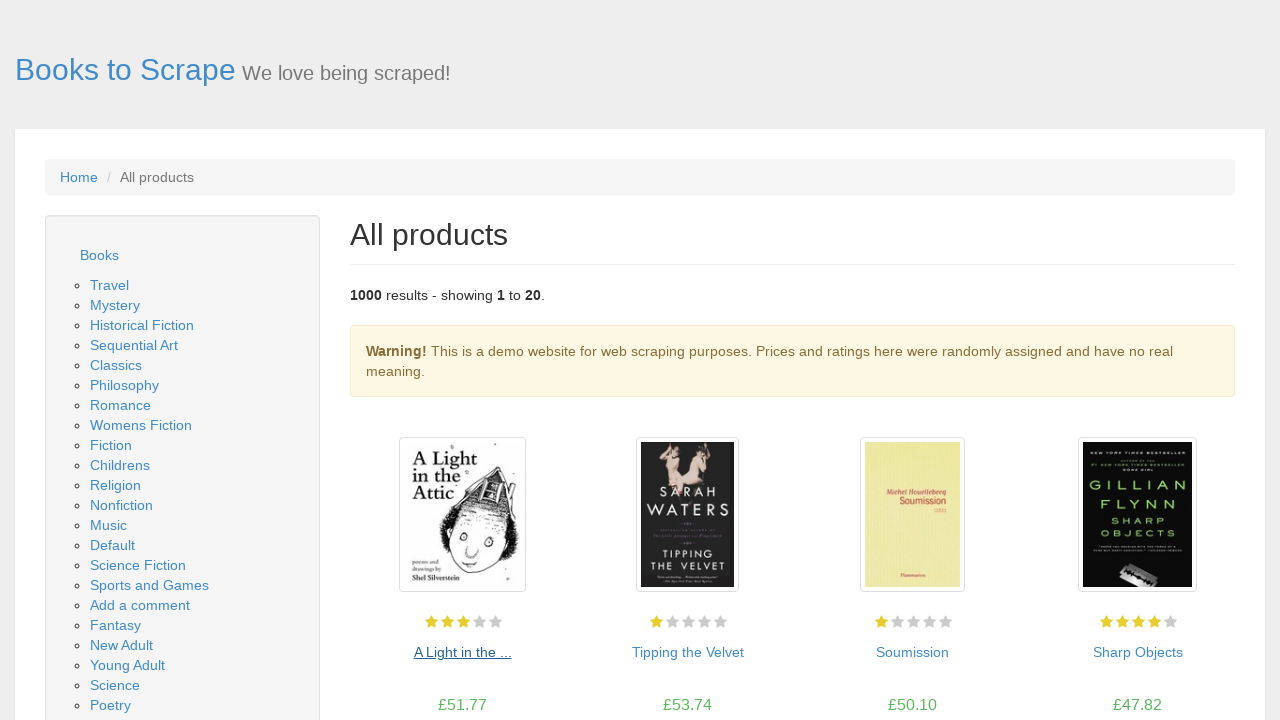

Re-fetched book links for iteration 2
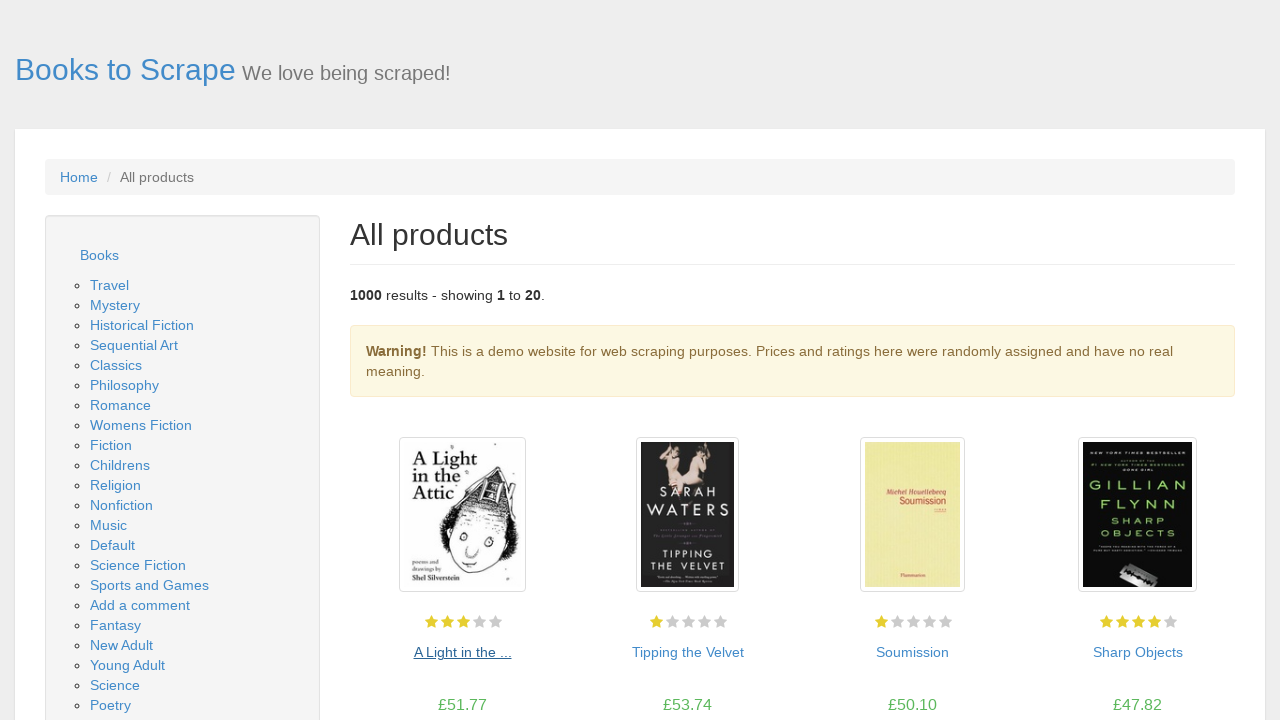

Clicked on book 2 link to view details at (688, 652) on article.product_pod h3 a >> nth=1
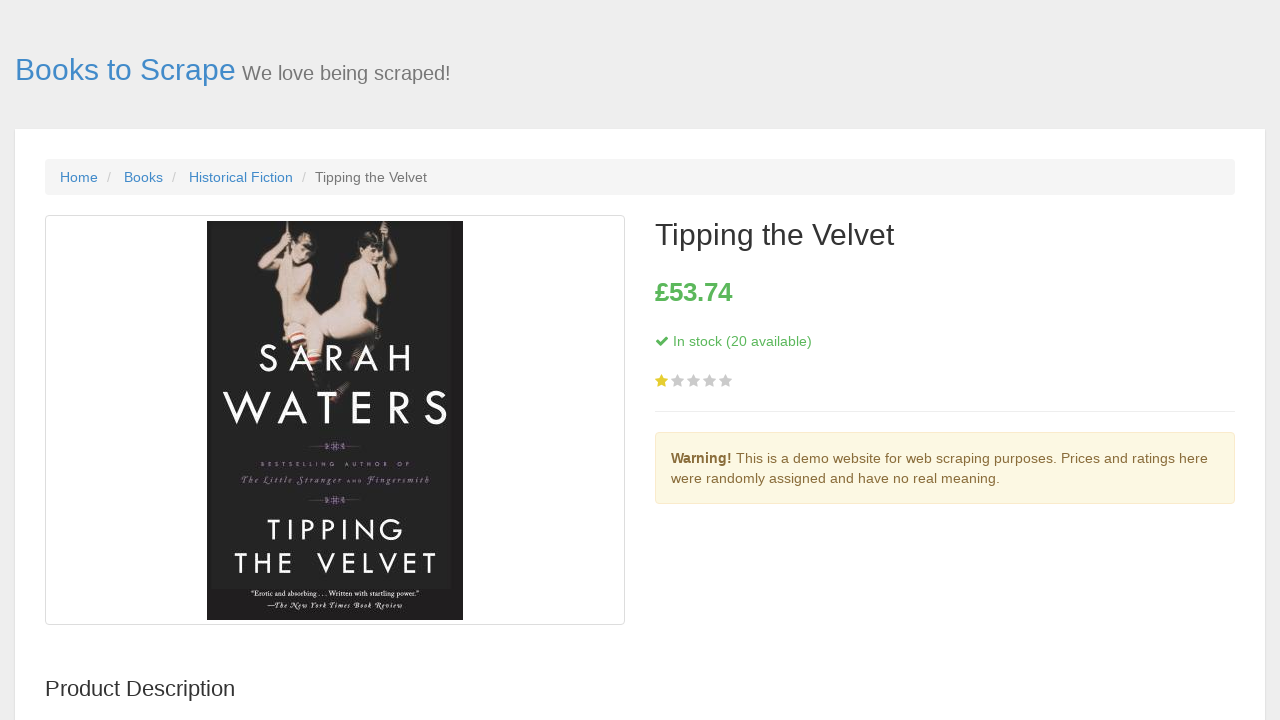

Waiting for stock status to load on book 2 detail page
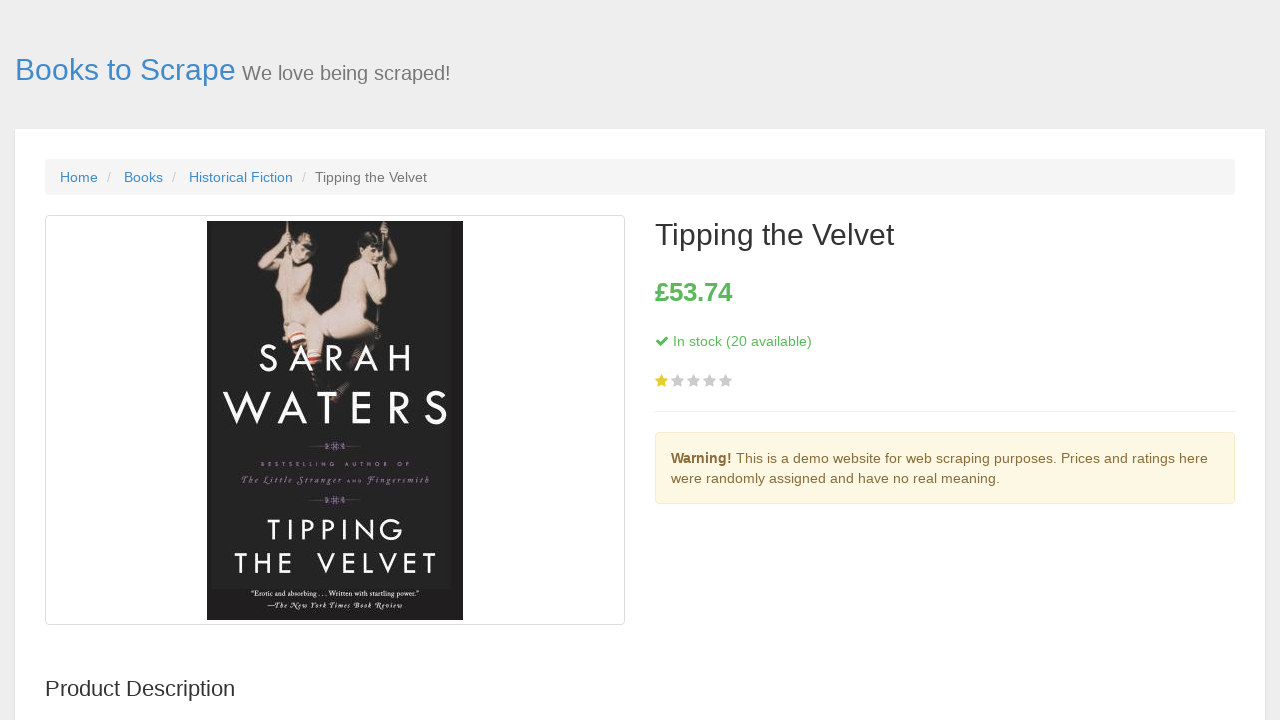

Book 2 detail page fully loaded with price information
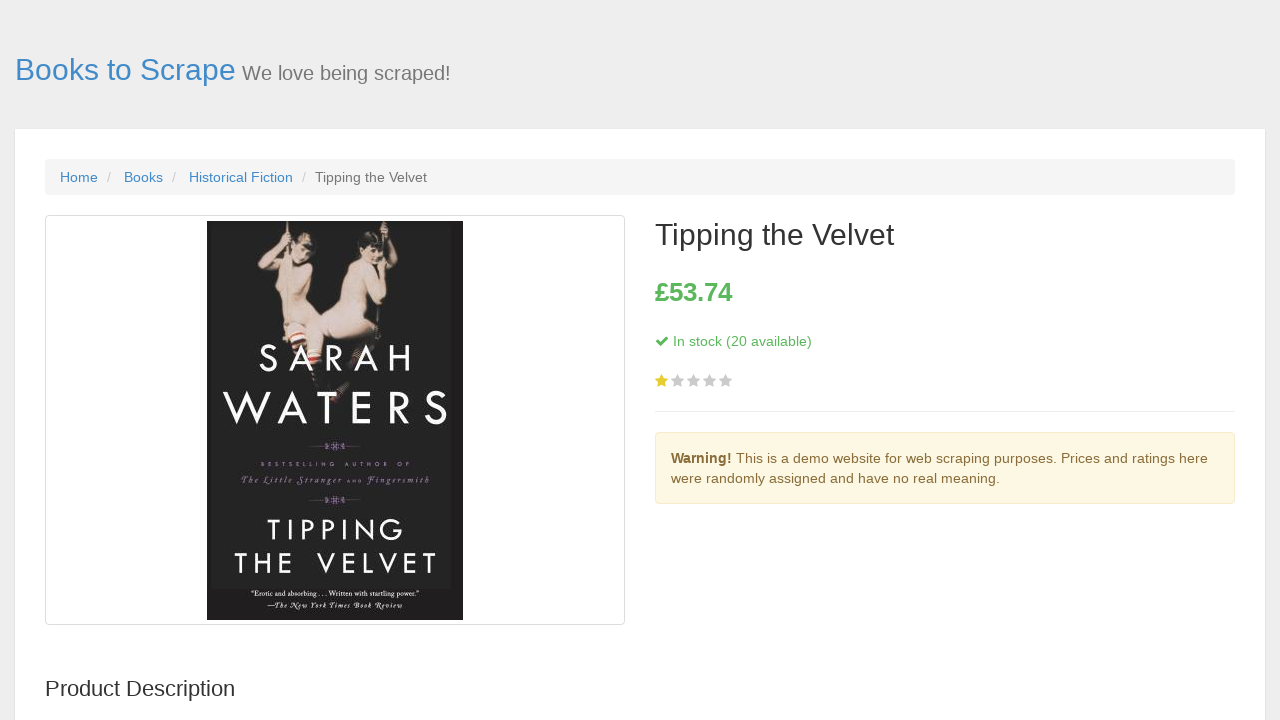

Navigated back to catalog from book 2 details
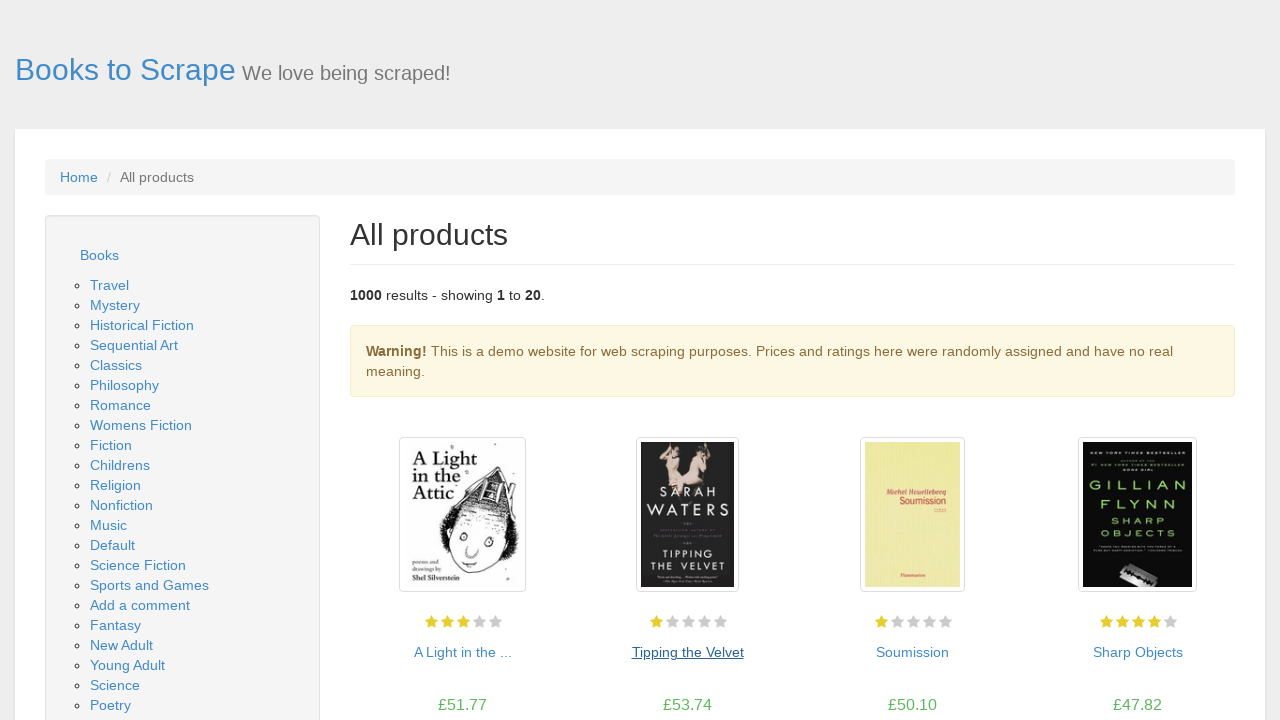

Catalog page reloaded with all books visible
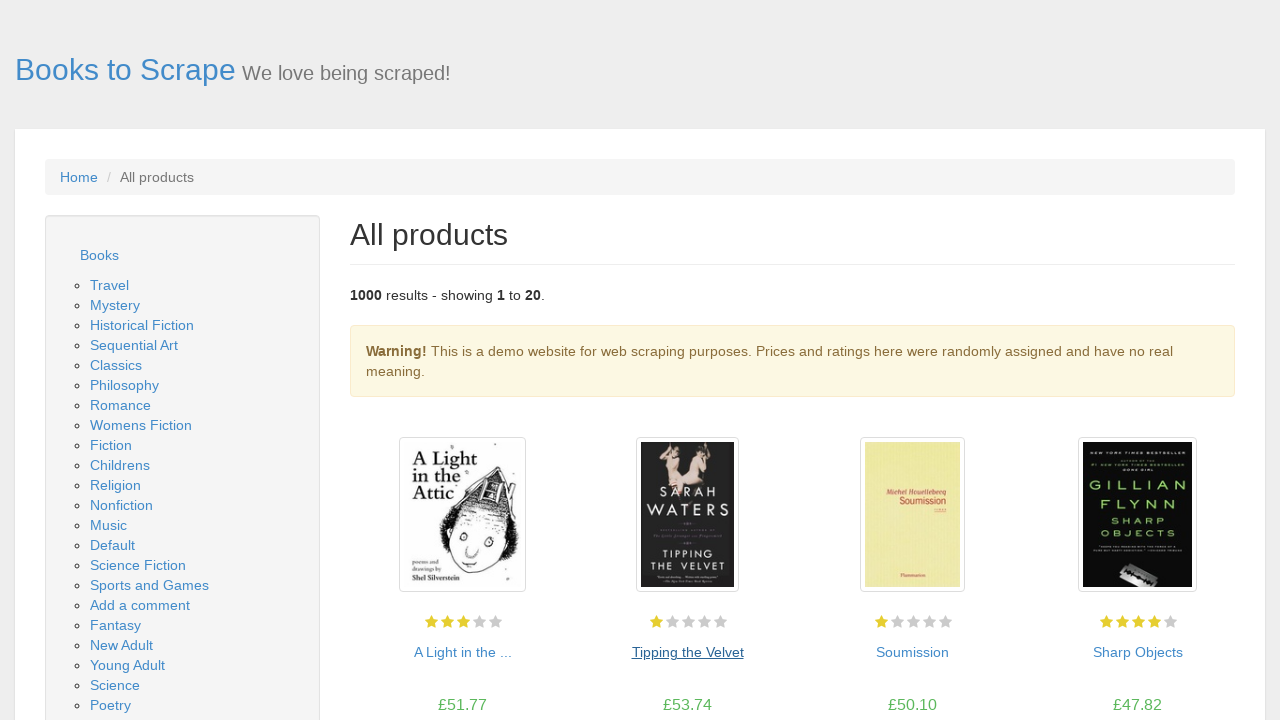

Re-fetched book links for iteration 3
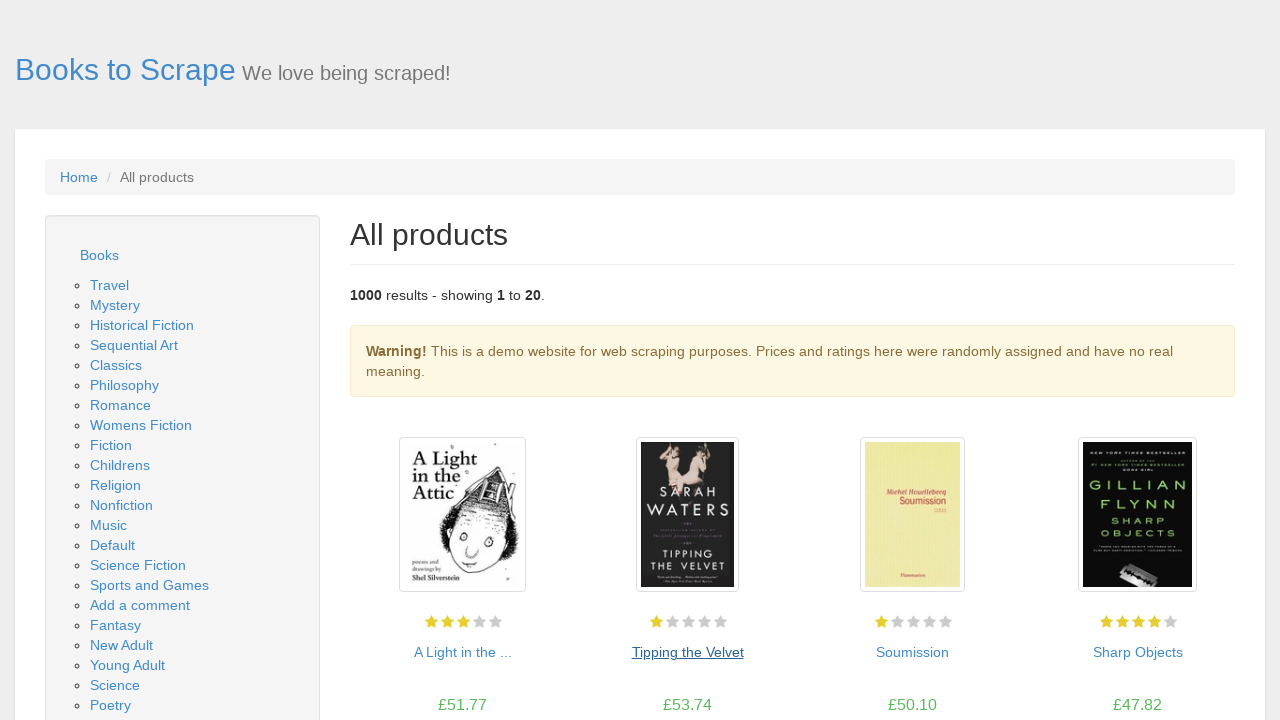

Clicked on book 3 link to view details at (912, 652) on article.product_pod h3 a >> nth=2
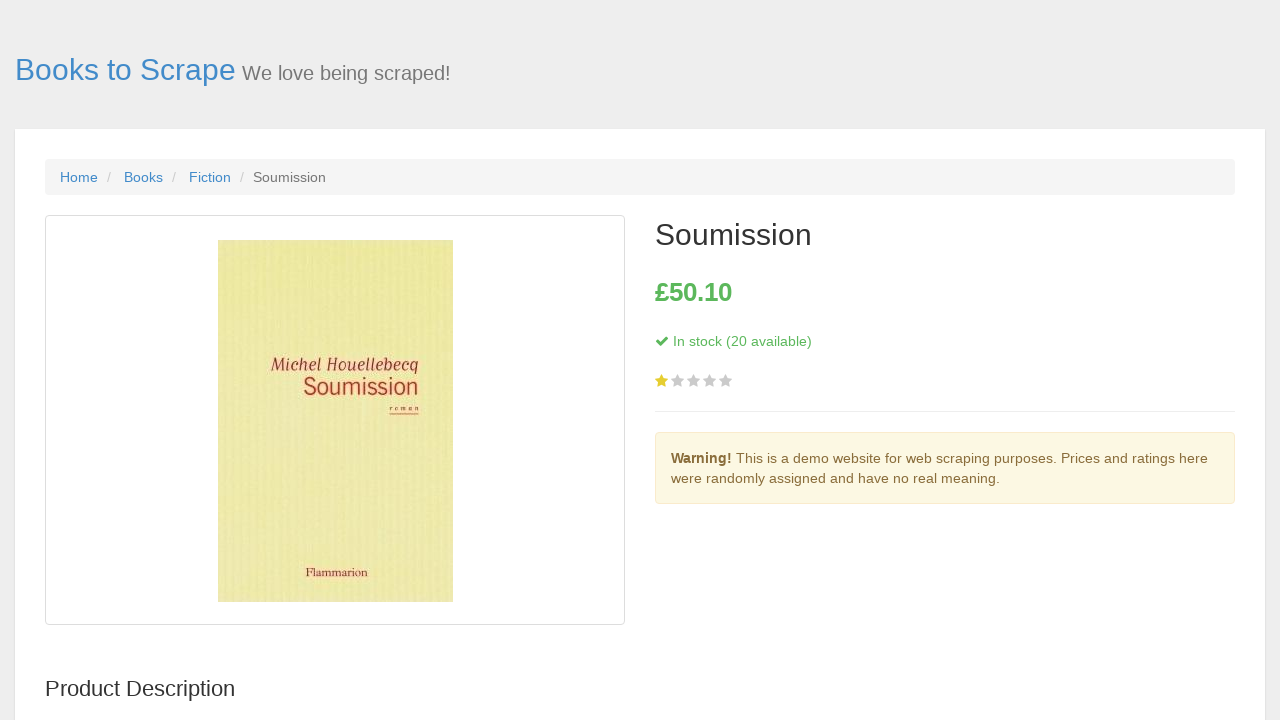

Waiting for stock status to load on book 3 detail page
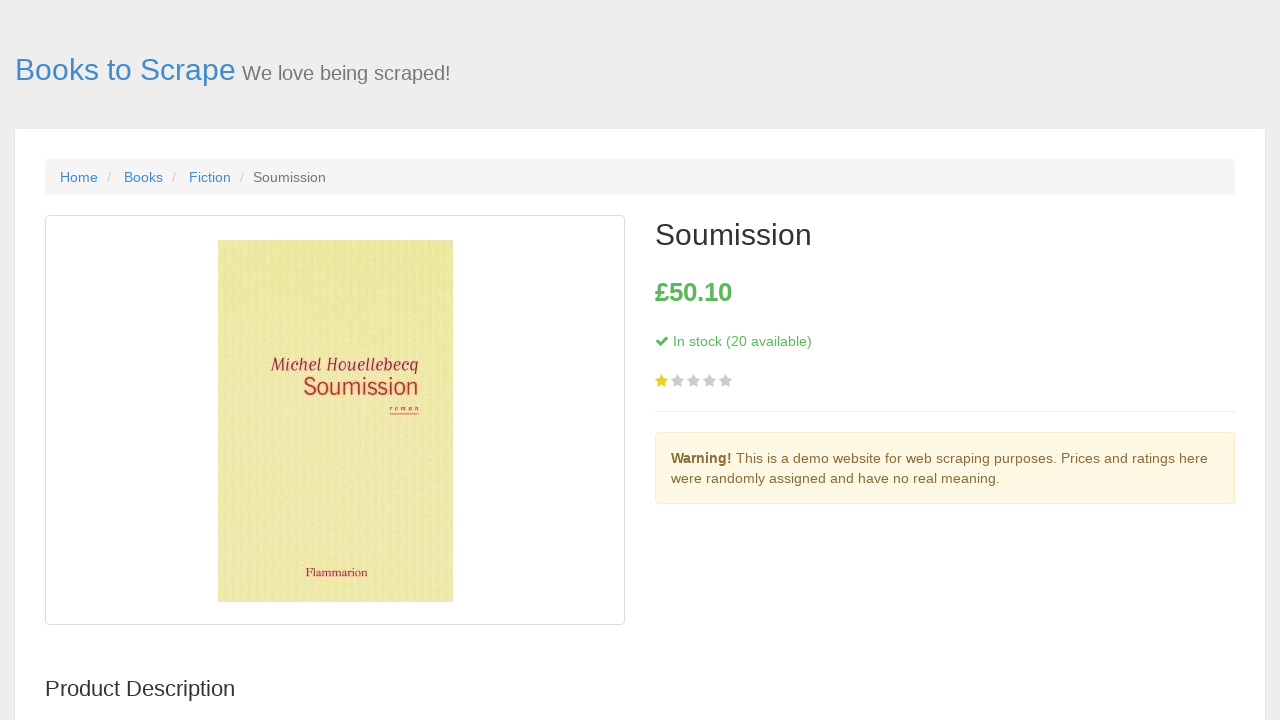

Book 3 detail page fully loaded with price information
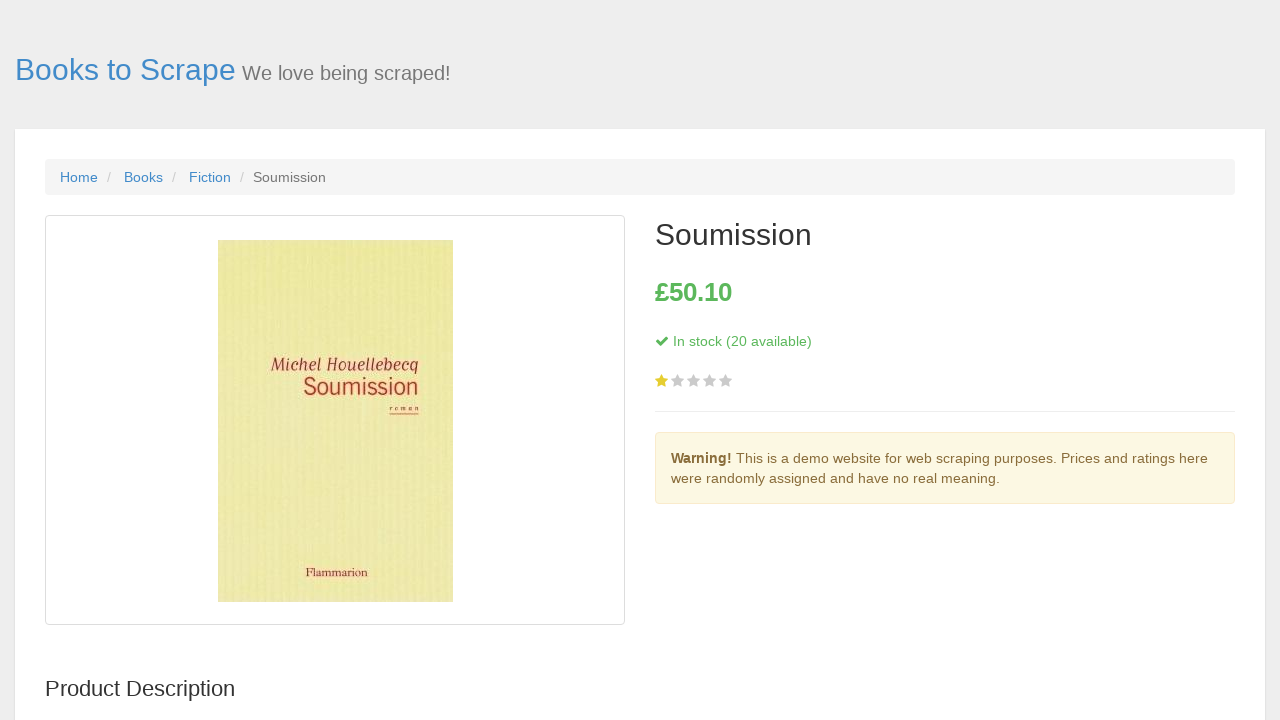

Navigated back to catalog from book 3 details
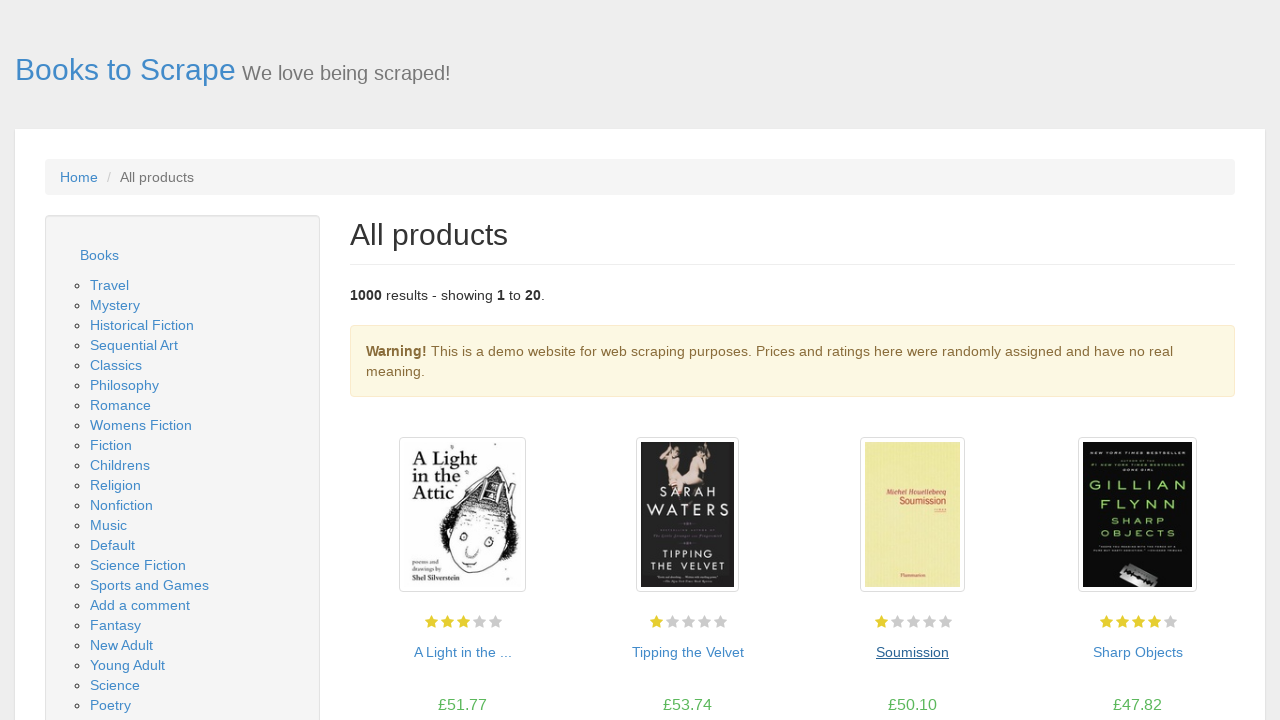

Catalog page reloaded with all books visible
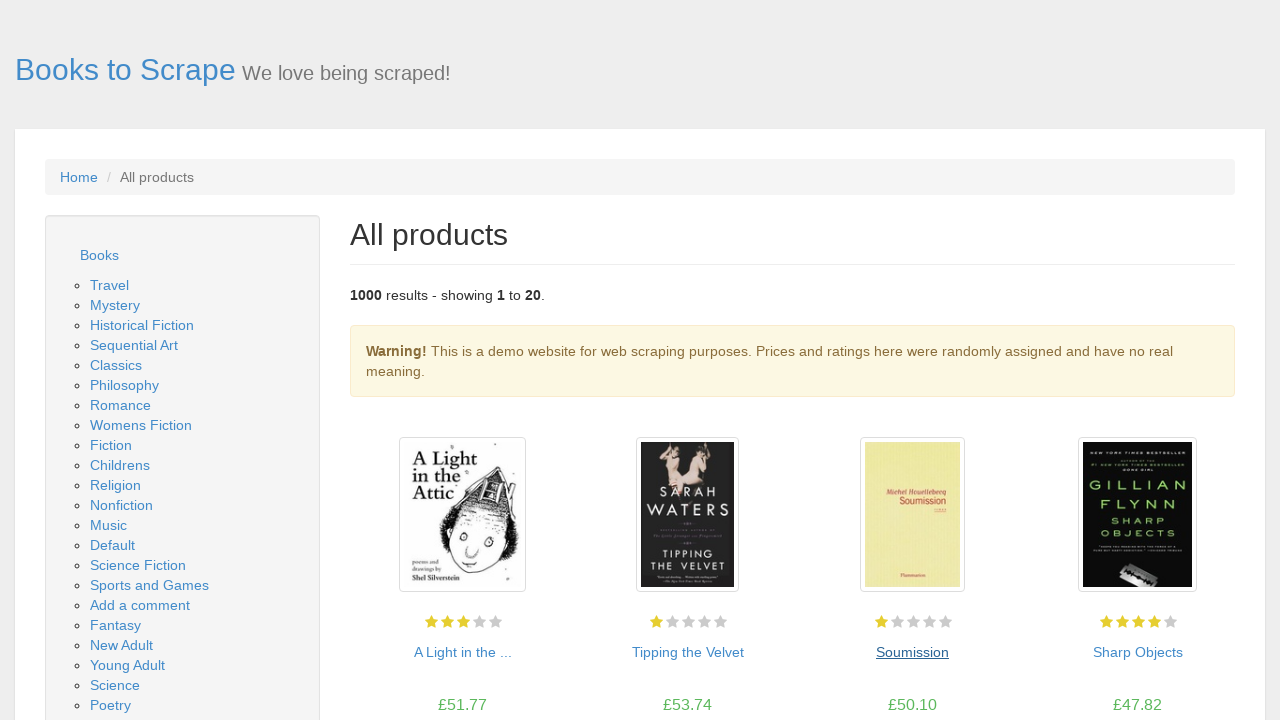

Re-fetched book links for iteration 4
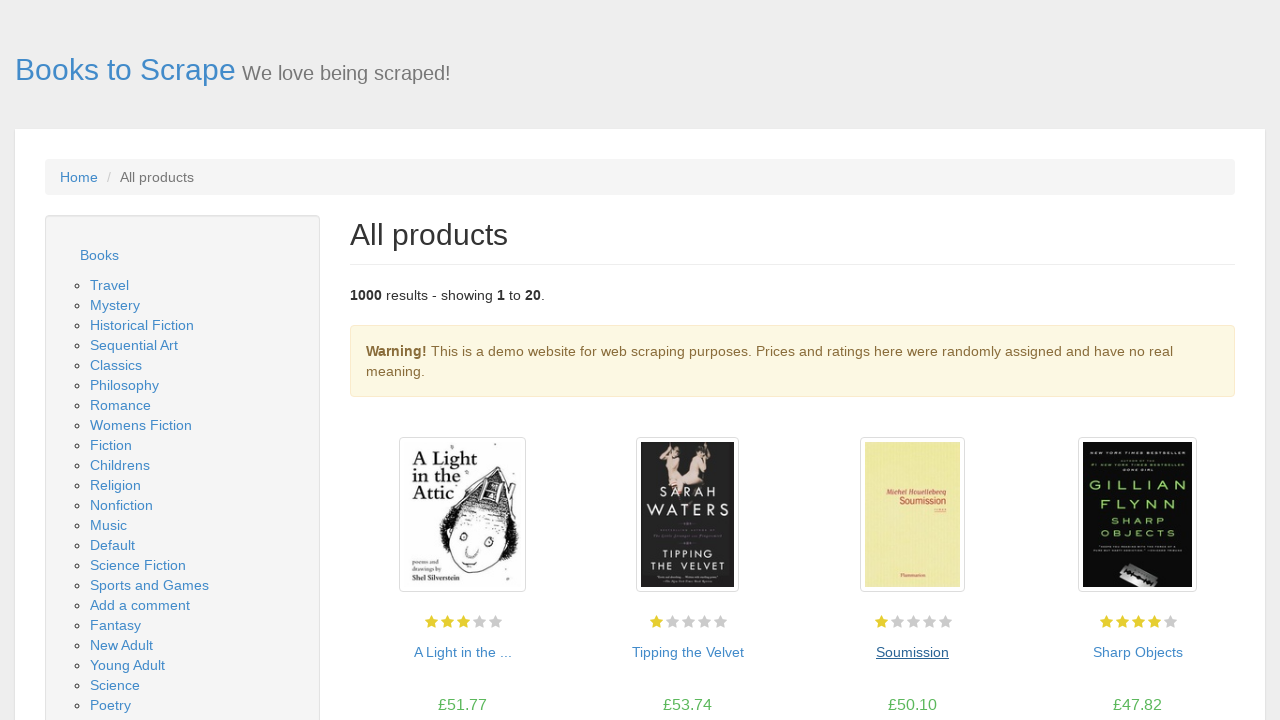

Clicked on book 4 link to view details at (1138, 652) on article.product_pod h3 a >> nth=3
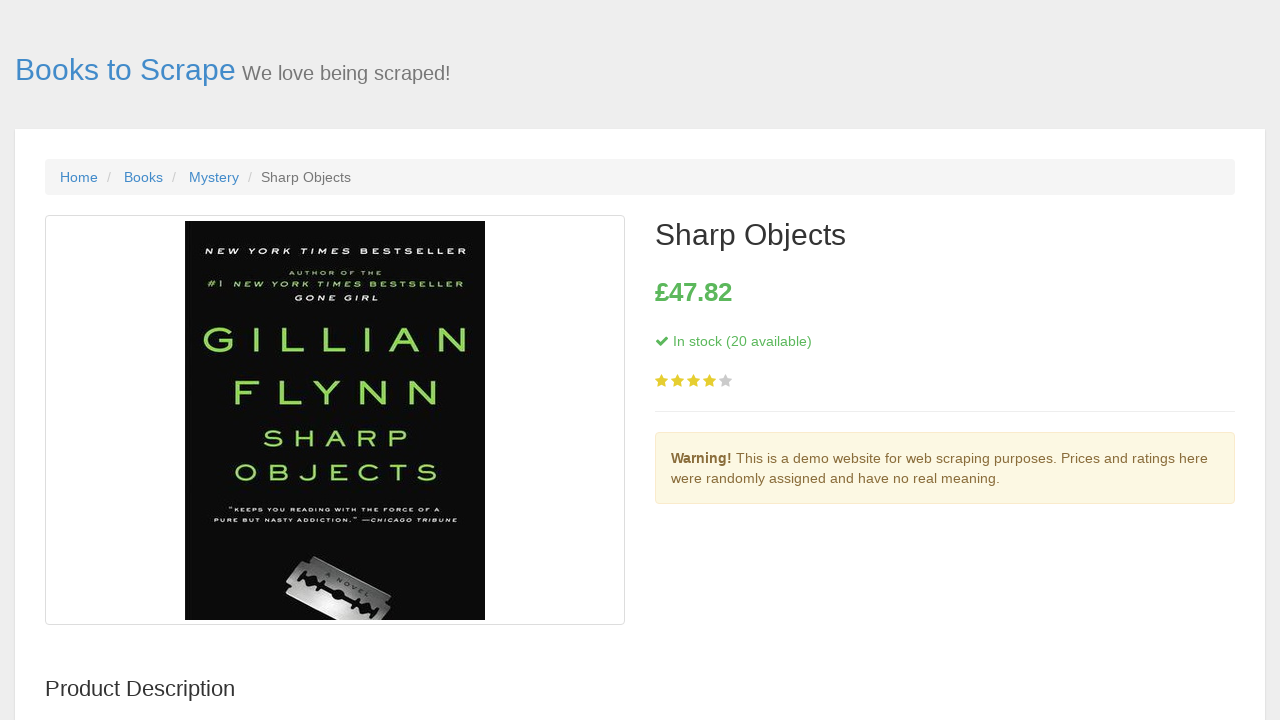

Waiting for stock status to load on book 4 detail page
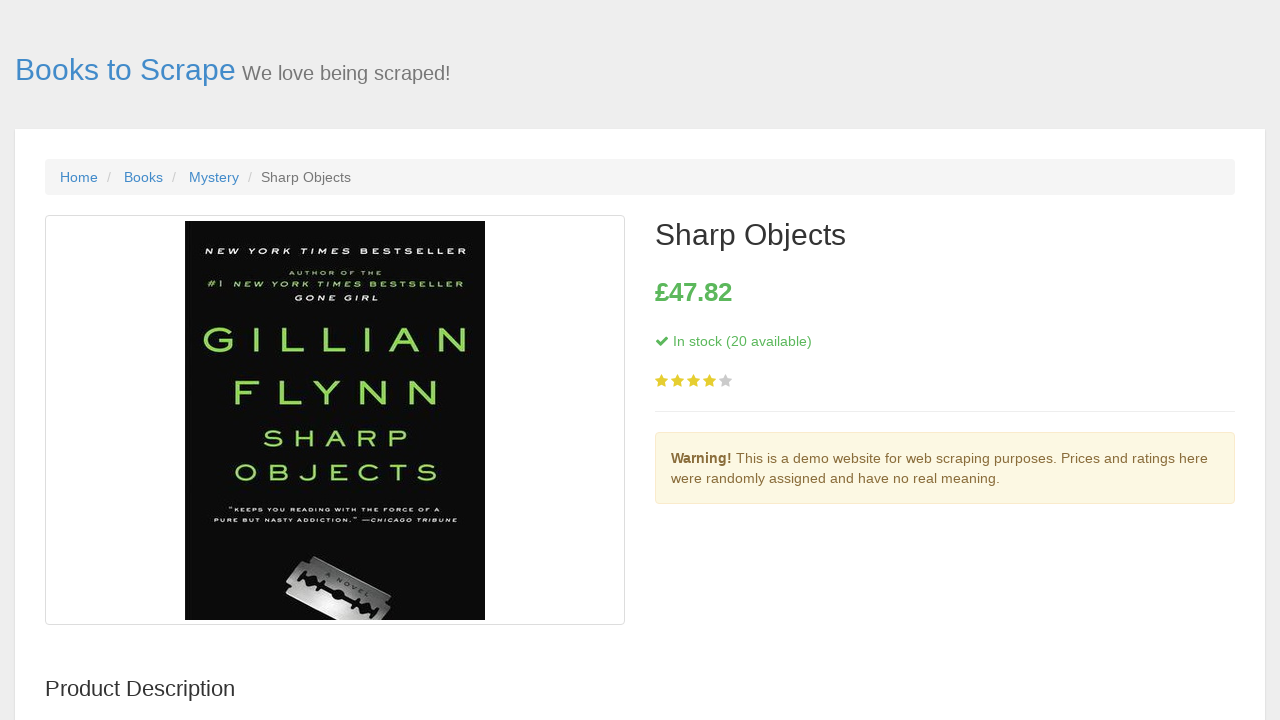

Book 4 detail page fully loaded with price information
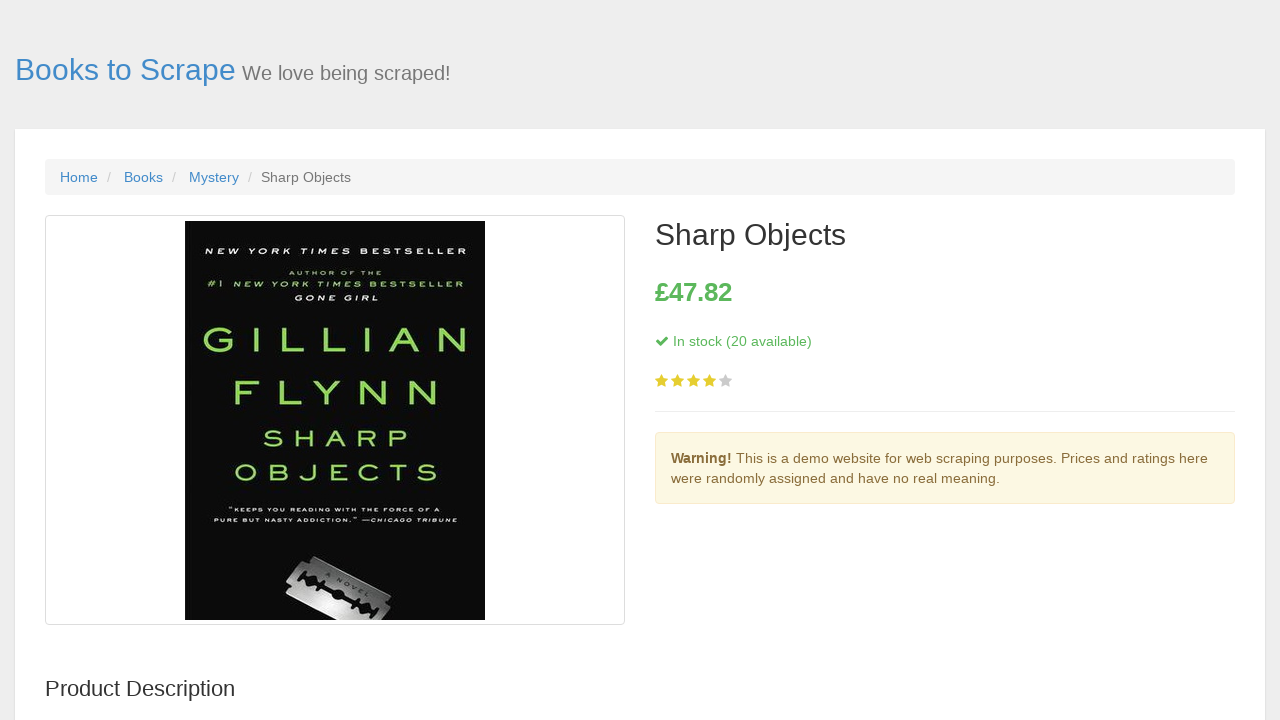

Navigated back to catalog from book 4 details
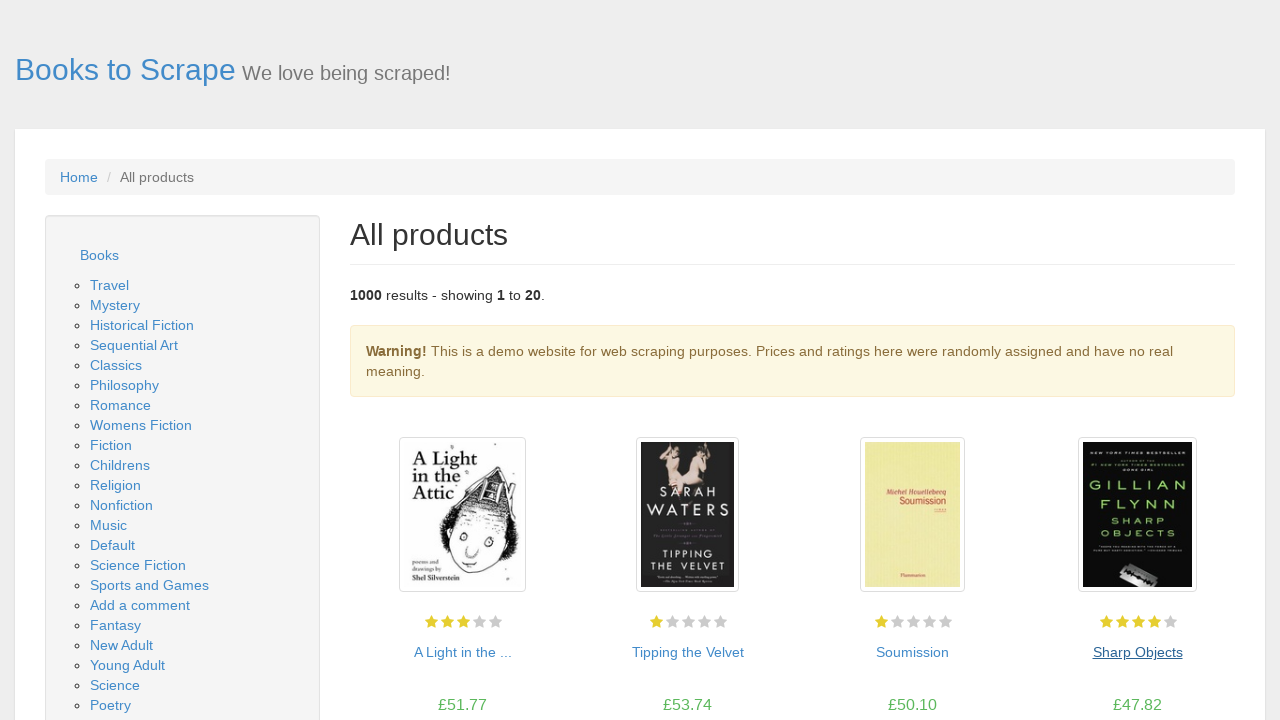

Catalog page reloaded with all books visible
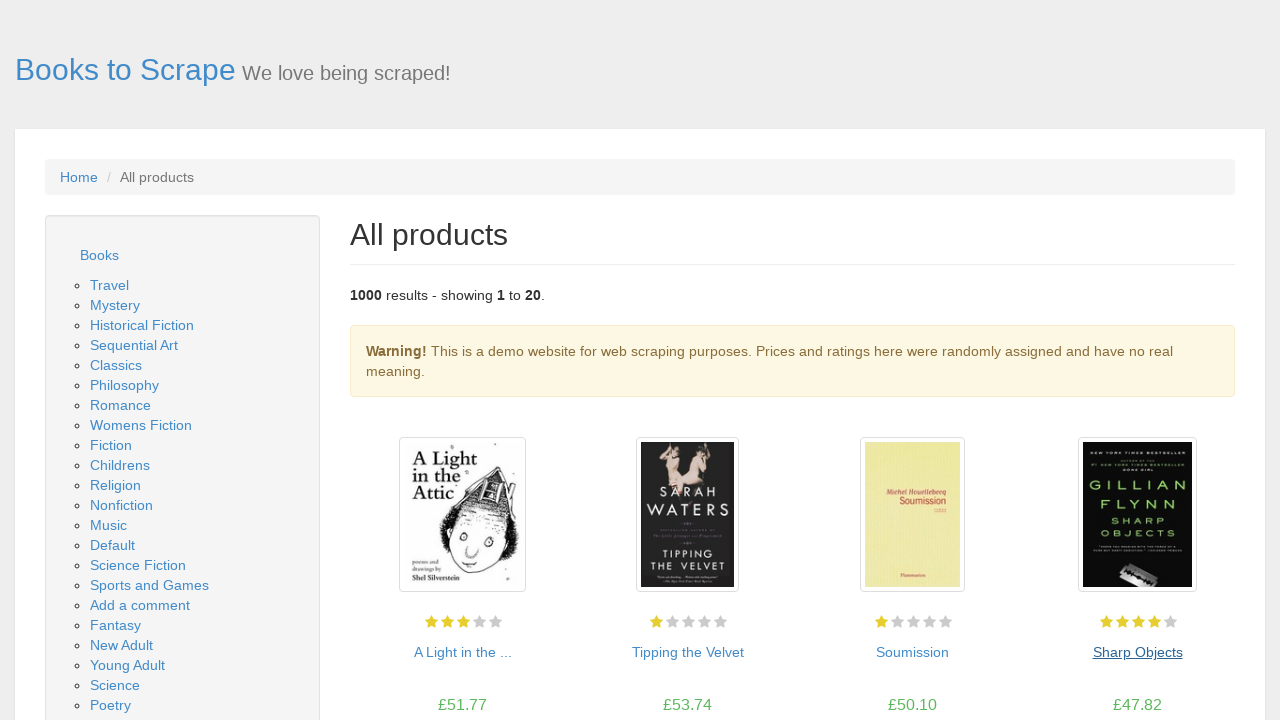

Re-fetched book links for iteration 5
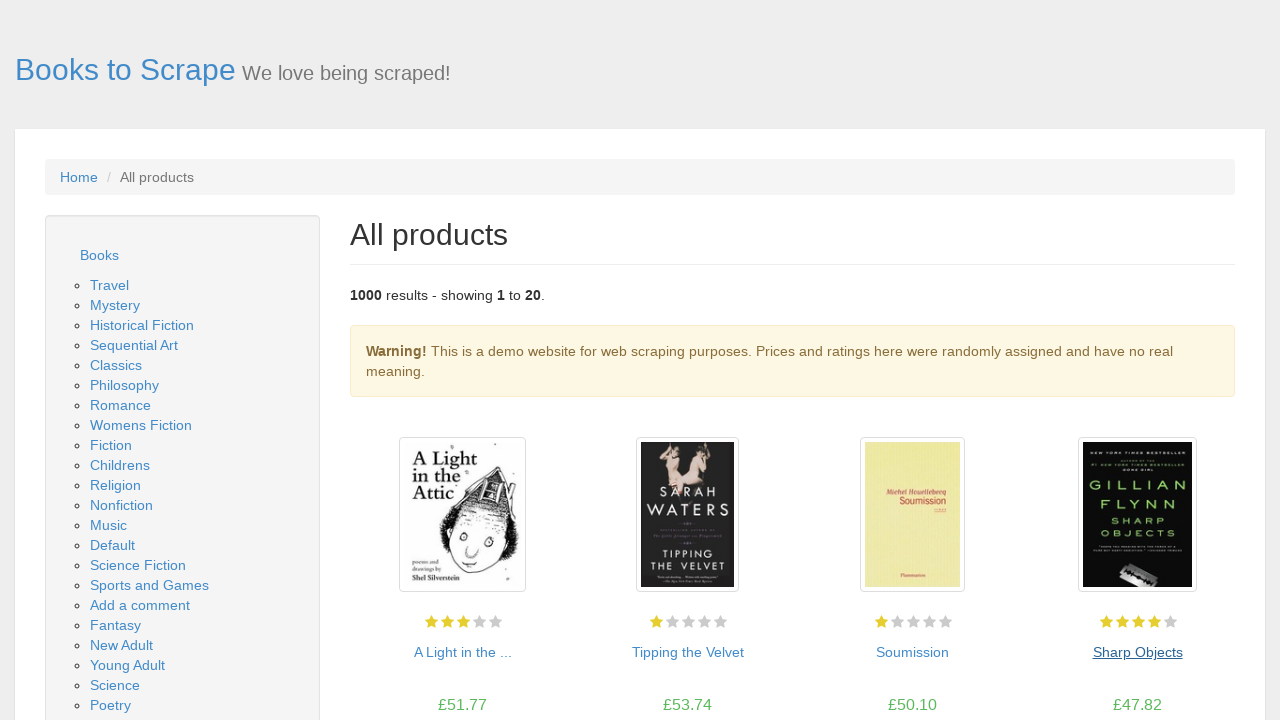

Clicked on book 5 link to view details at (462, 360) on article.product_pod h3 a >> nth=4
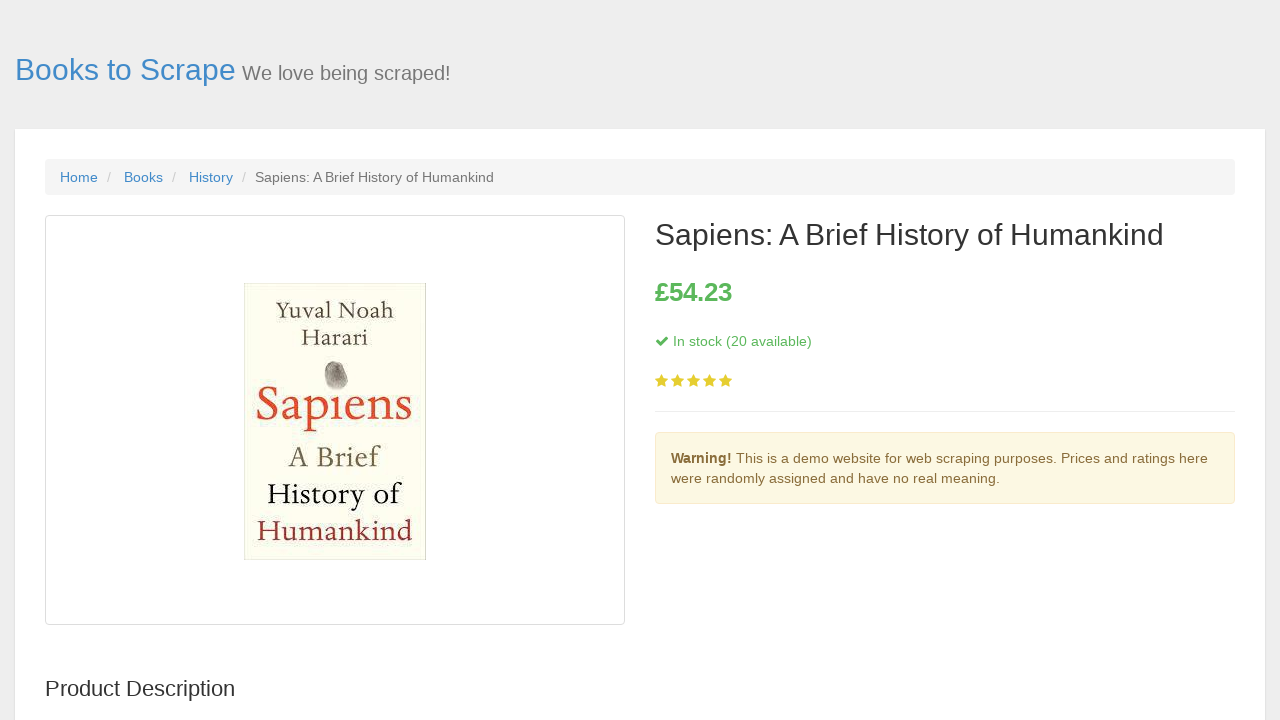

Waiting for stock status to load on book 5 detail page
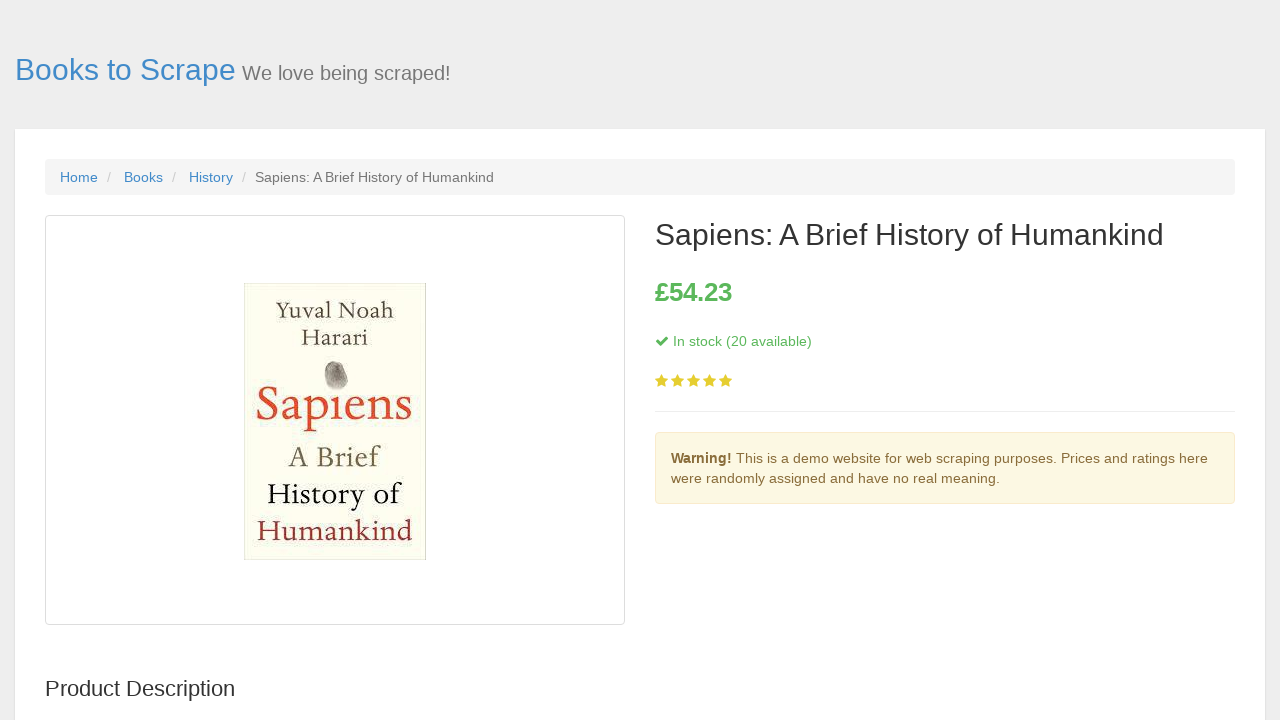

Book 5 detail page fully loaded with price information
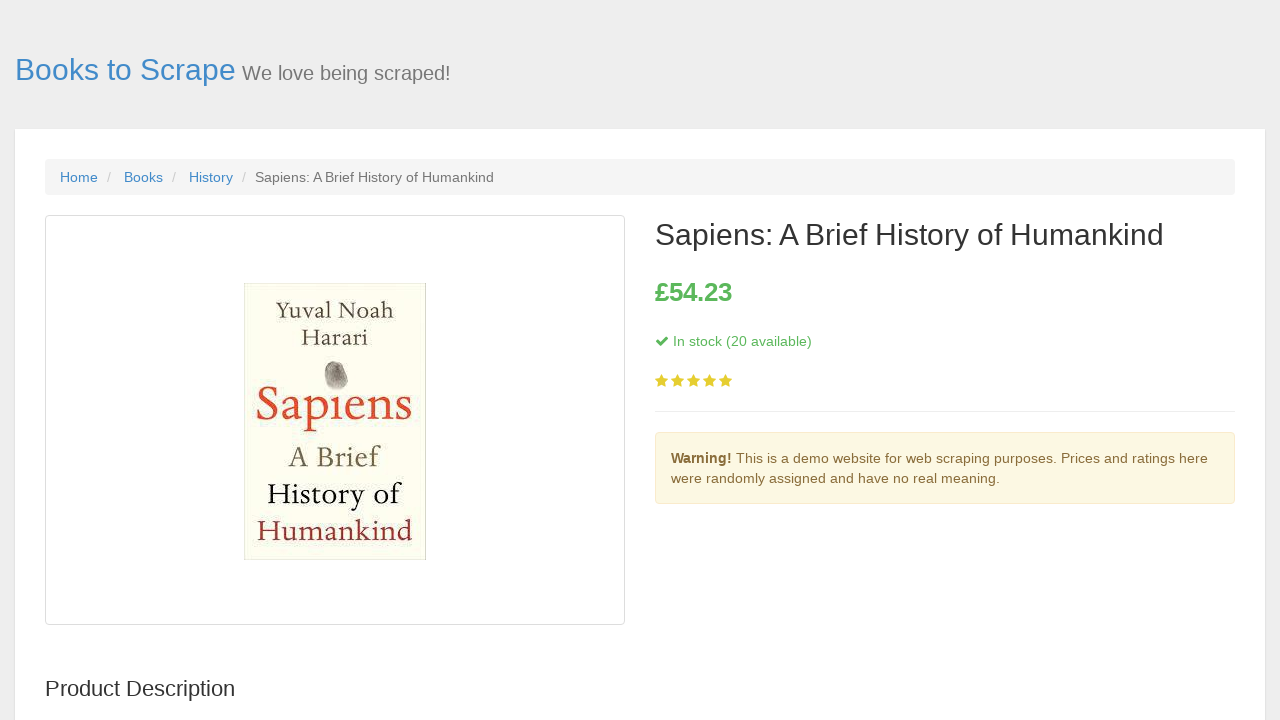

Navigated back to catalog from book 5 details
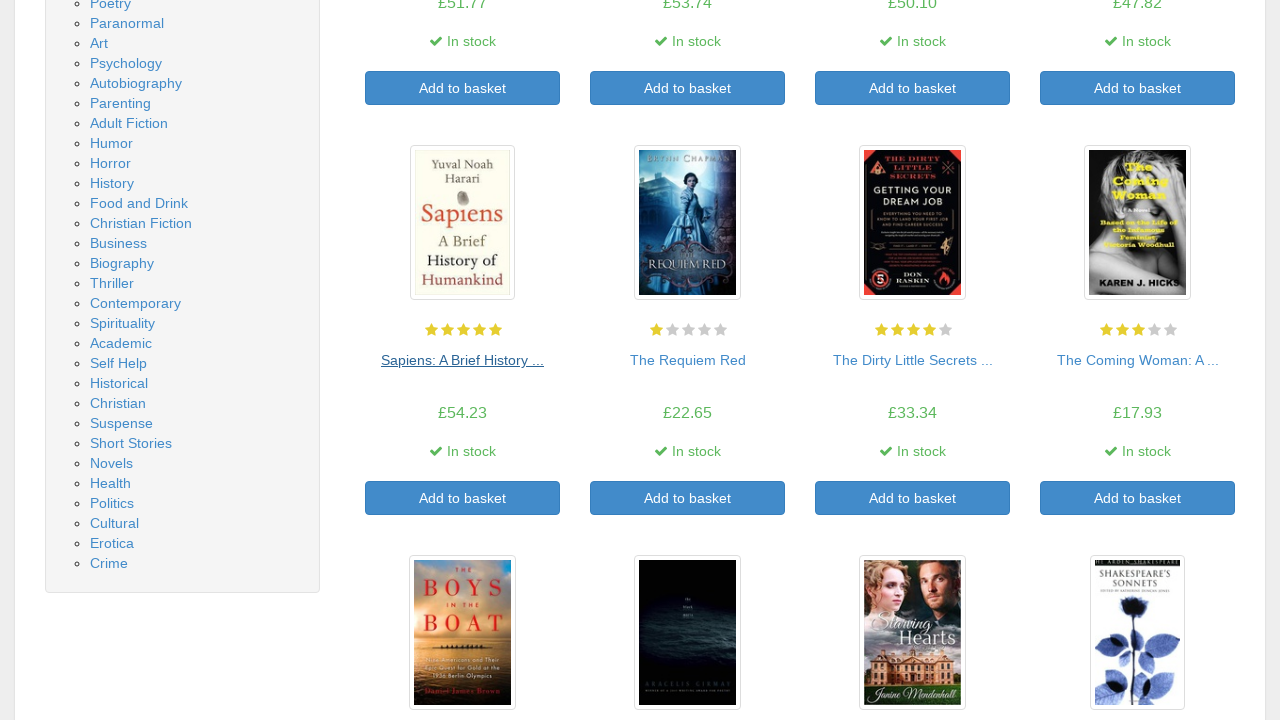

Catalog page reloaded with all books visible
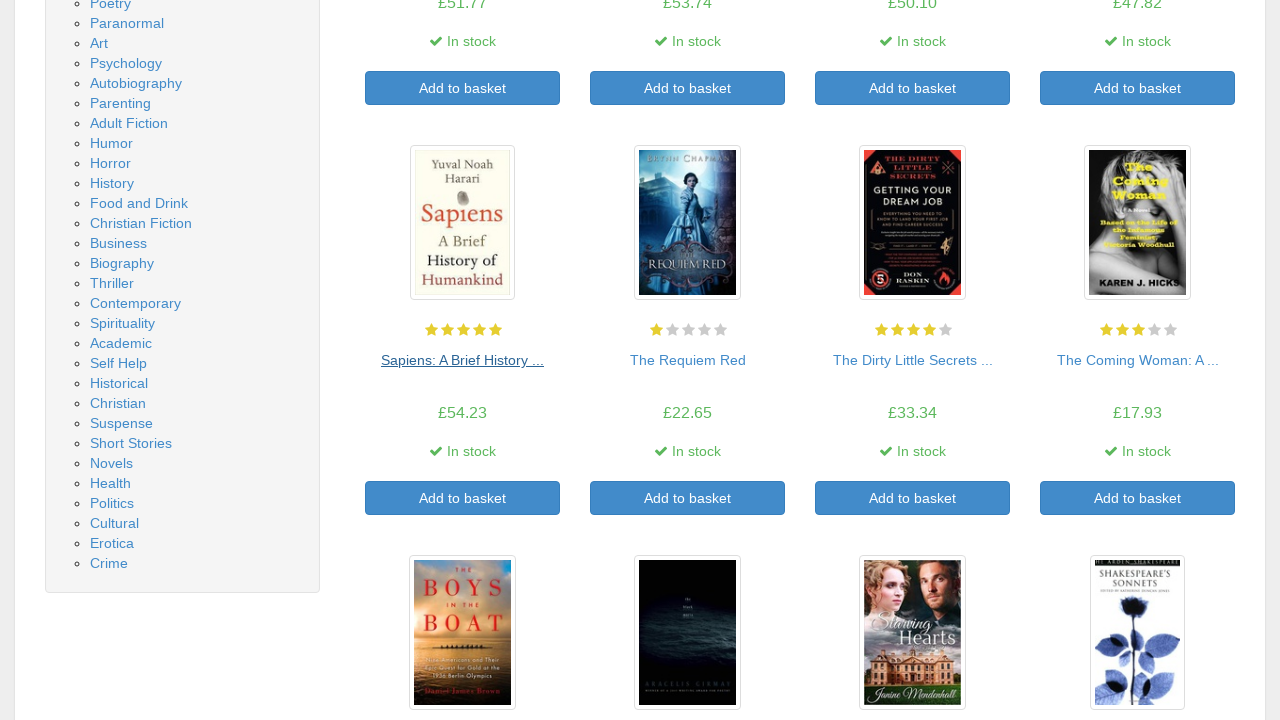

Re-fetched book links for iteration 6
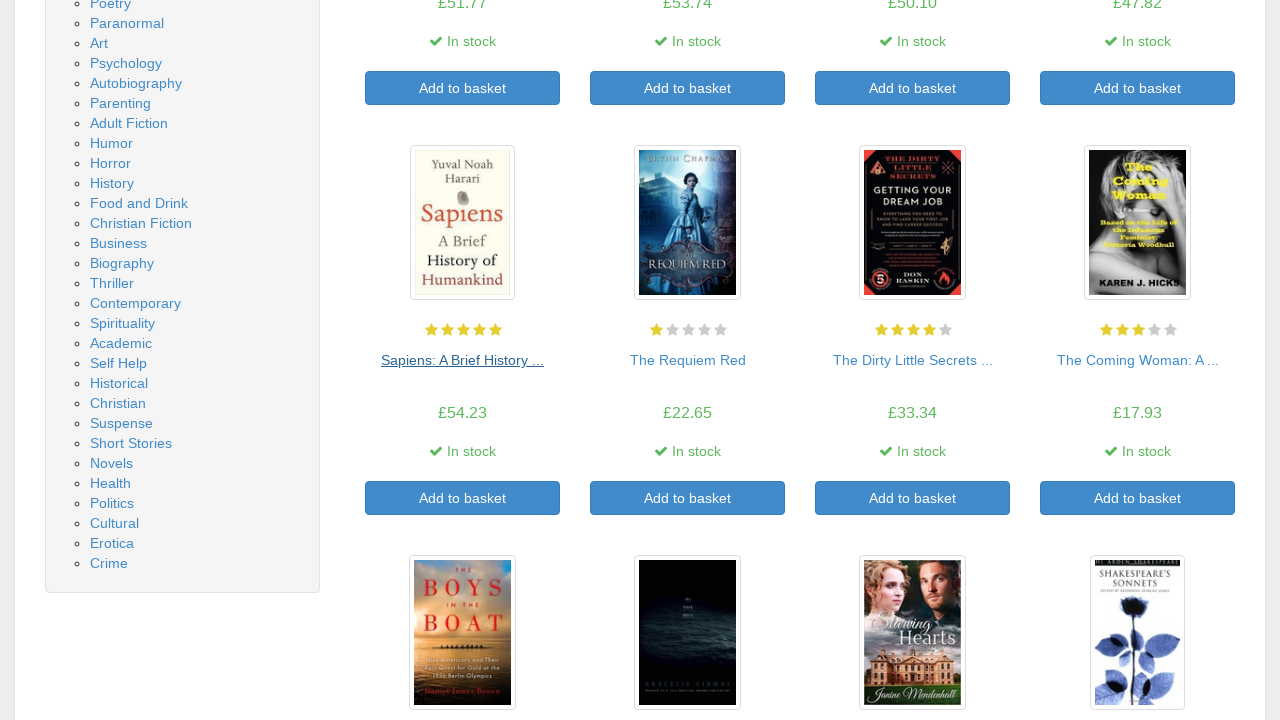

Clicked on book 6 link to view details at (688, 360) on article.product_pod h3 a >> nth=5
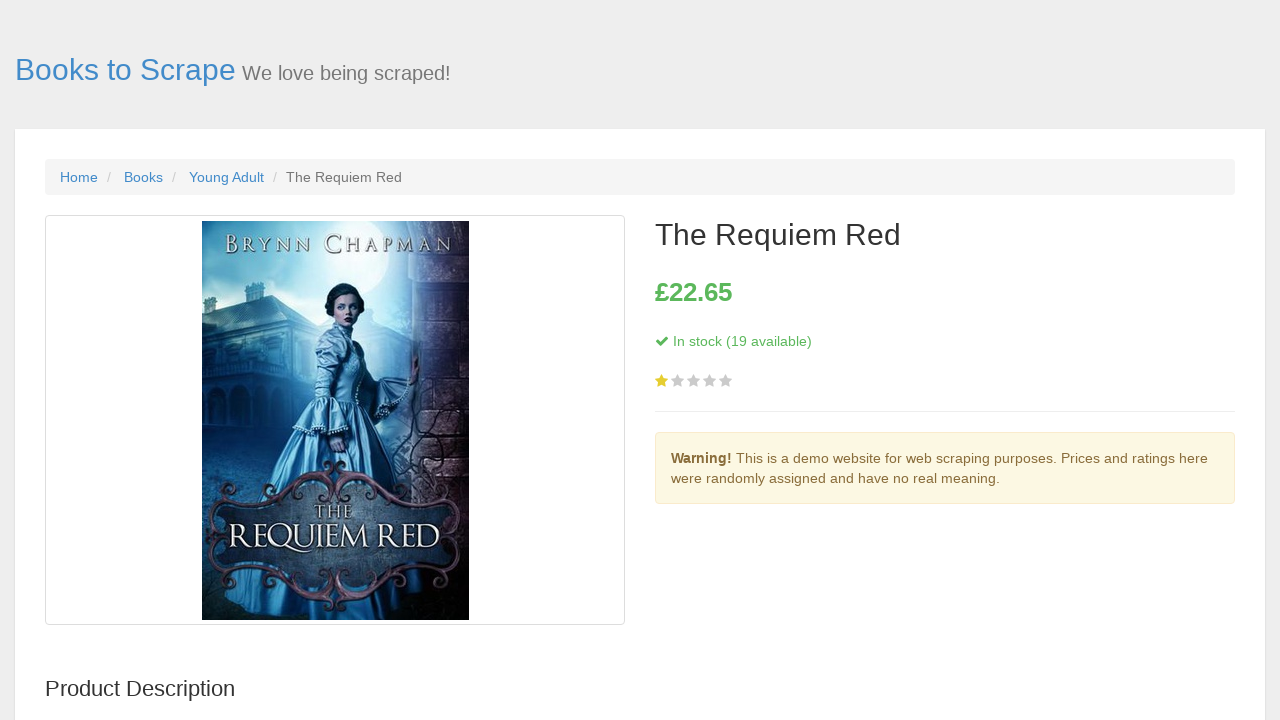

Waiting for stock status to load on book 6 detail page
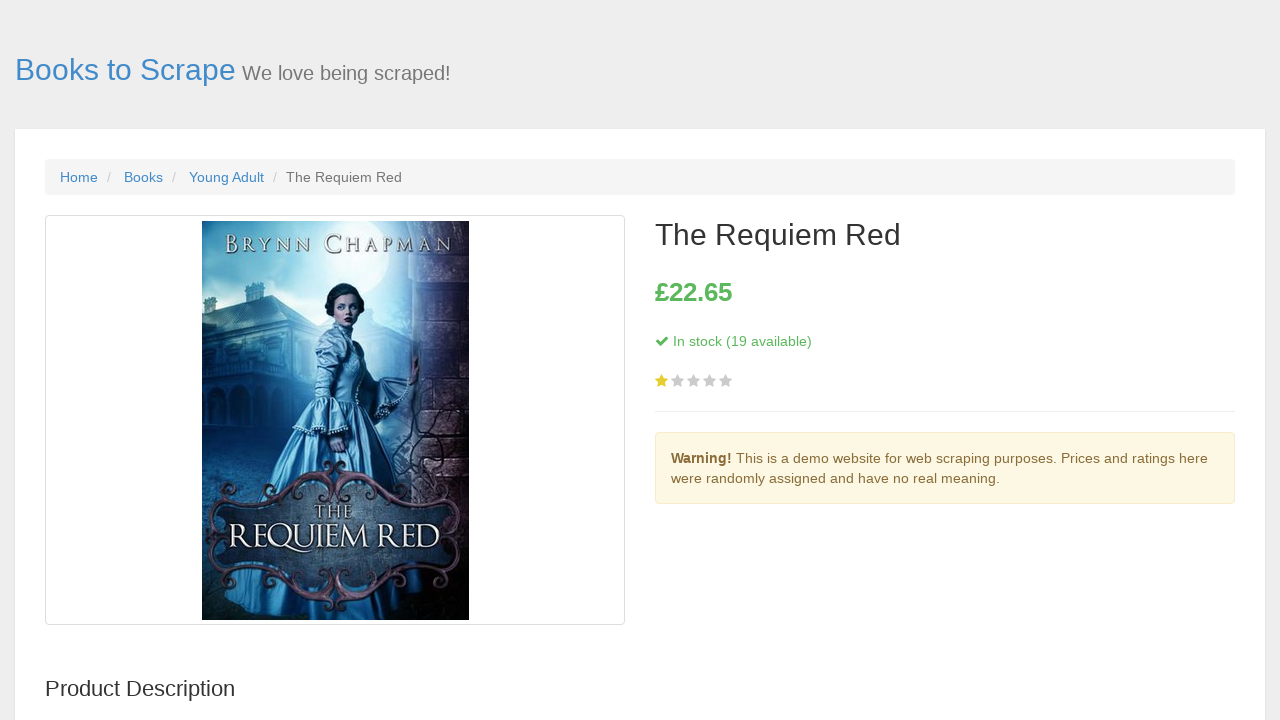

Book 6 detail page fully loaded with price information
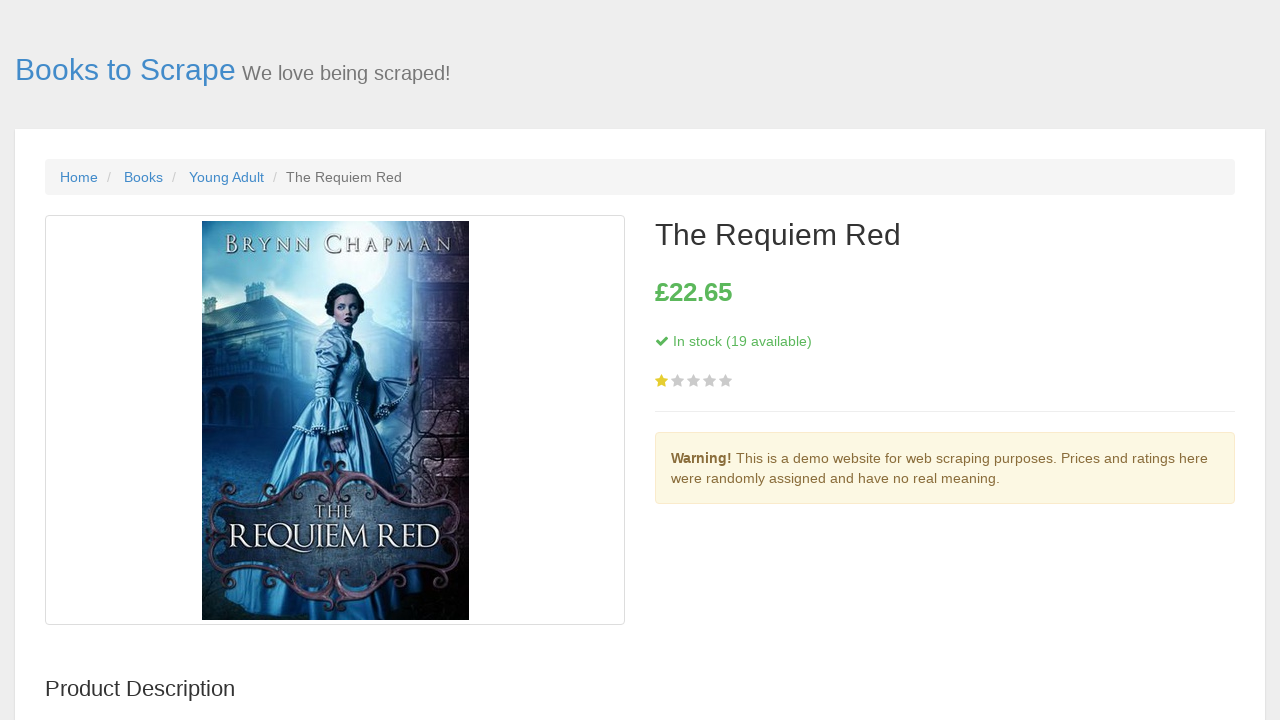

Navigated back to catalog from book 6 details
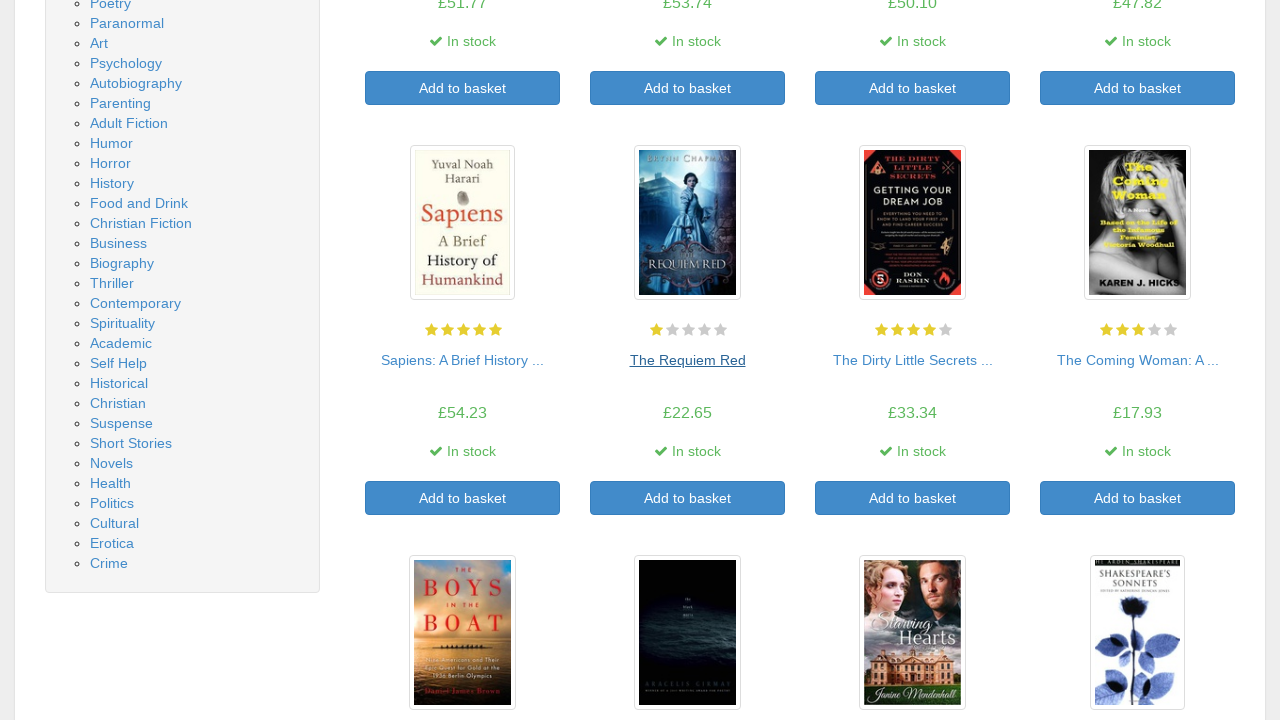

Catalog page reloaded with all books visible
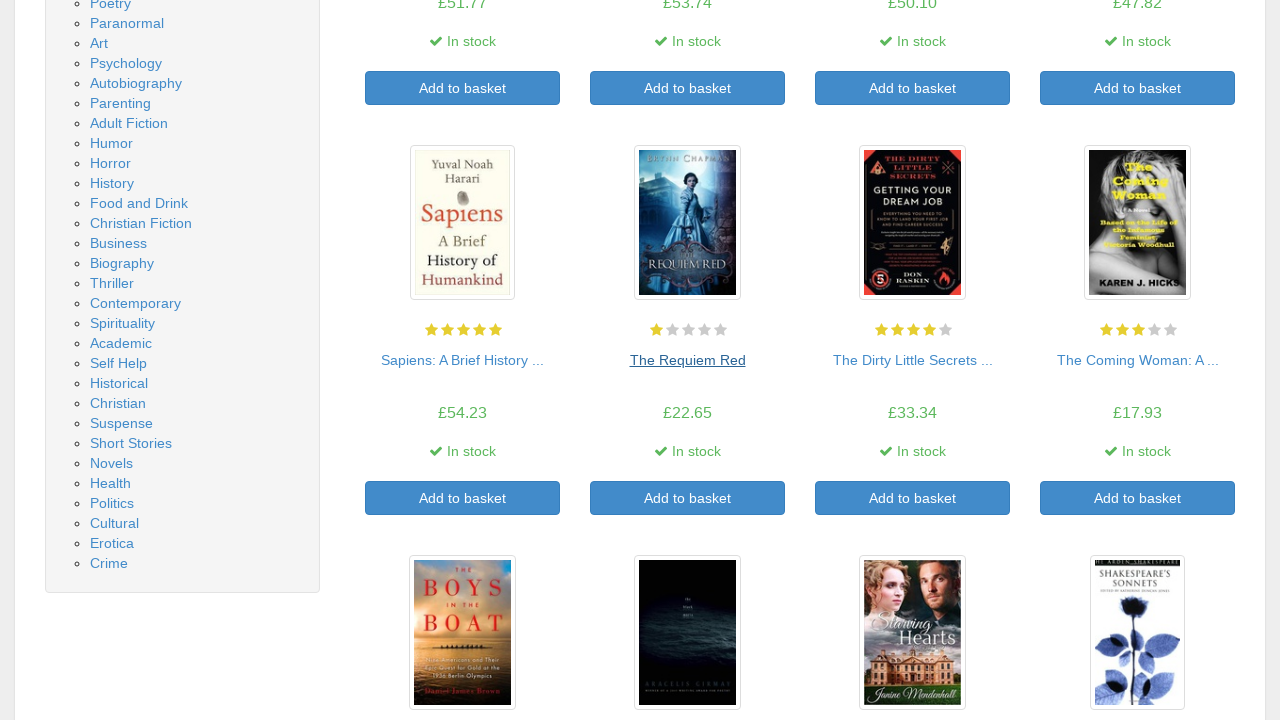

Re-fetched book links for iteration 7
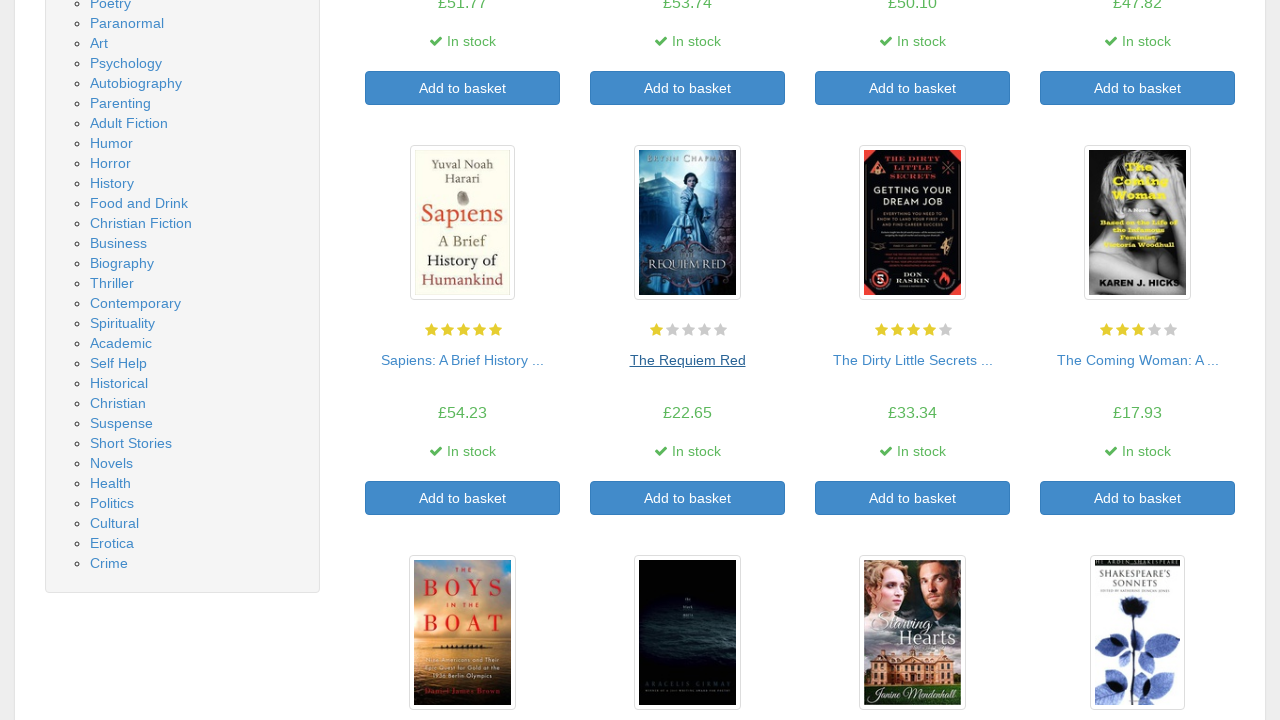

Clicked on book 7 link to view details at (912, 360) on article.product_pod h3 a >> nth=6
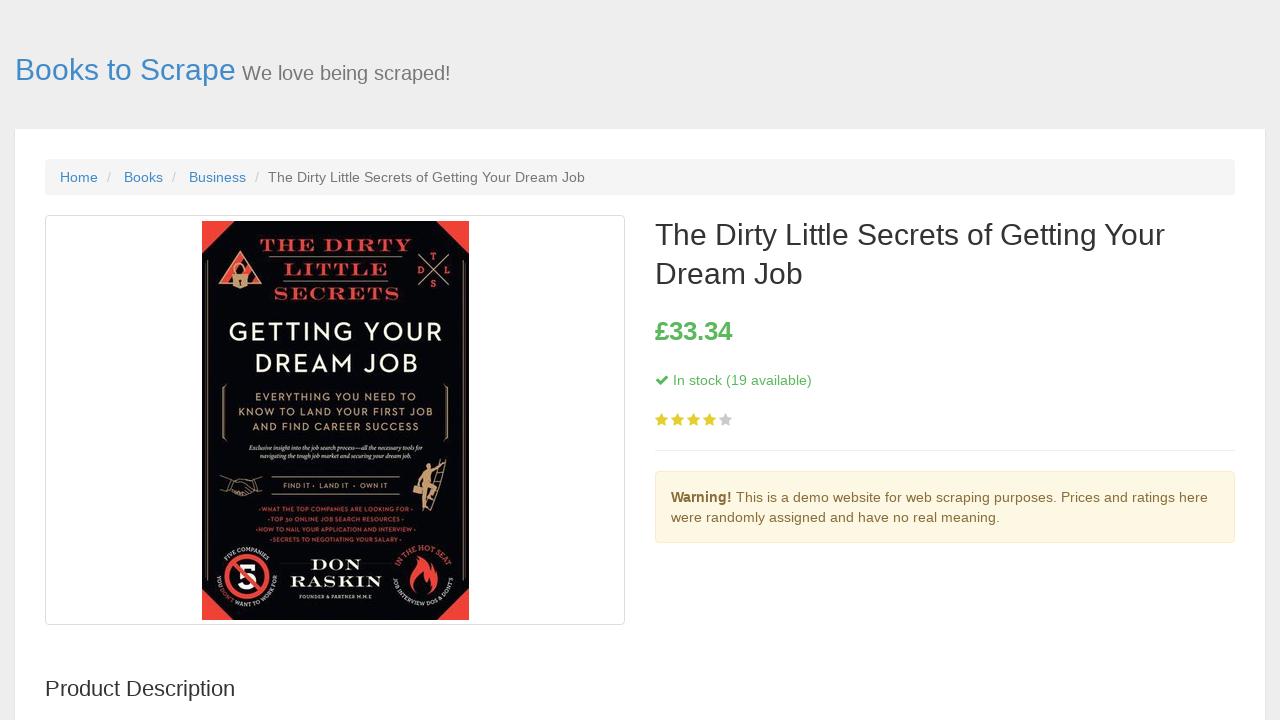

Waiting for stock status to load on book 7 detail page
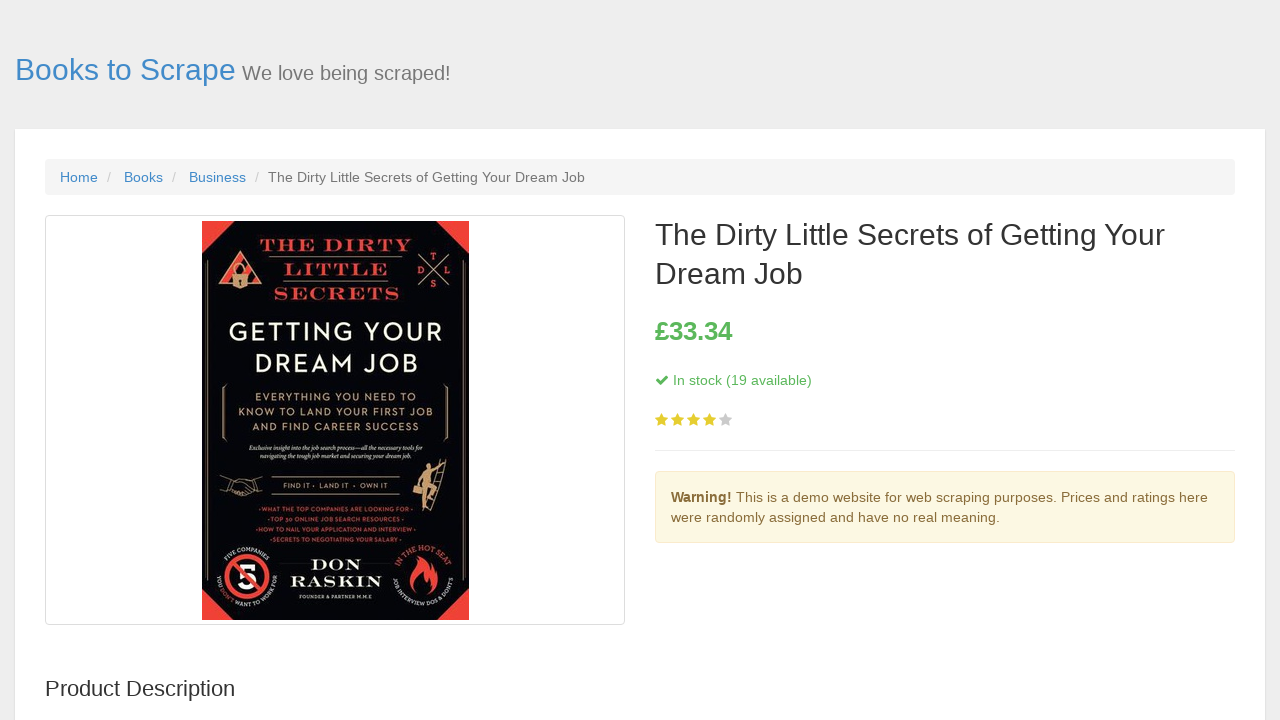

Book 7 detail page fully loaded with price information
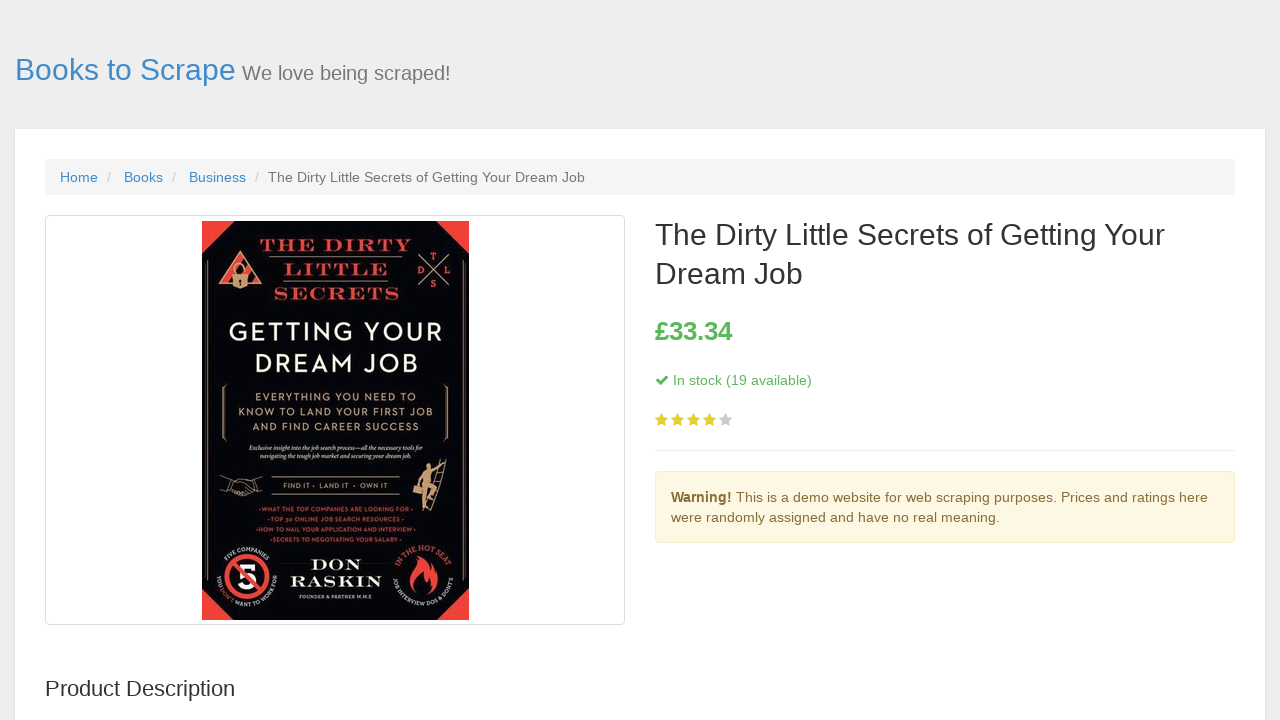

Navigated back to catalog from book 7 details
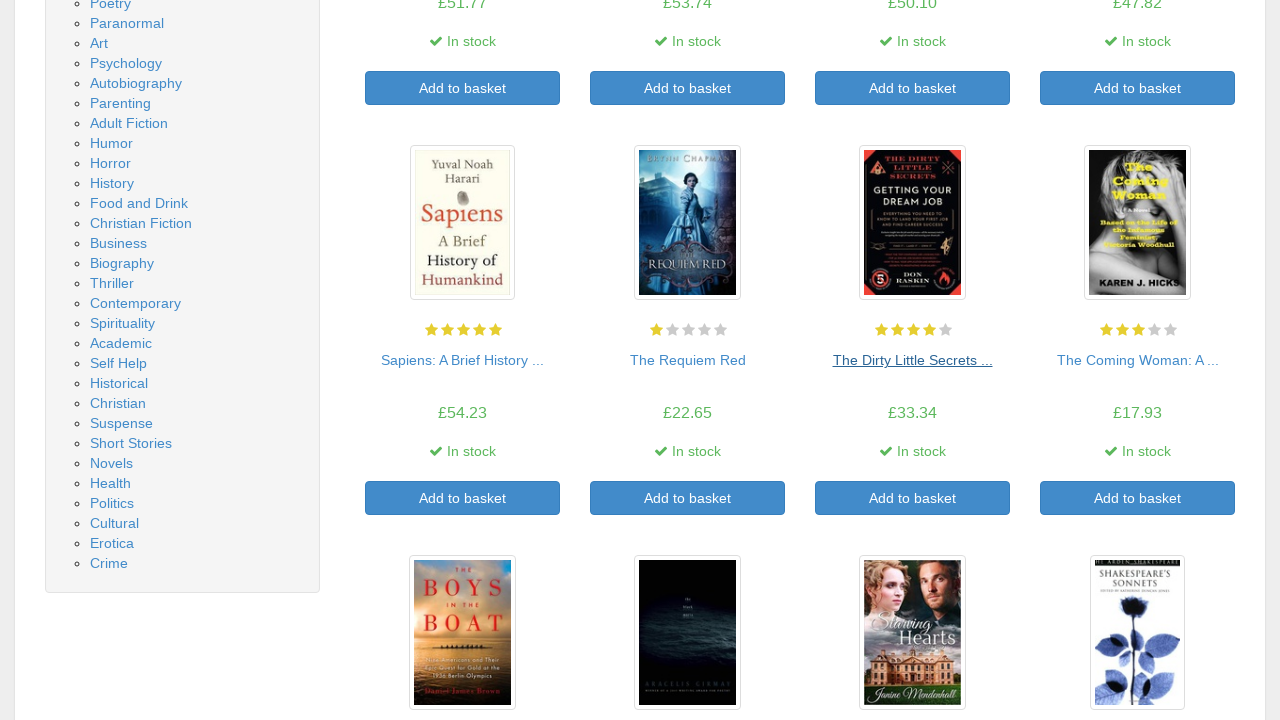

Catalog page reloaded with all books visible
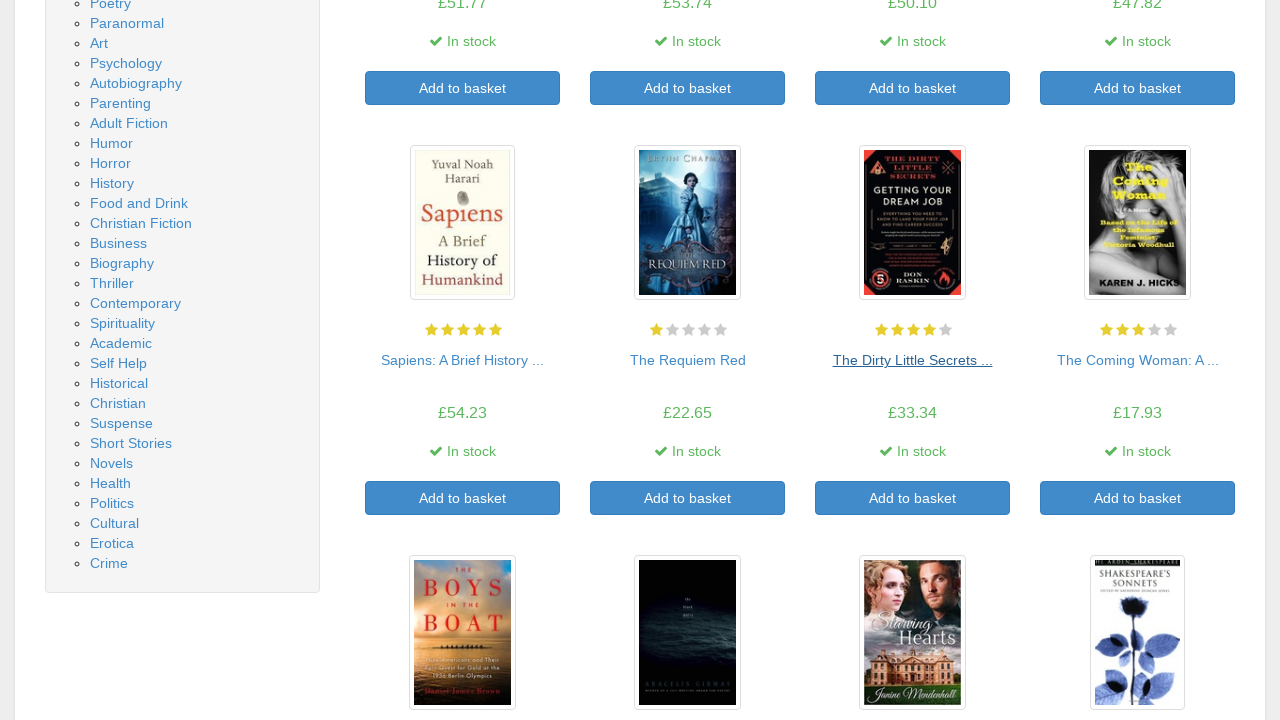

Re-fetched book links for iteration 8
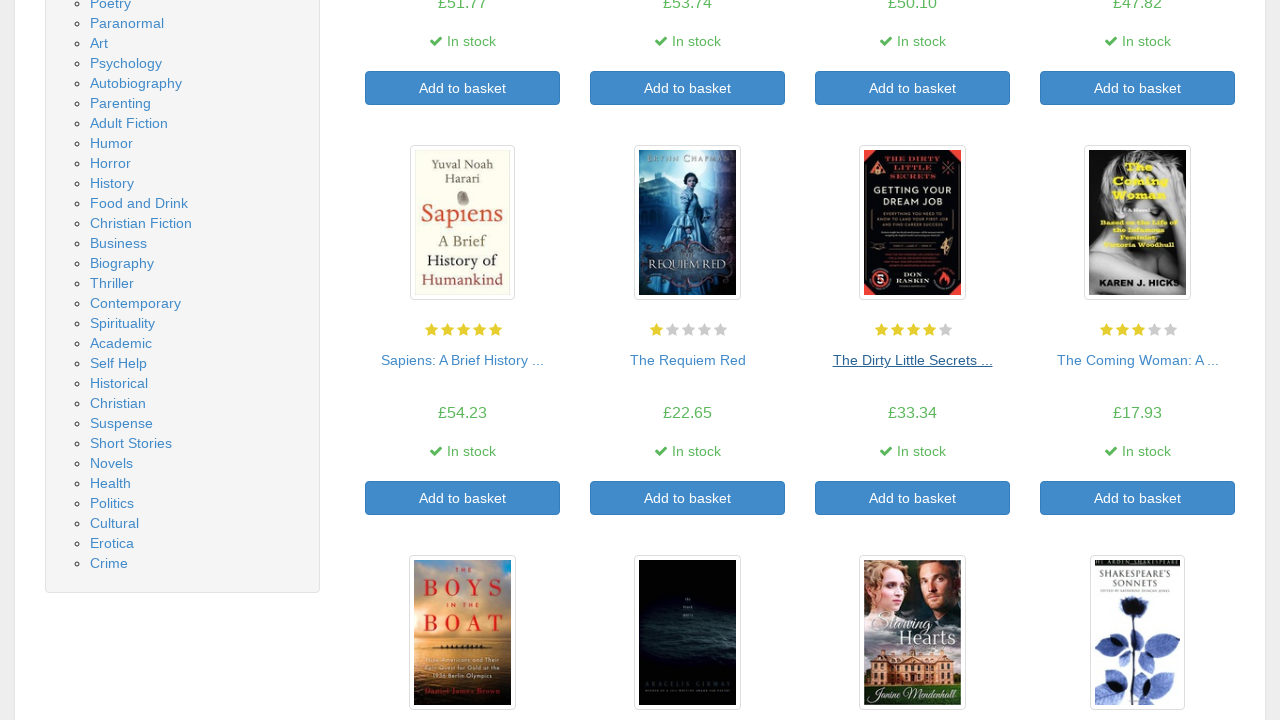

Clicked on book 8 link to view details at (1138, 360) on article.product_pod h3 a >> nth=7
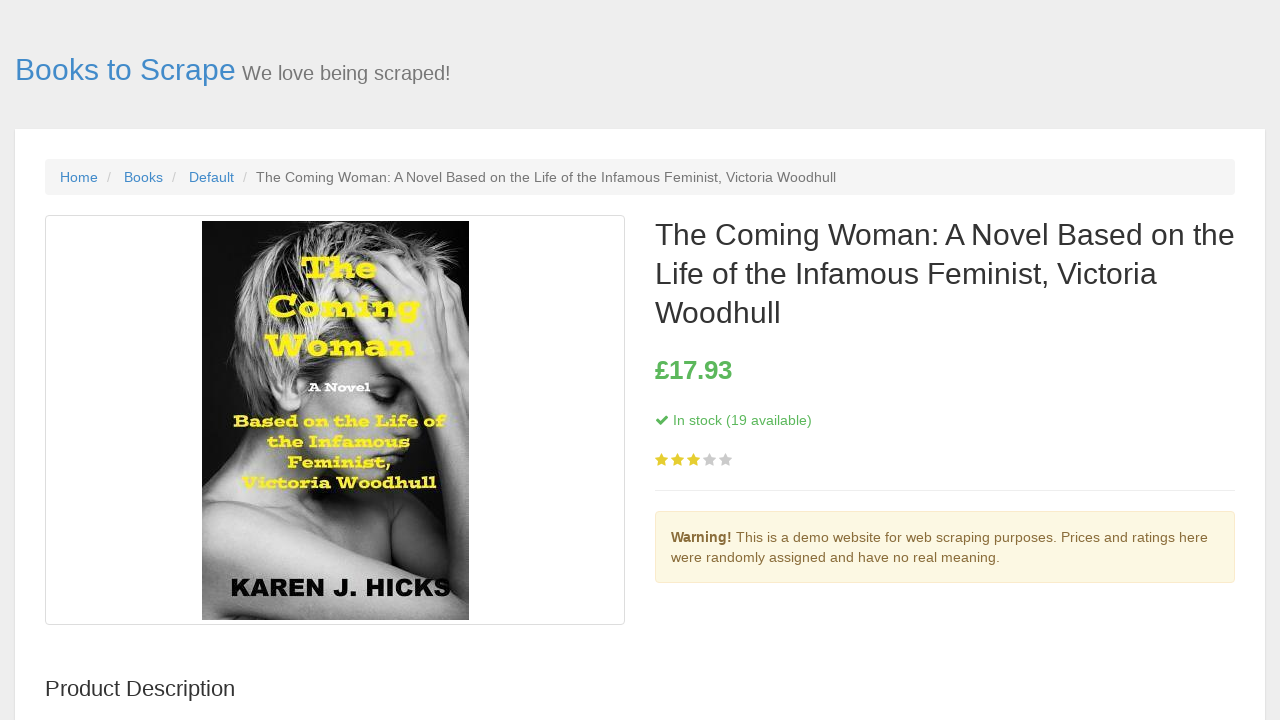

Waiting for stock status to load on book 8 detail page
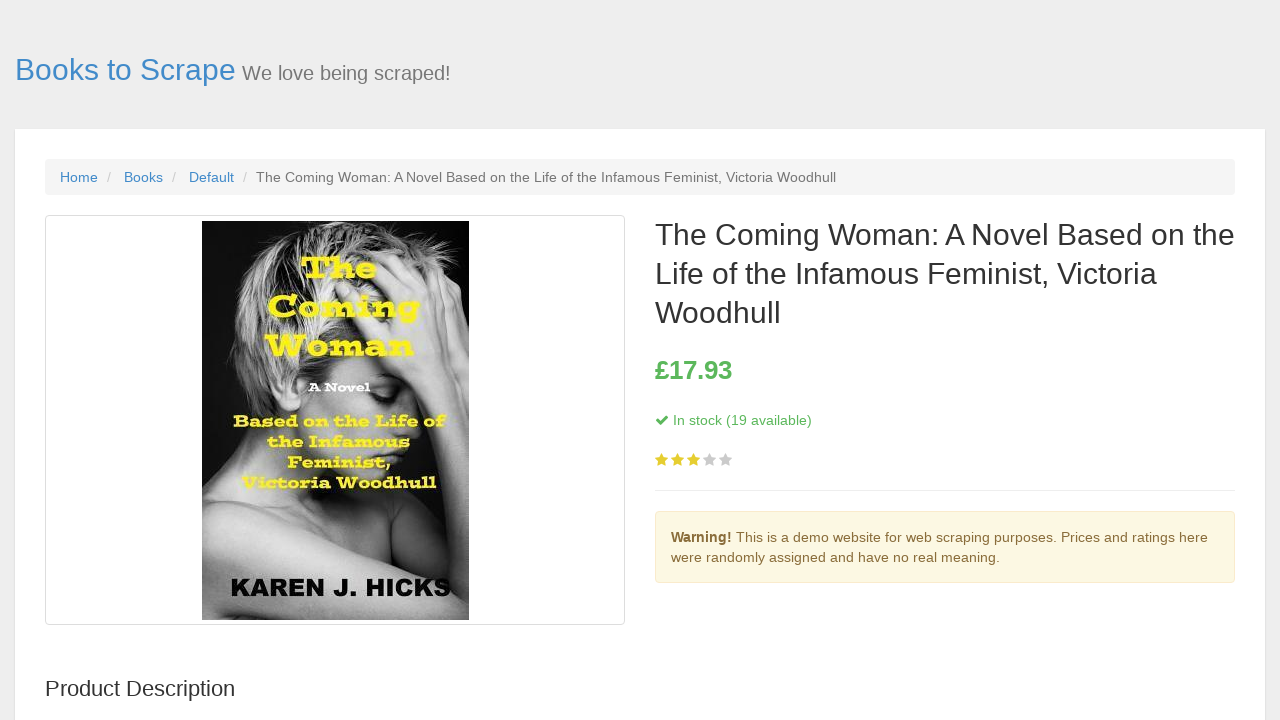

Book 8 detail page fully loaded with price information
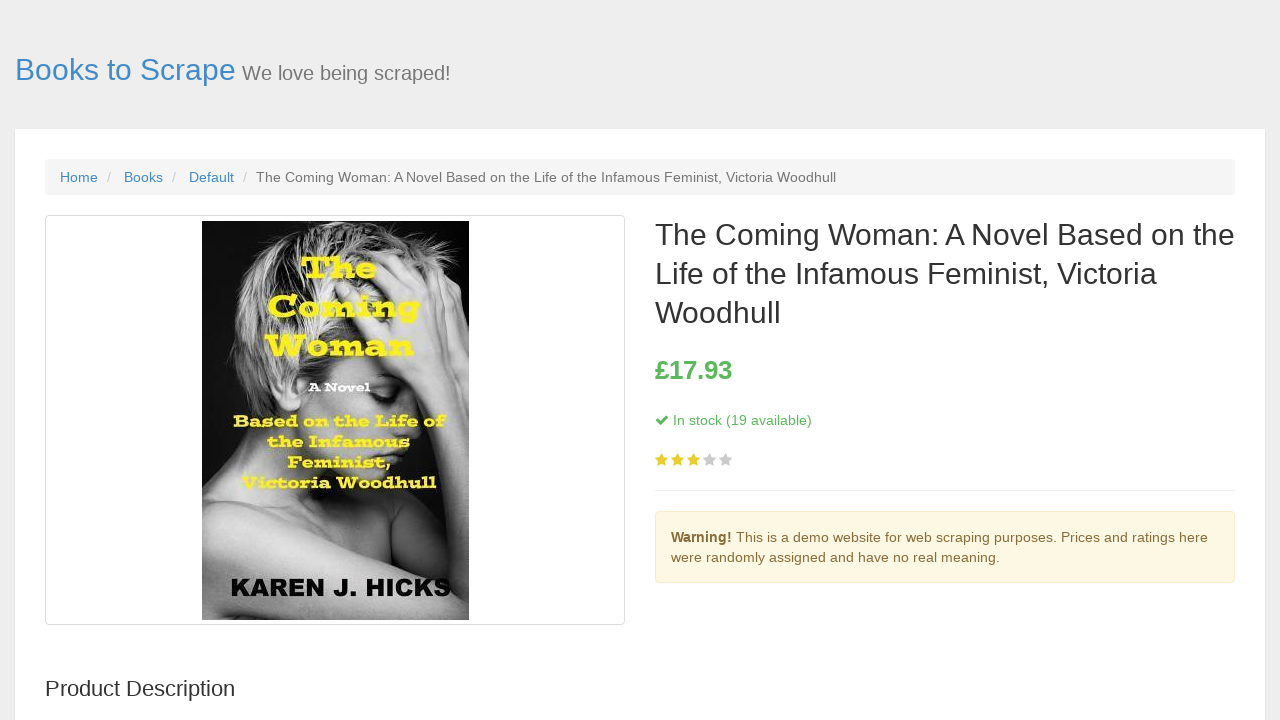

Navigated back to catalog from book 8 details
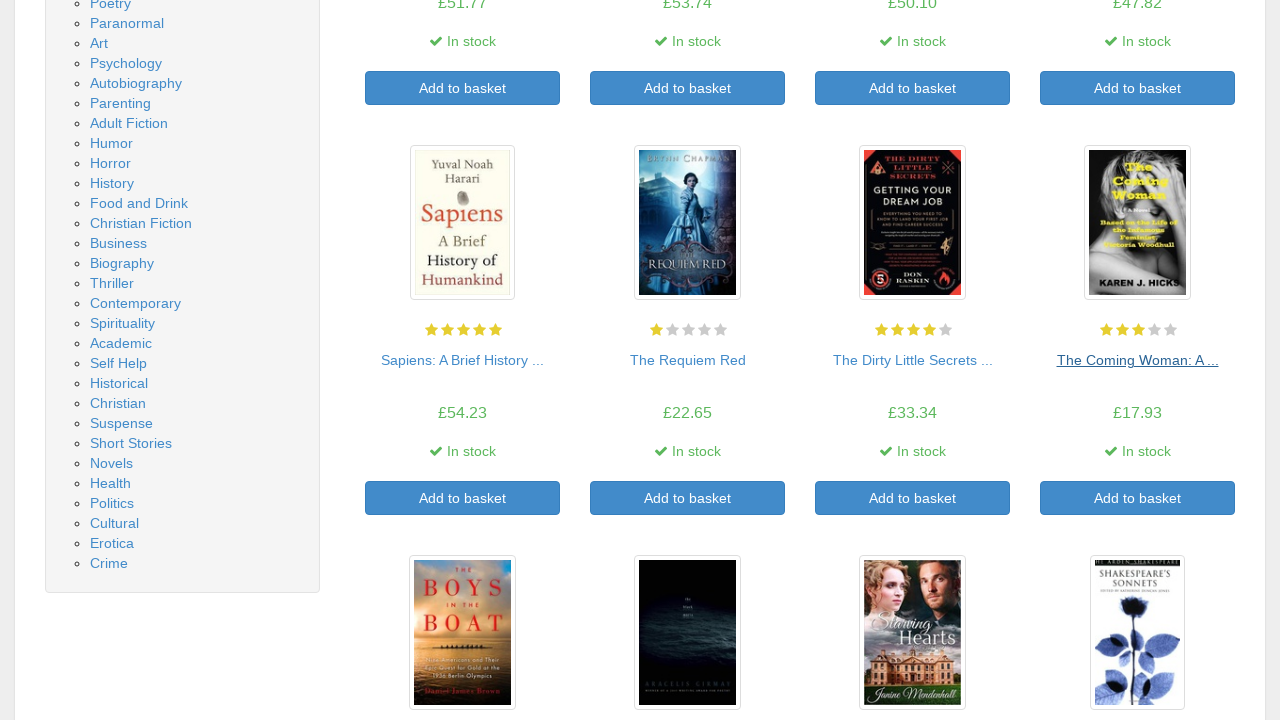

Catalog page reloaded with all books visible
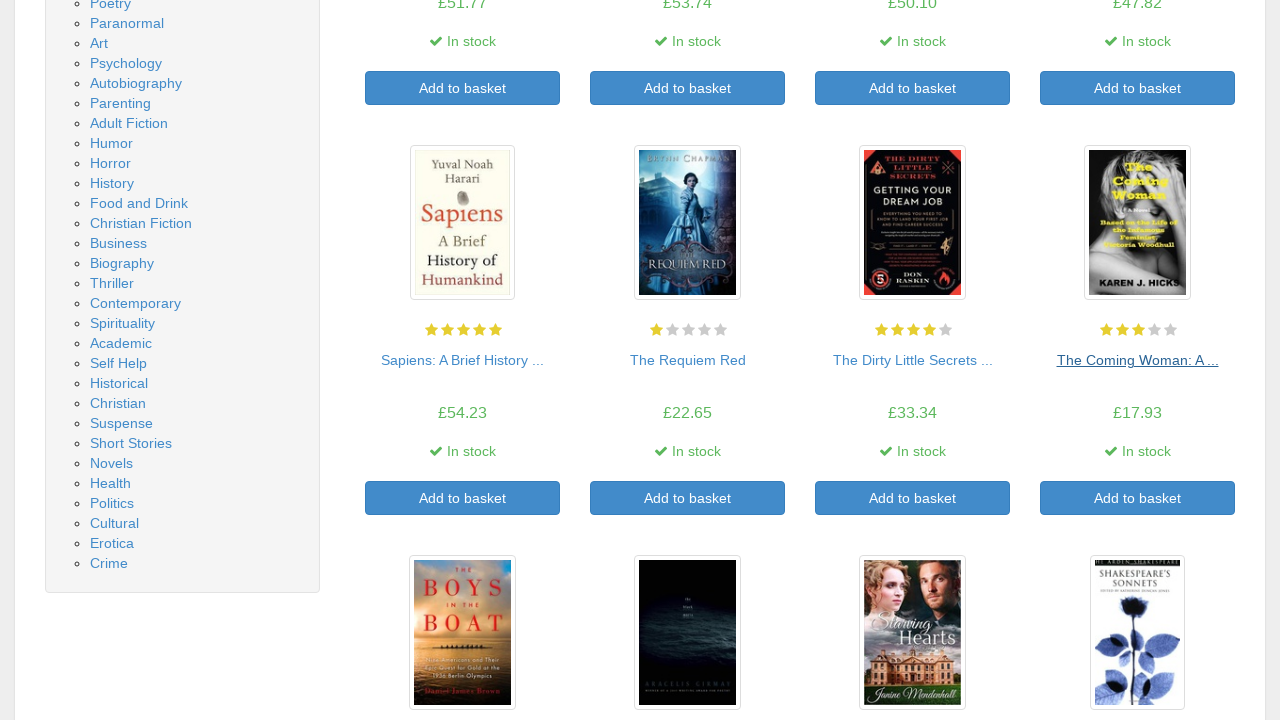

Re-fetched book links for iteration 9
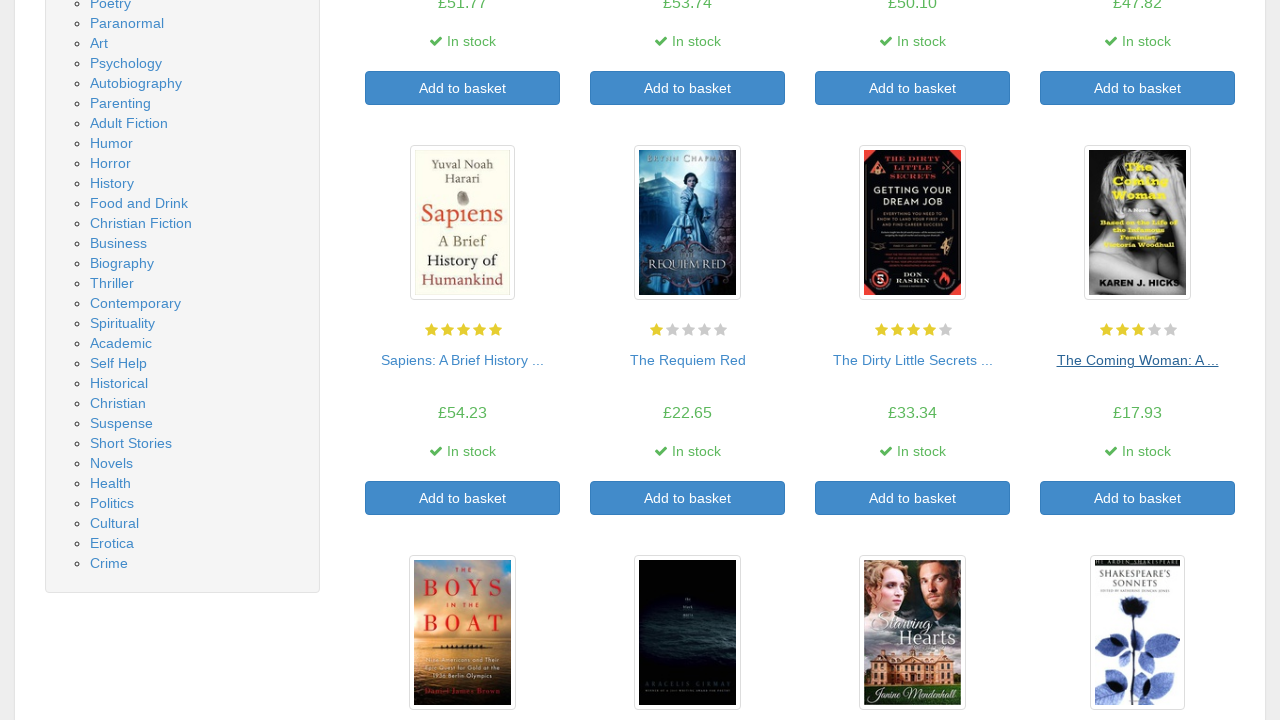

Clicked on book 9 link to view details at (462, 360) on article.product_pod h3 a >> nth=8
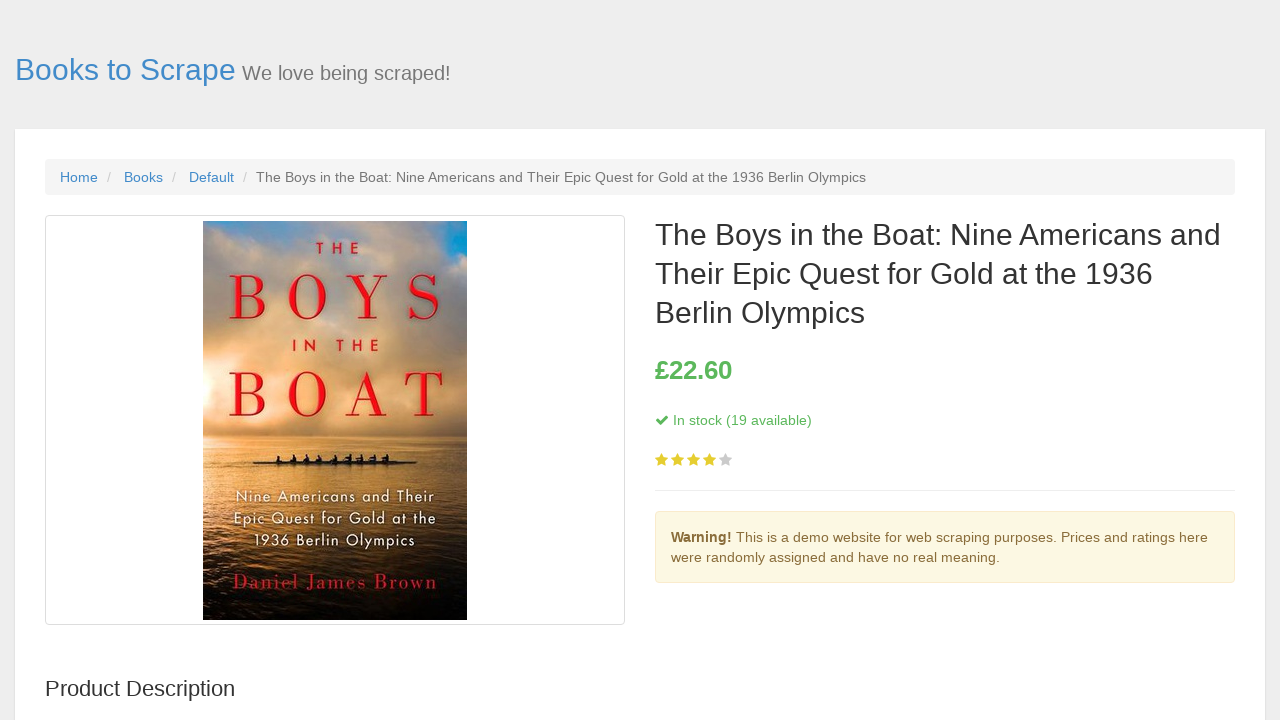

Waiting for stock status to load on book 9 detail page
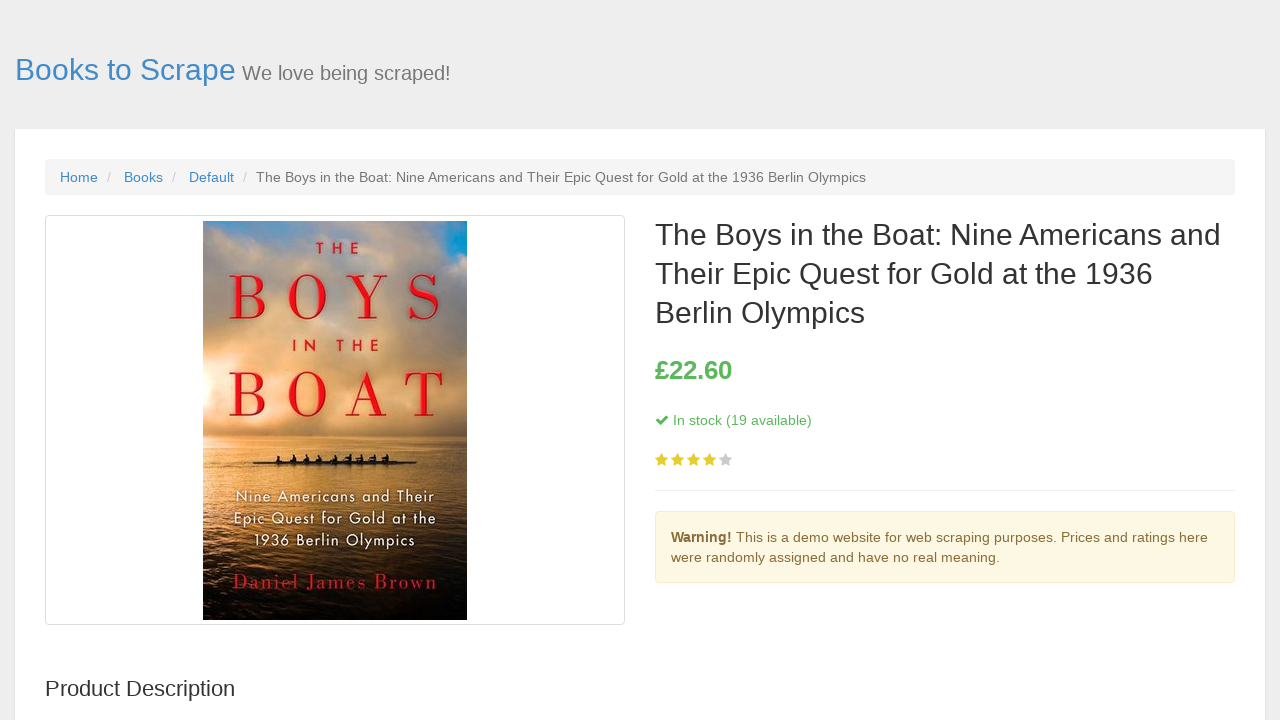

Book 9 detail page fully loaded with price information
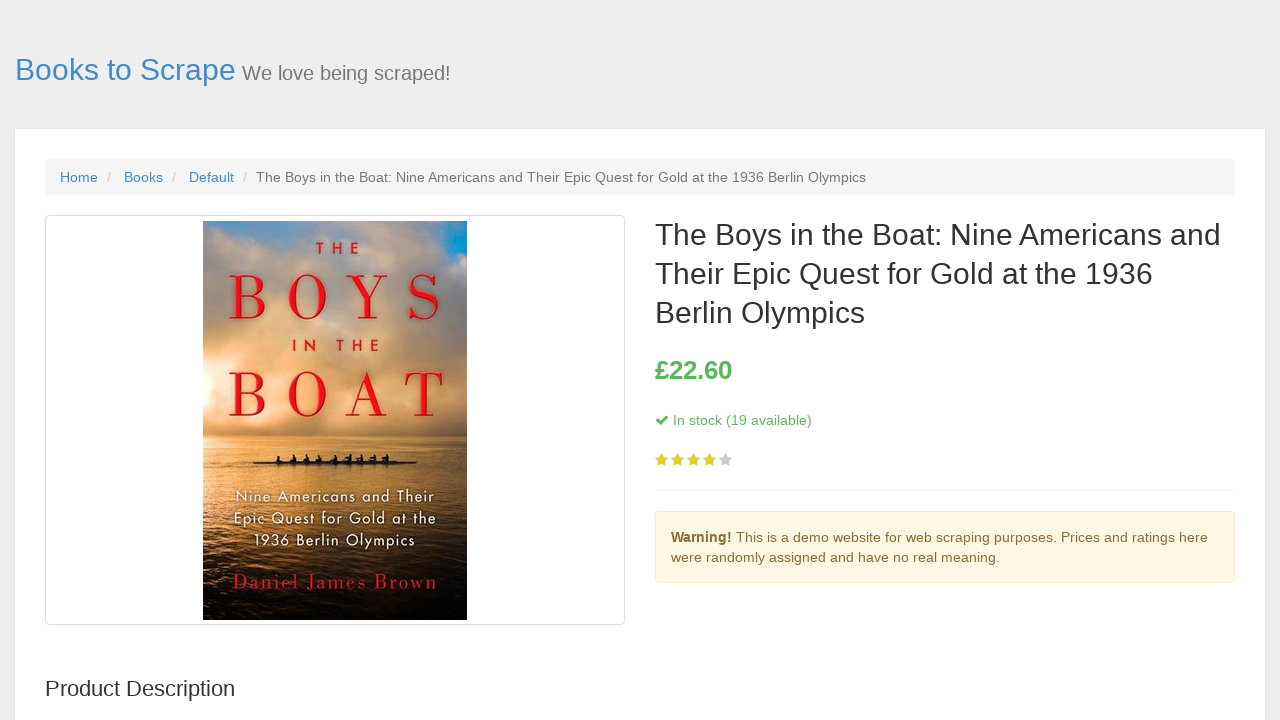

Navigated back to catalog from book 9 details
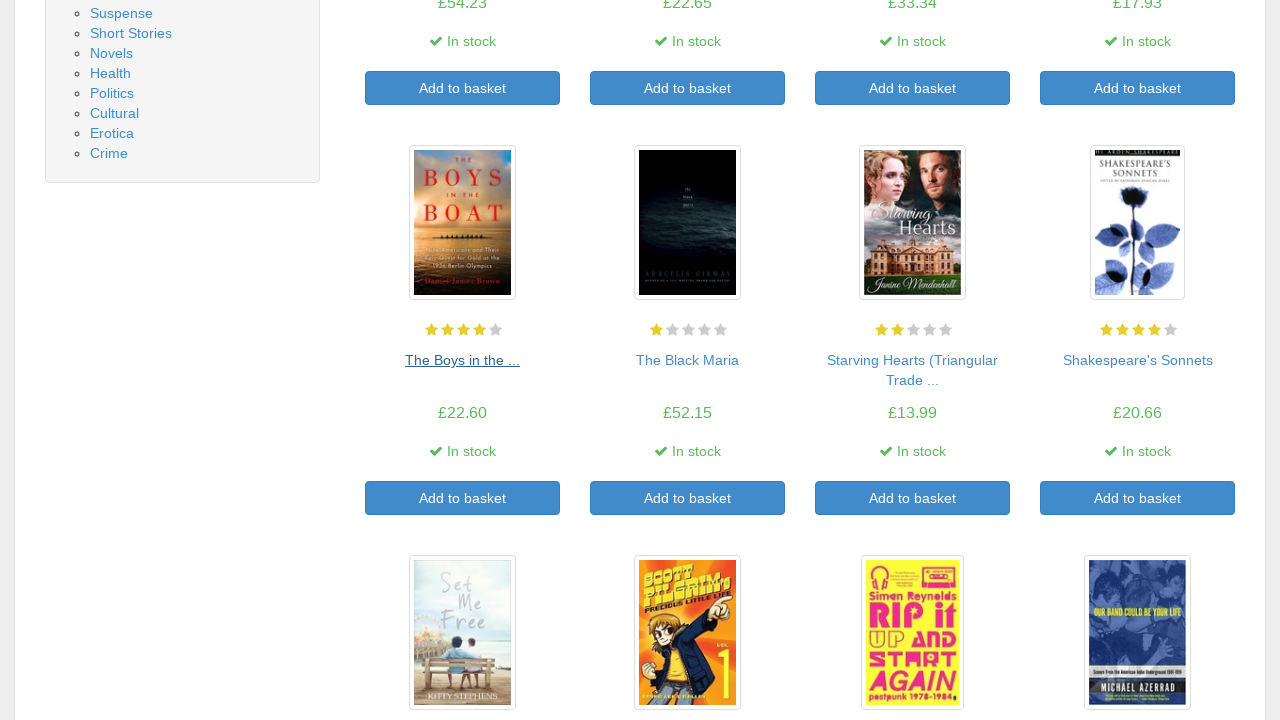

Catalog page reloaded with all books visible
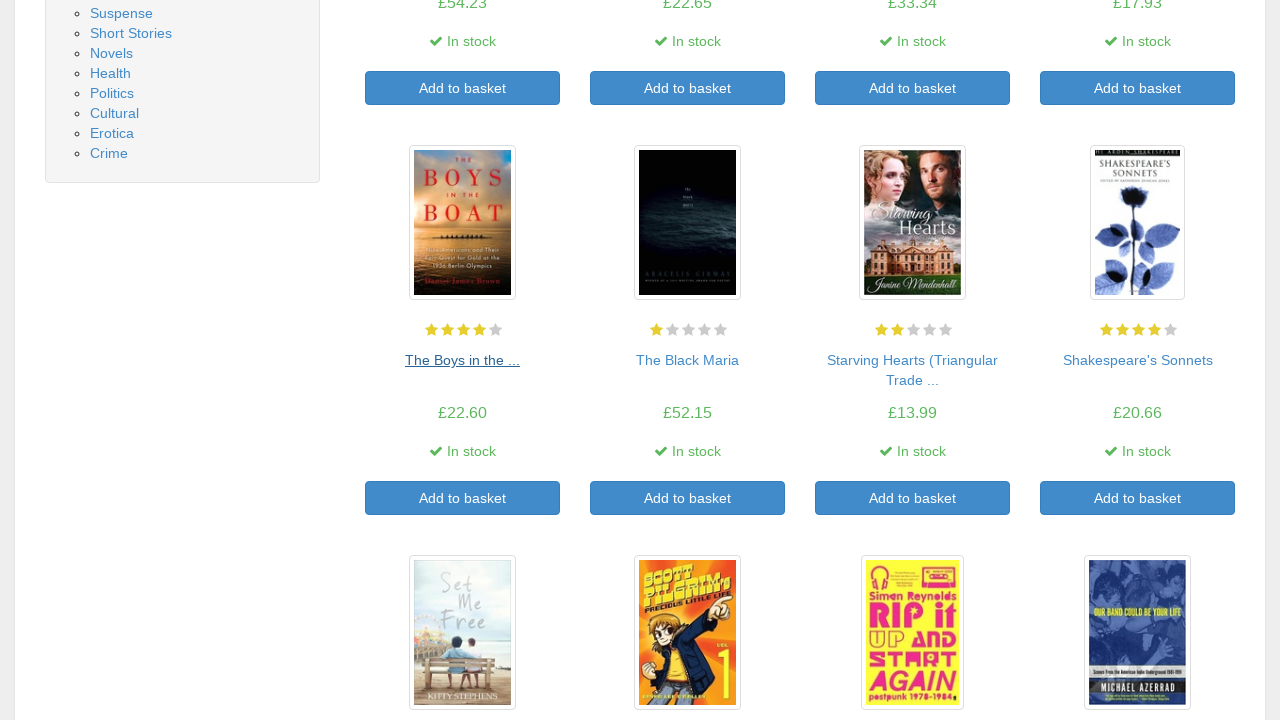

Re-fetched book links for iteration 10
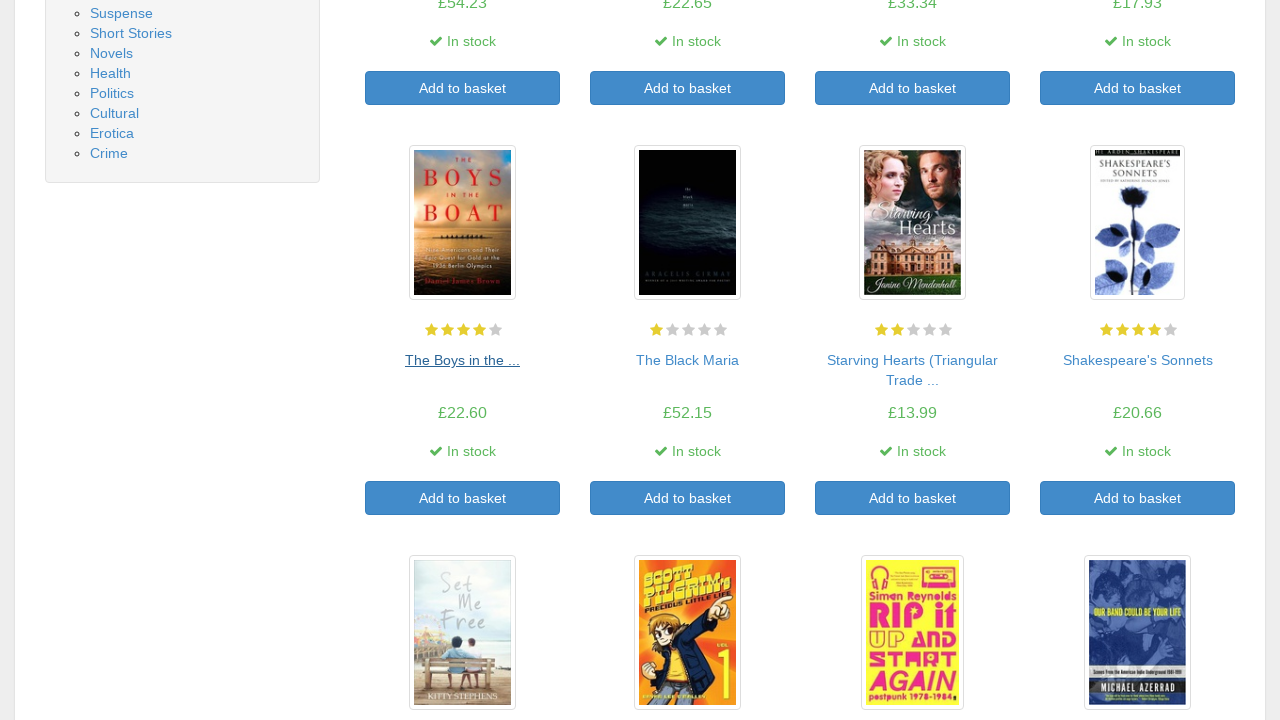

Clicked on book 10 link to view details at (688, 360) on article.product_pod h3 a >> nth=9
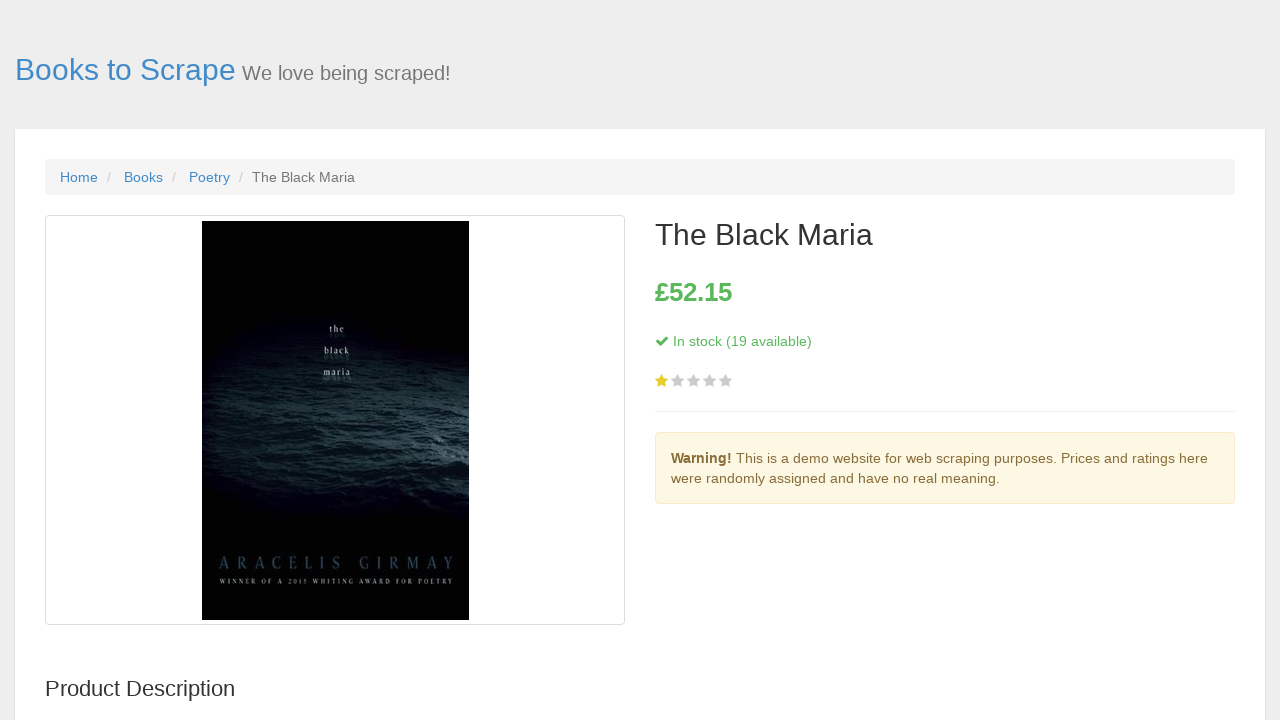

Waiting for stock status to load on book 10 detail page
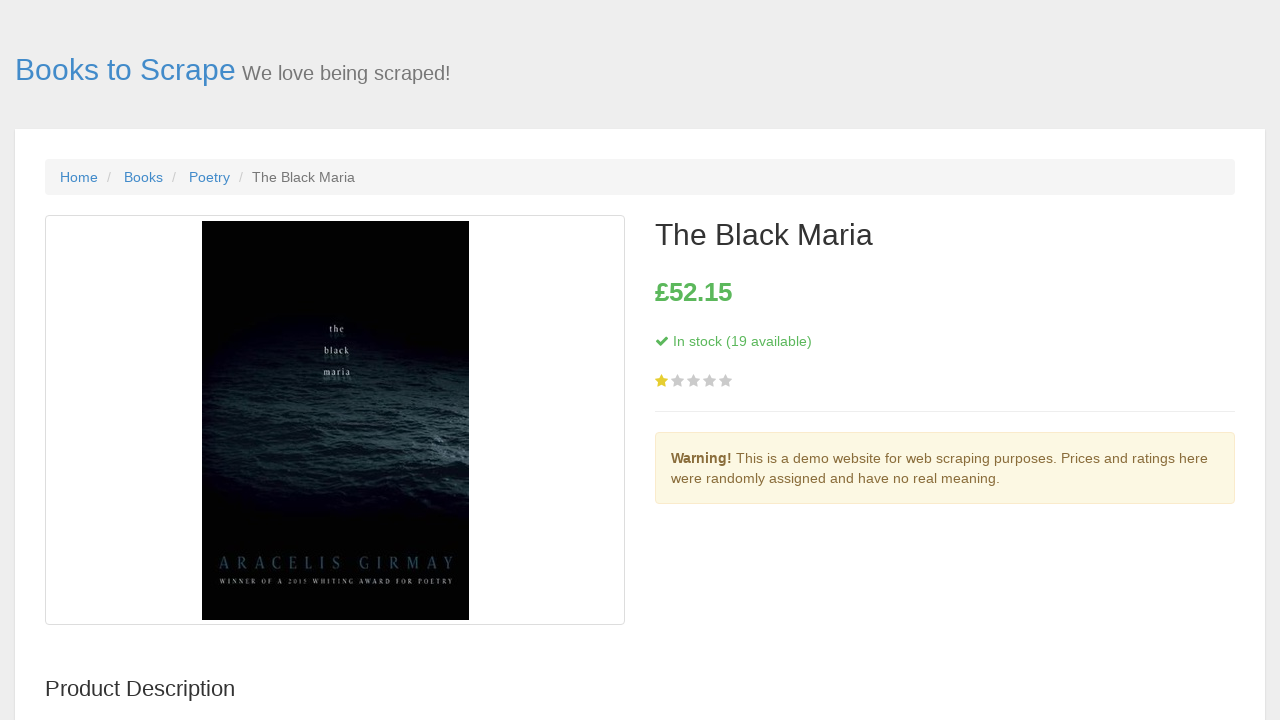

Book 10 detail page fully loaded with price information
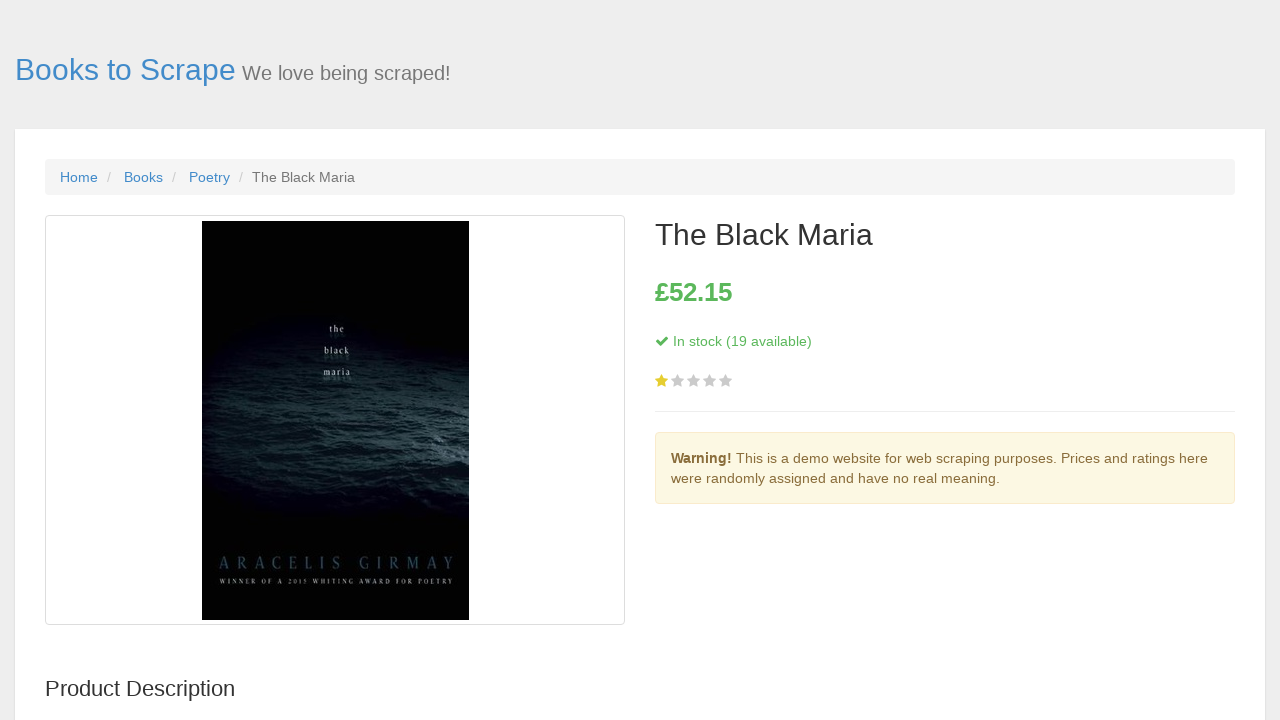

Navigated back to catalog from book 10 details
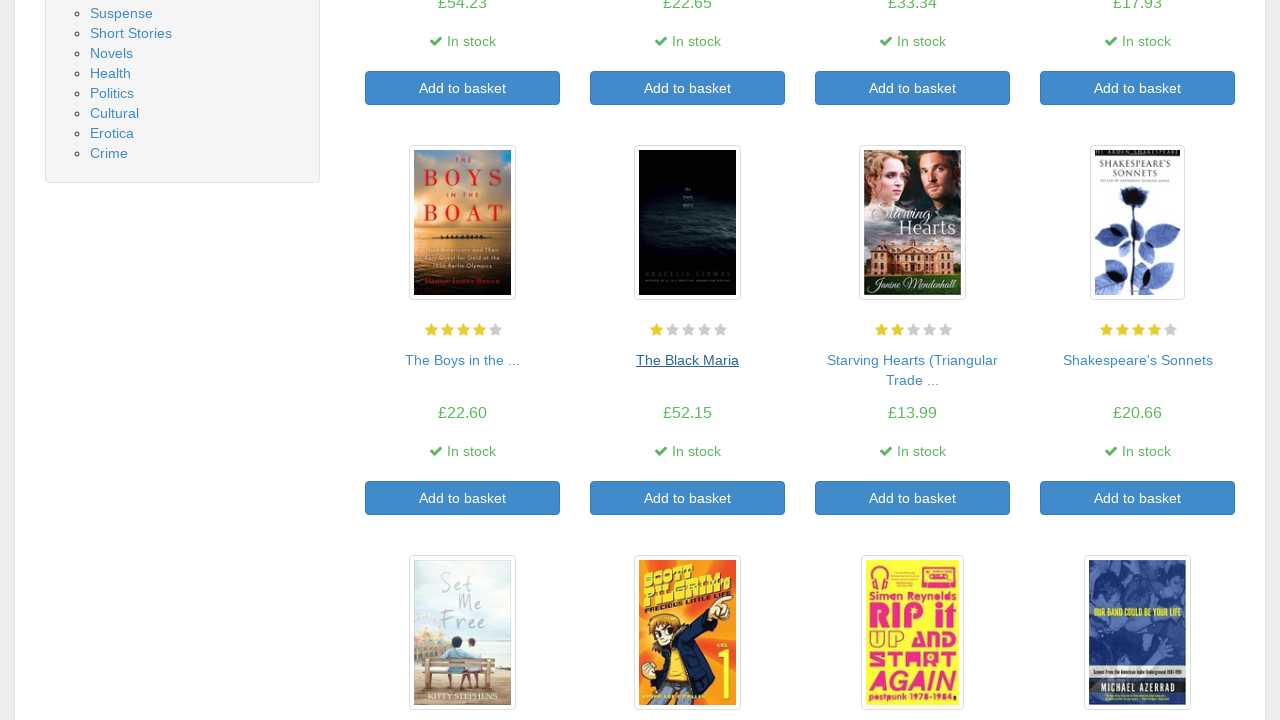

Catalog page reloaded with all books visible
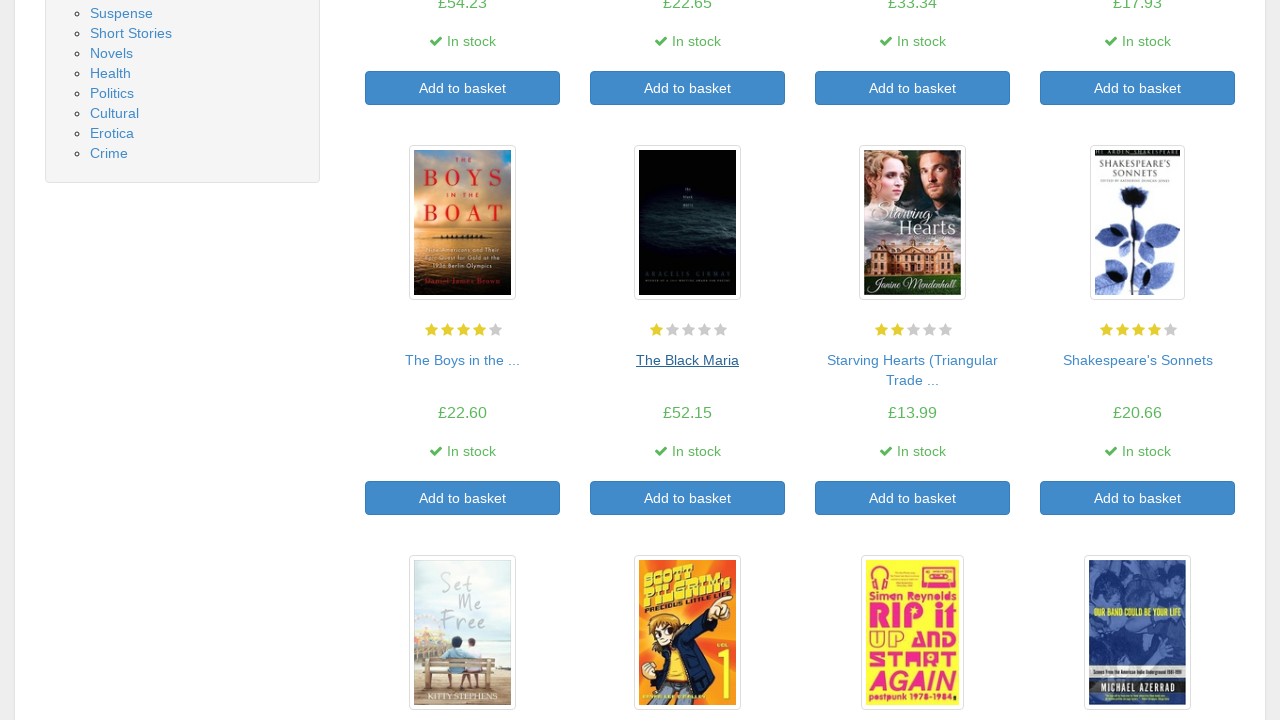

Re-fetched book links for iteration 11
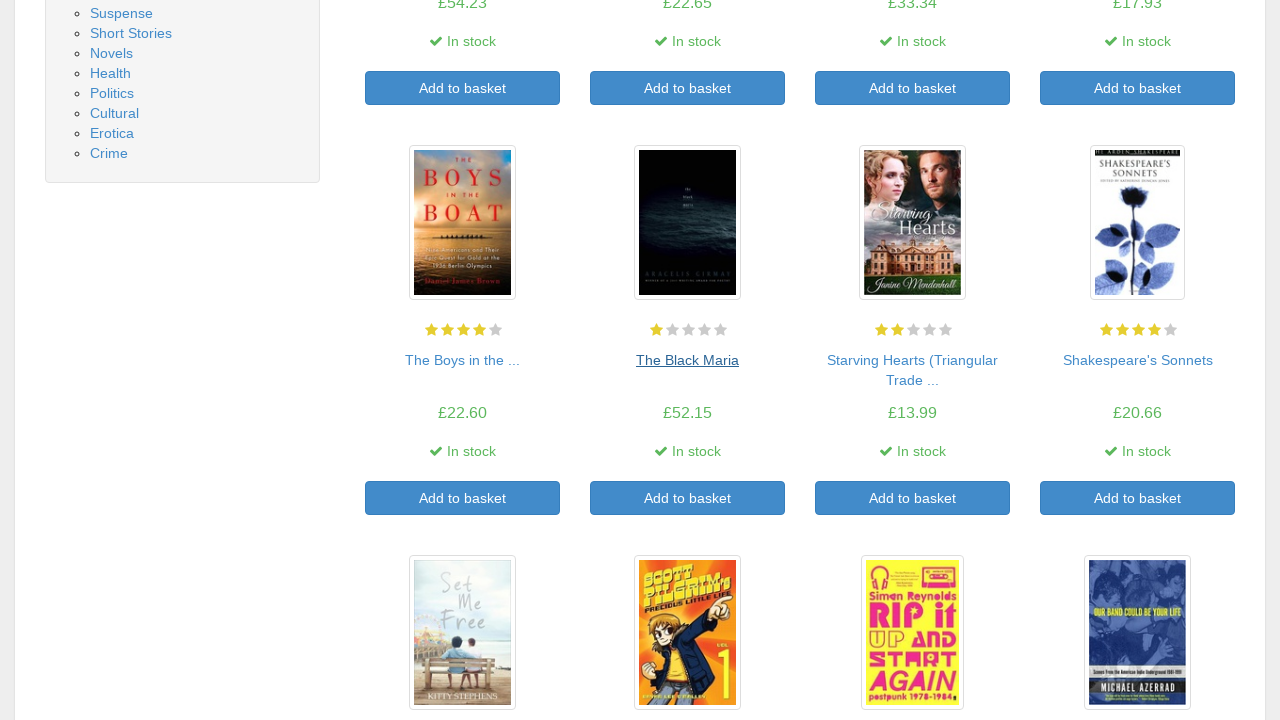

Clicked on book 11 link to view details at (912, 360) on article.product_pod h3 a >> nth=10
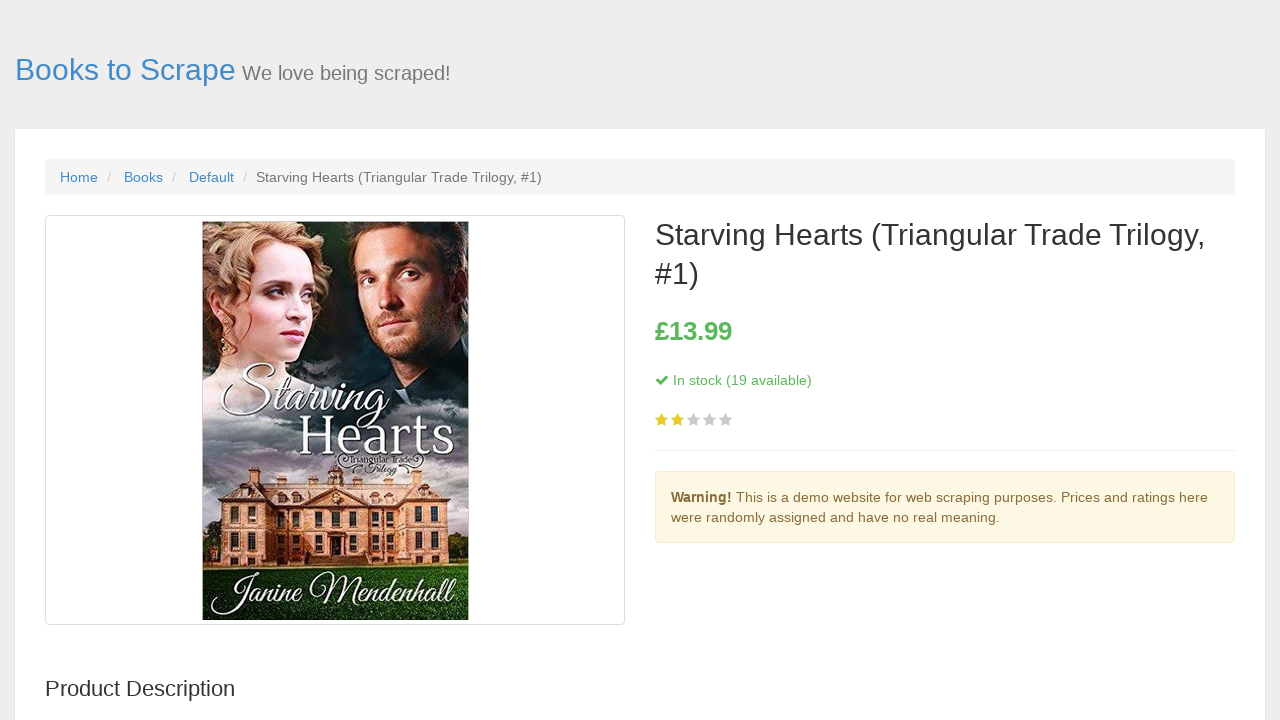

Waiting for stock status to load on book 11 detail page
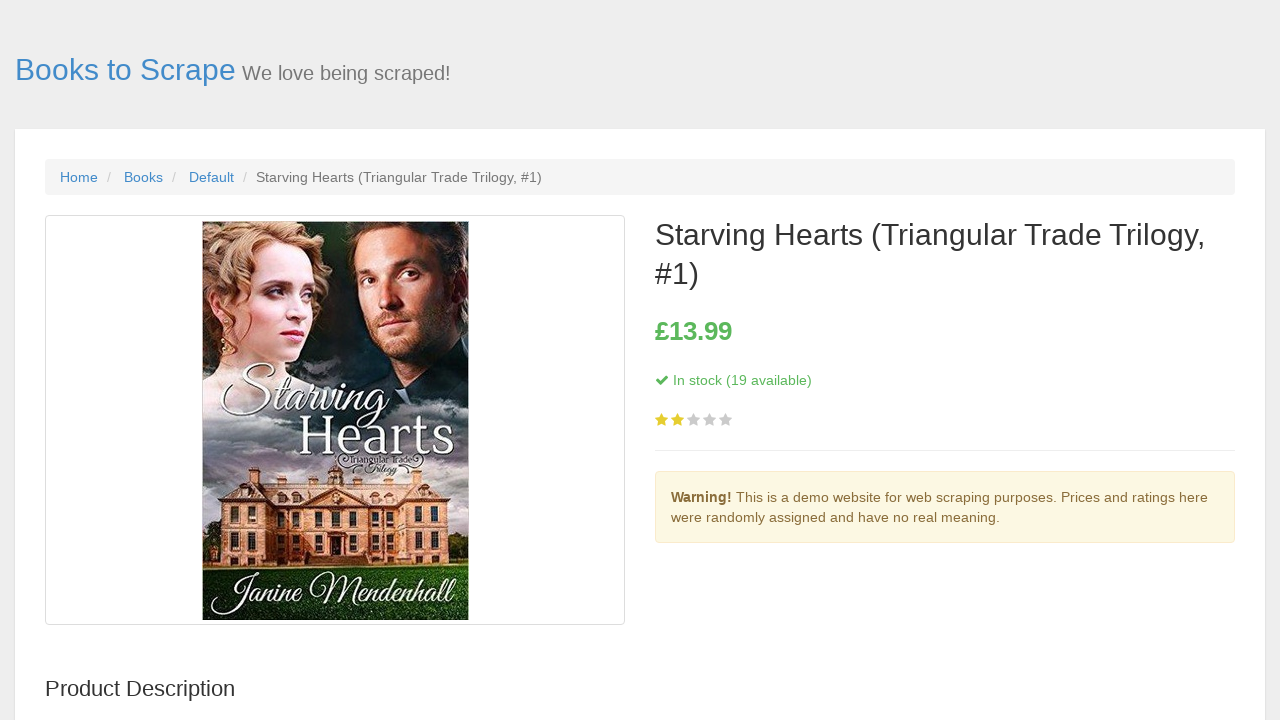

Book 11 detail page fully loaded with price information
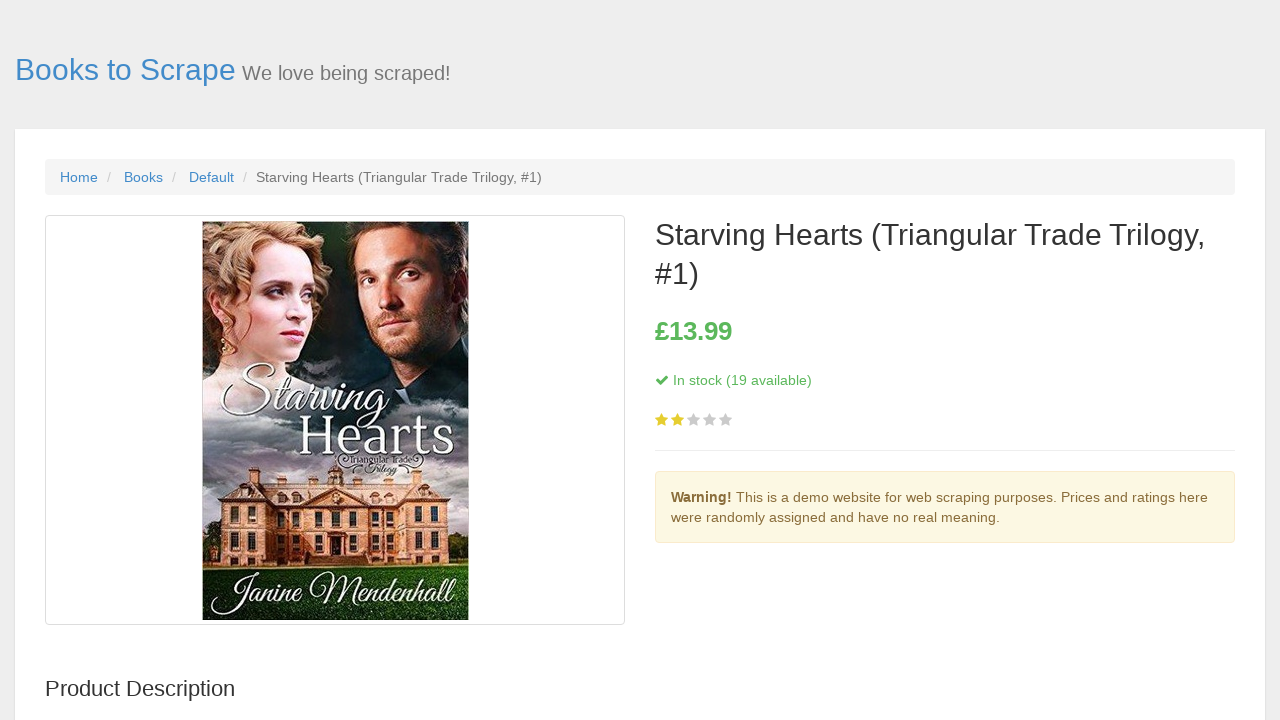

Navigated back to catalog from book 11 details
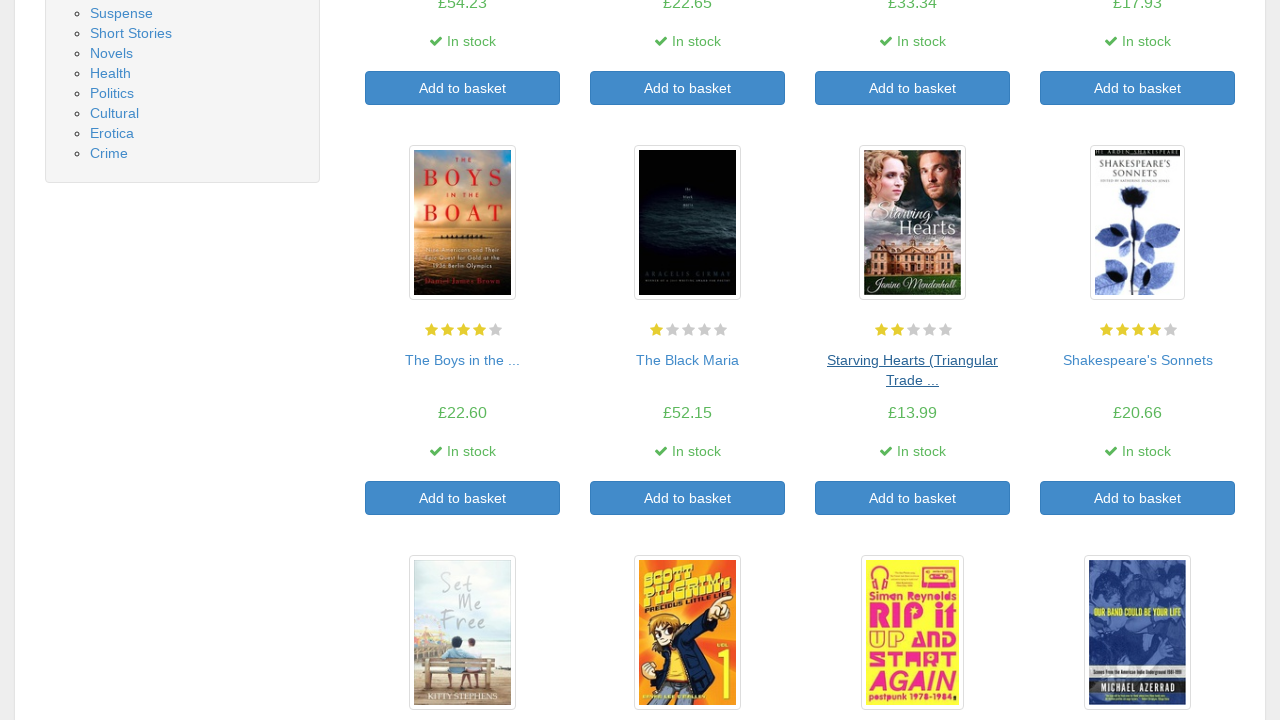

Catalog page reloaded with all books visible
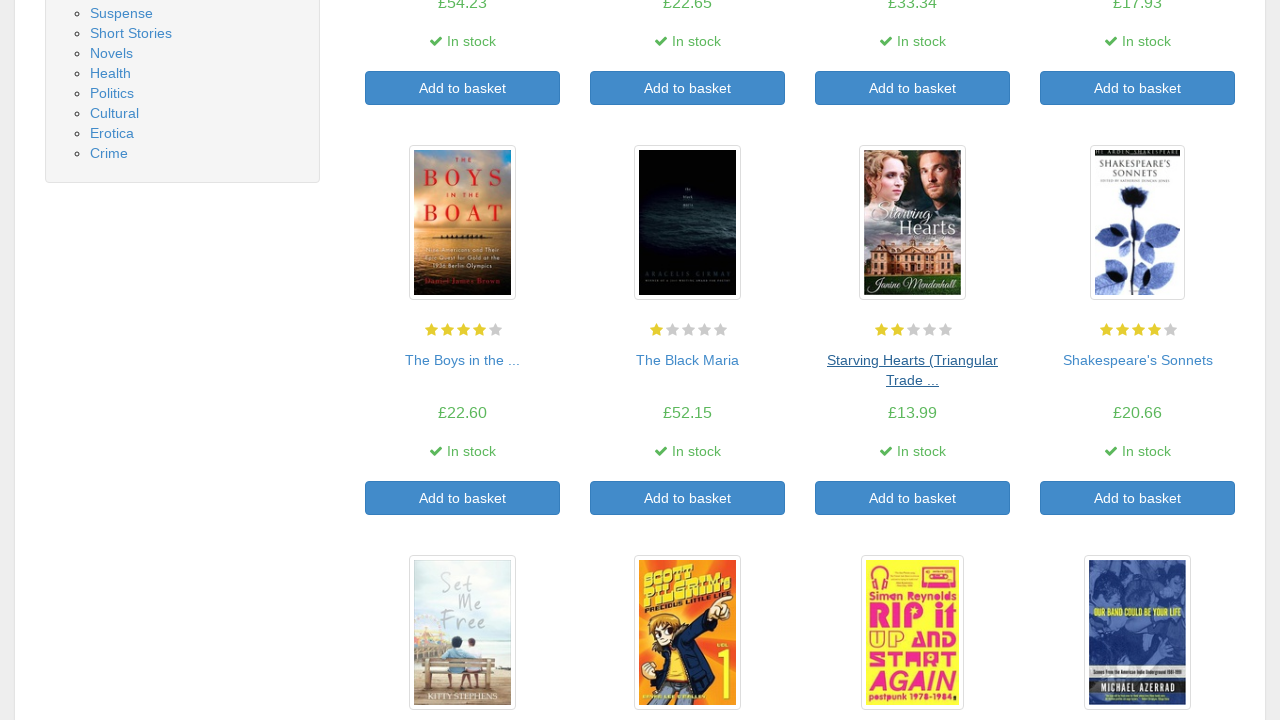

Re-fetched book links for iteration 12
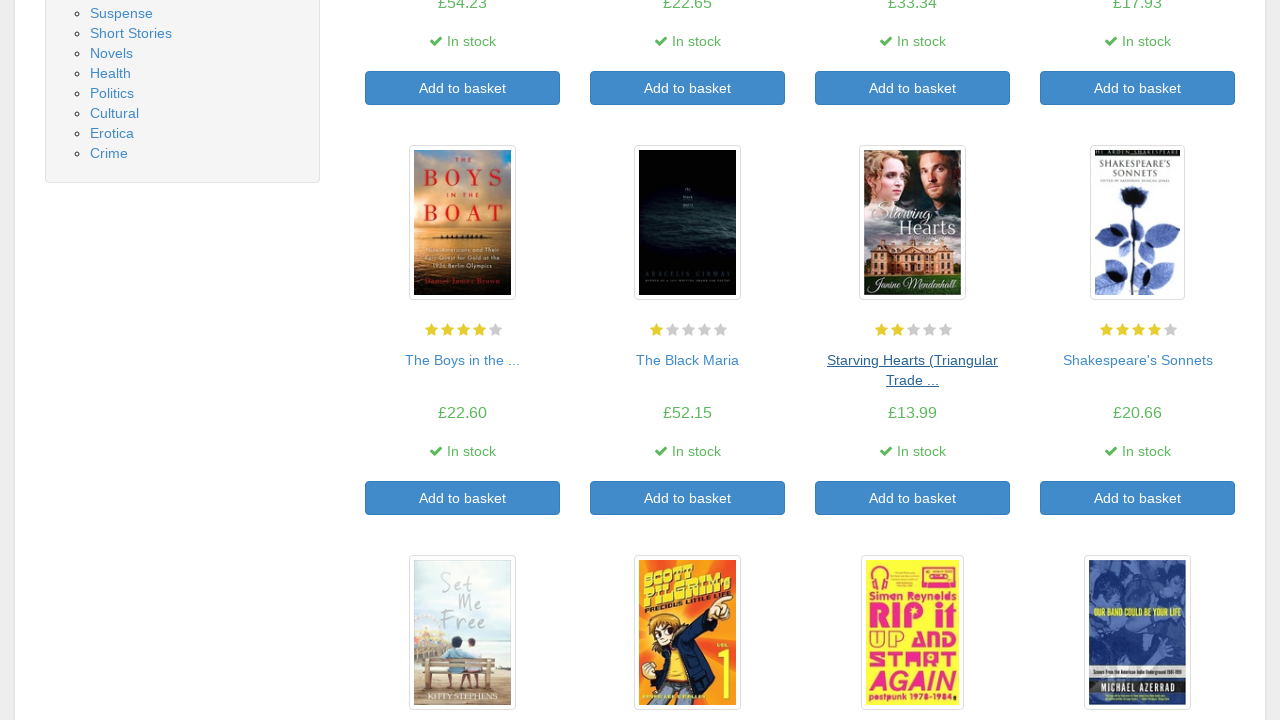

Clicked on book 12 link to view details at (1138, 360) on article.product_pod h3 a >> nth=11
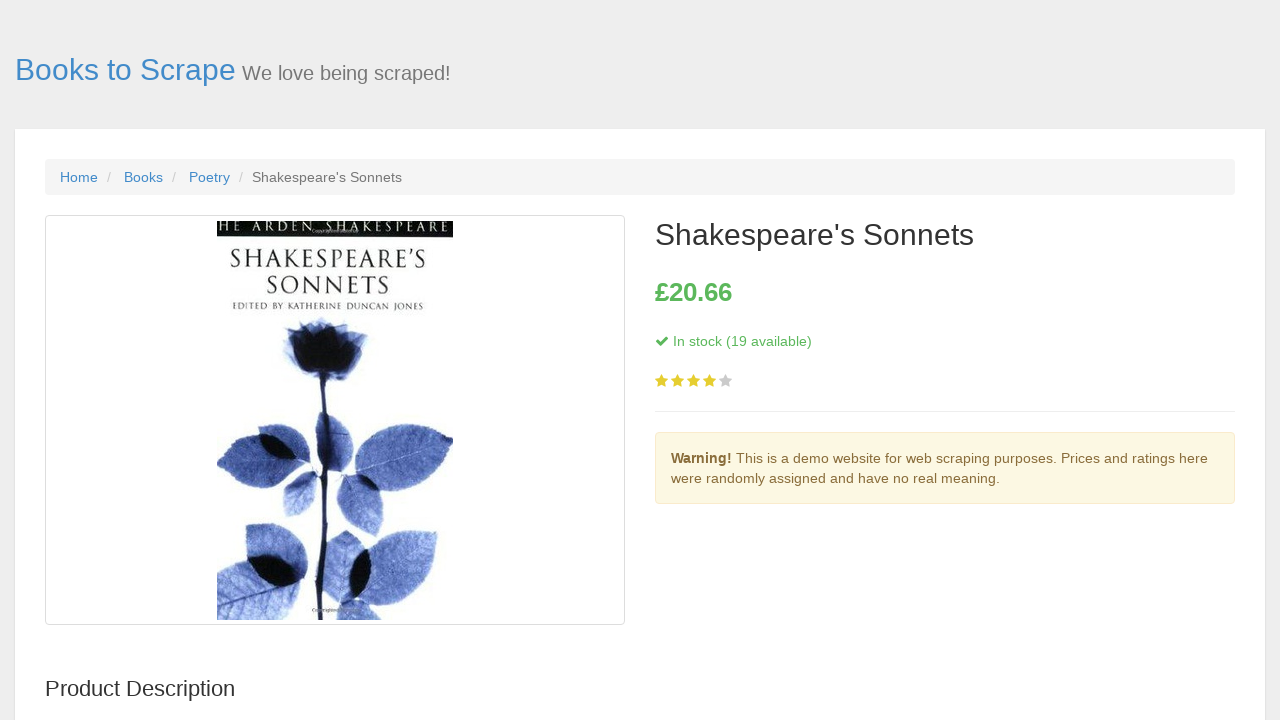

Waiting for stock status to load on book 12 detail page
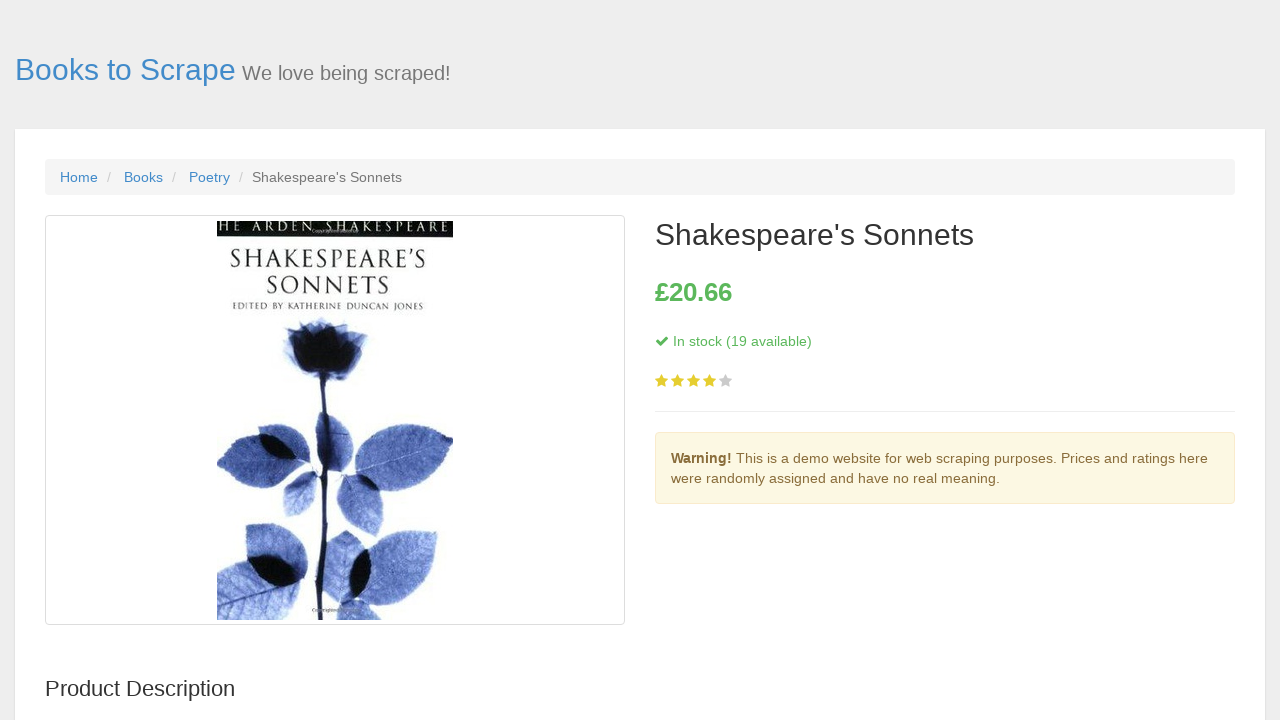

Book 12 detail page fully loaded with price information
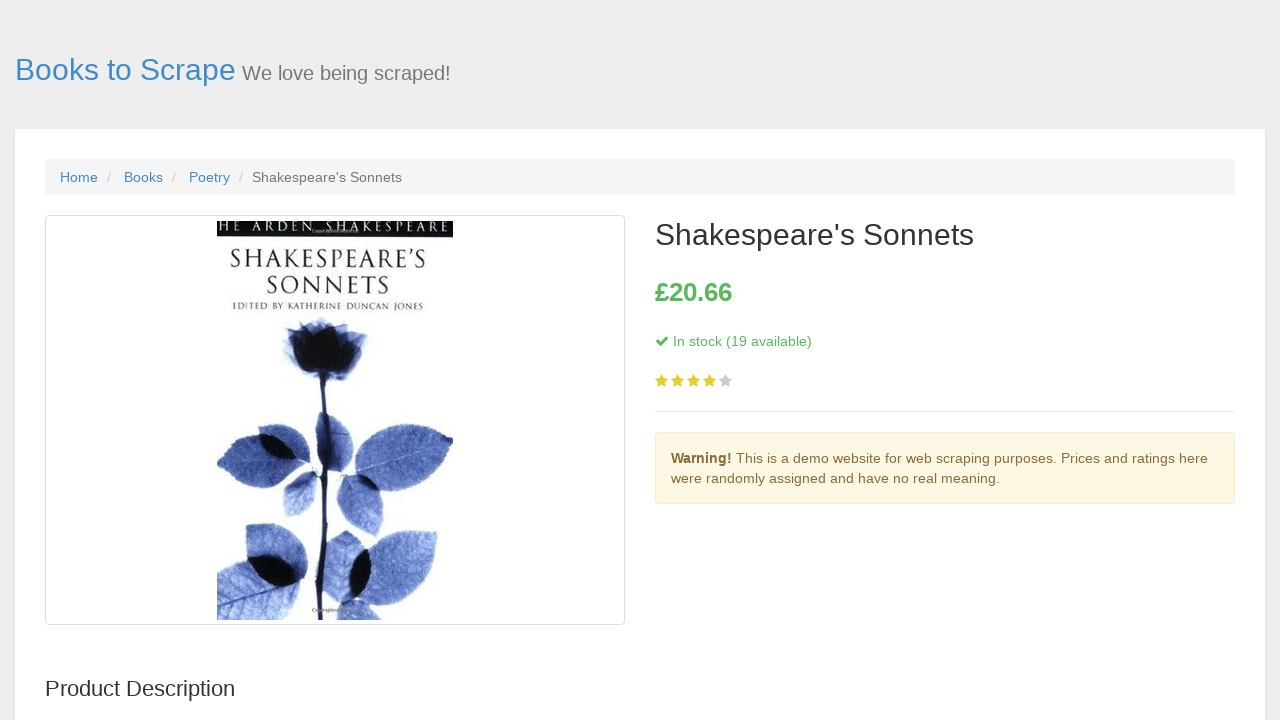

Navigated back to catalog from book 12 details
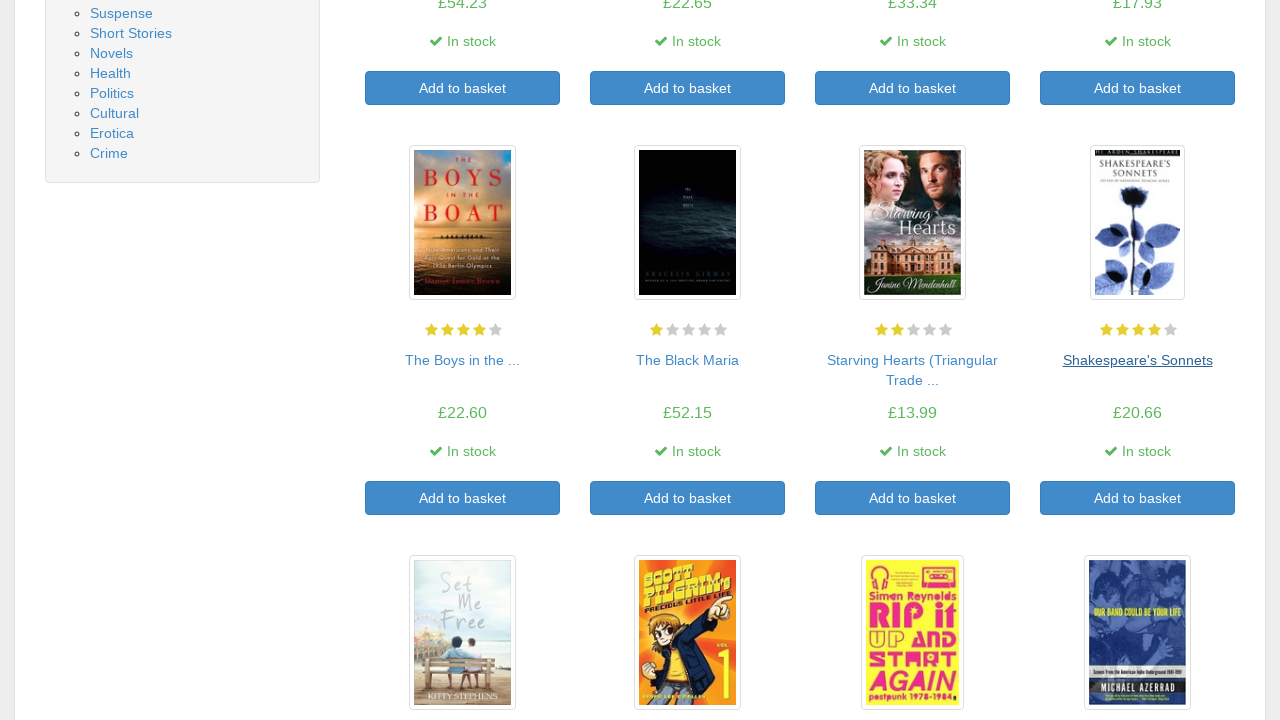

Catalog page reloaded with all books visible
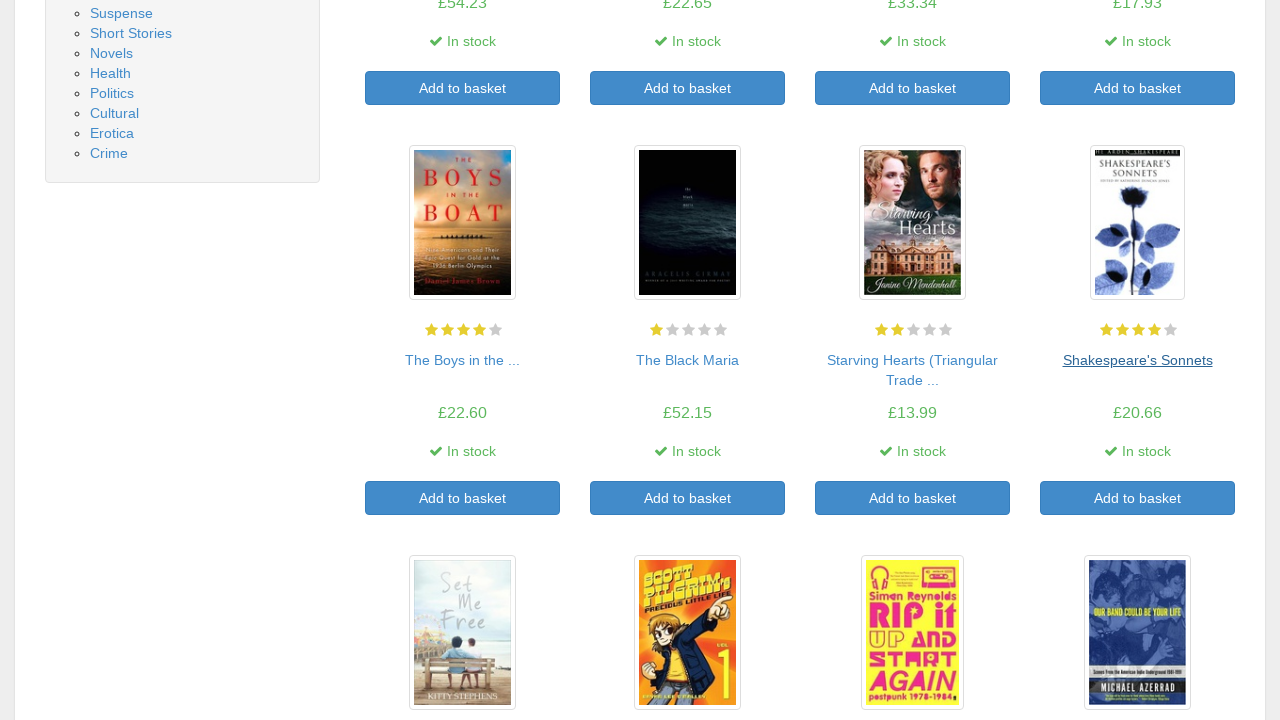

Re-fetched book links for iteration 13
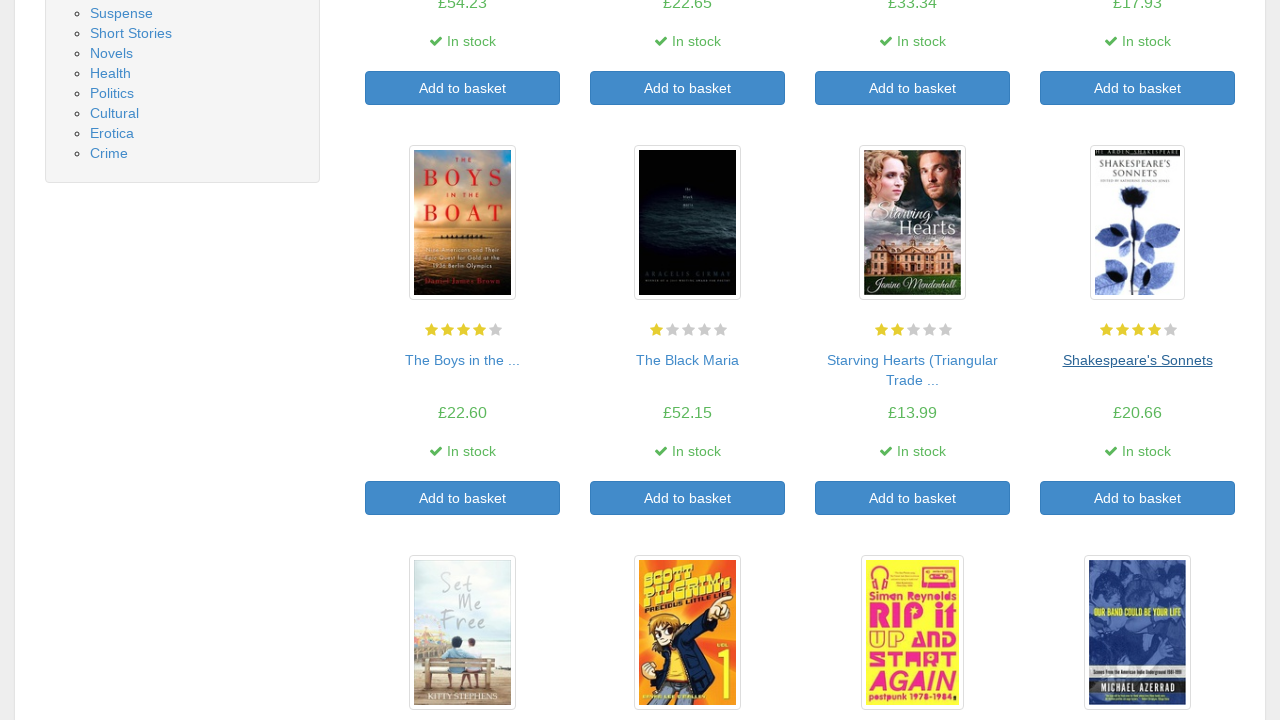

Clicked on book 13 link to view details at (462, 360) on article.product_pod h3 a >> nth=12
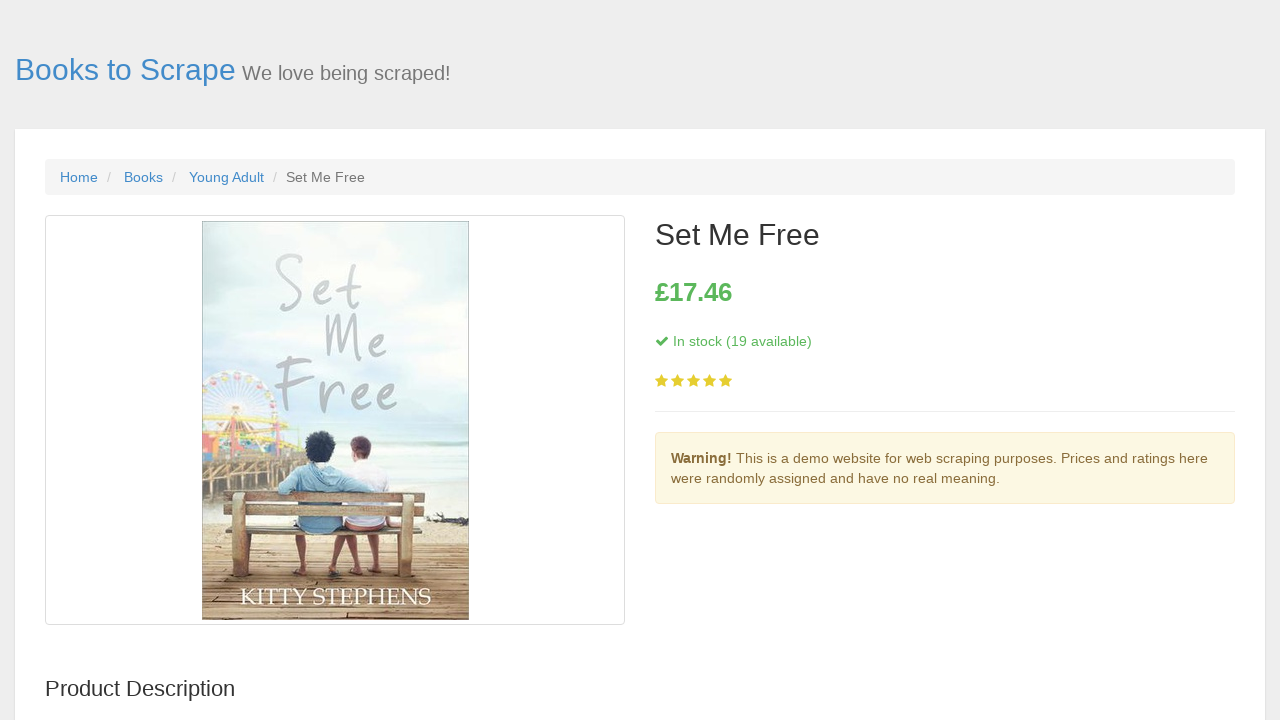

Waiting for stock status to load on book 13 detail page
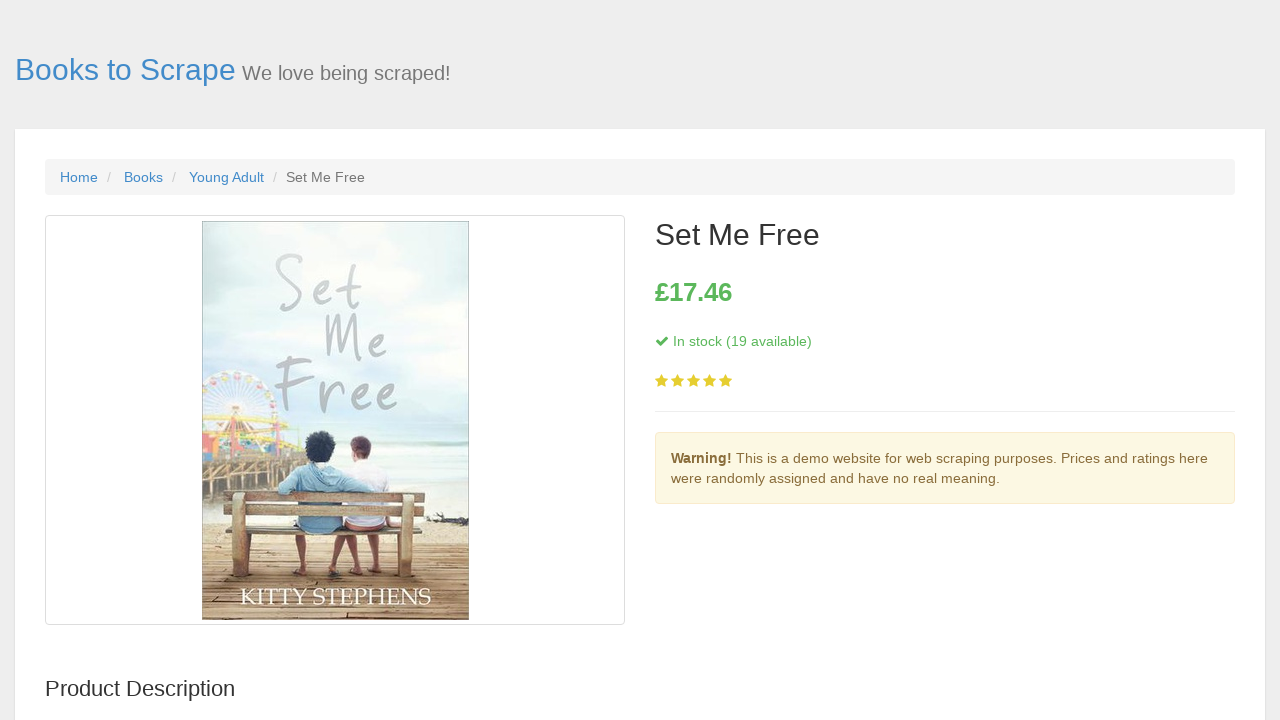

Book 13 detail page fully loaded with price information
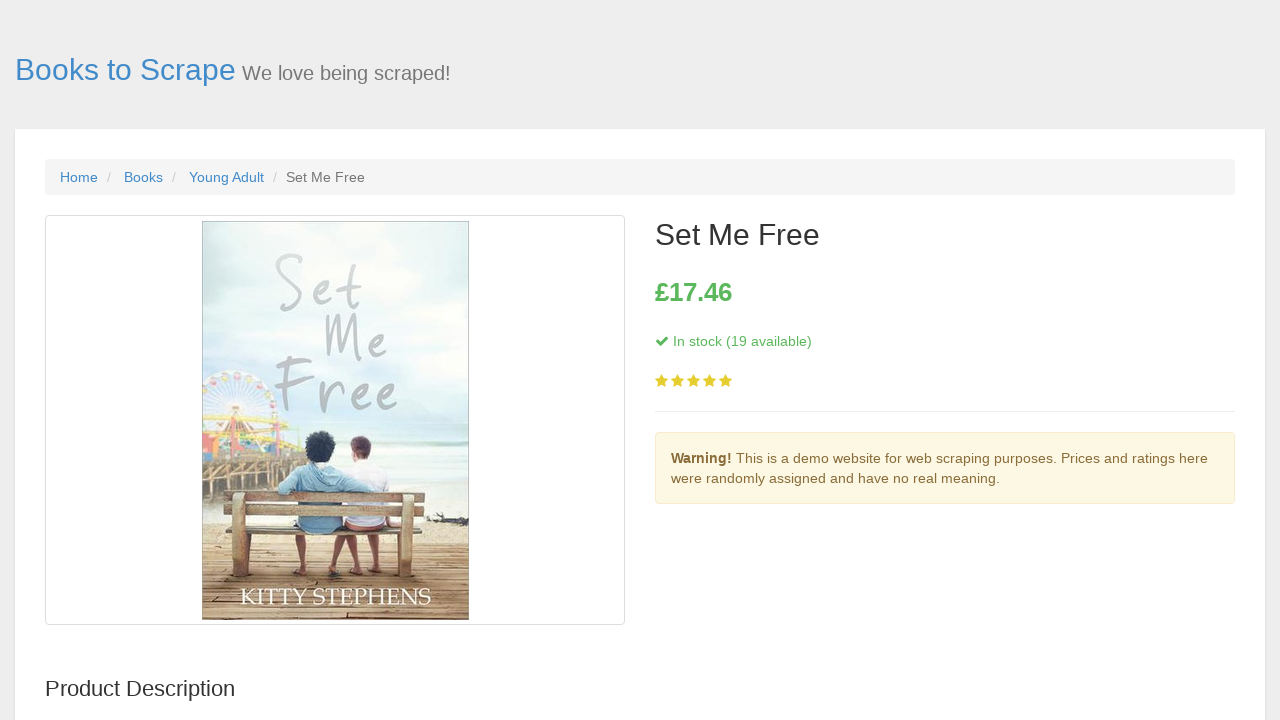

Navigated back to catalog from book 13 details
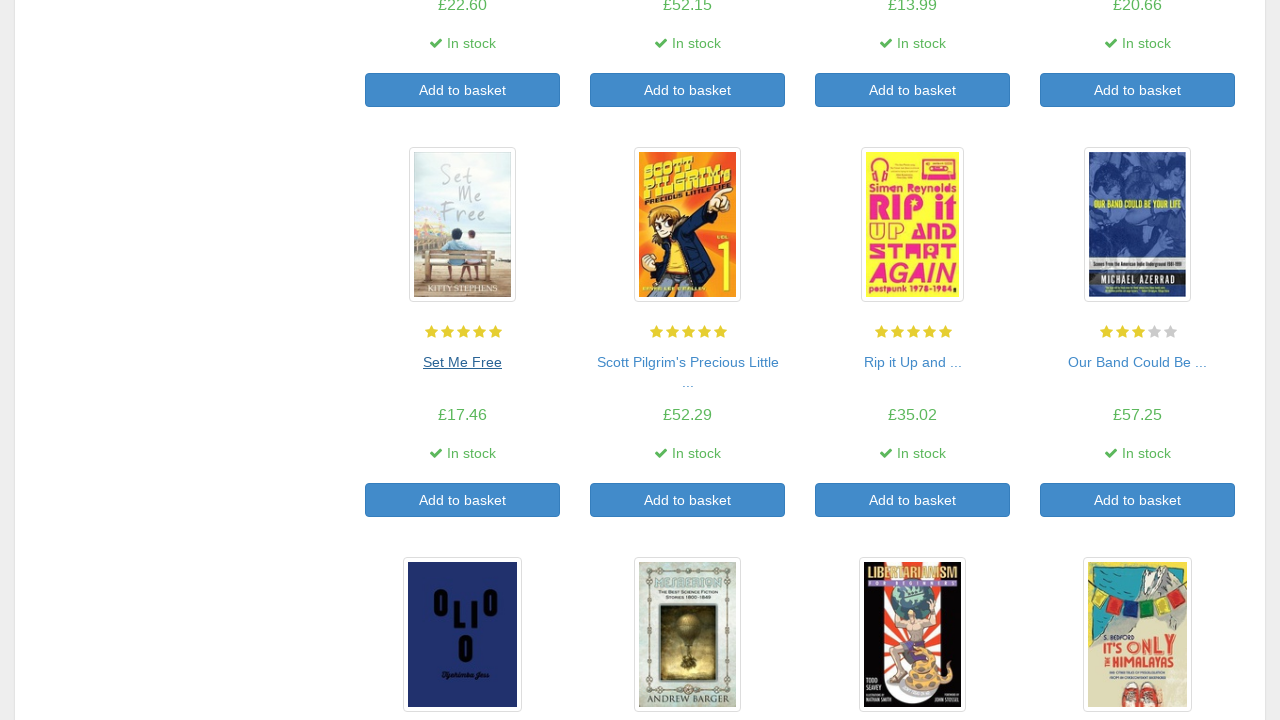

Catalog page reloaded with all books visible
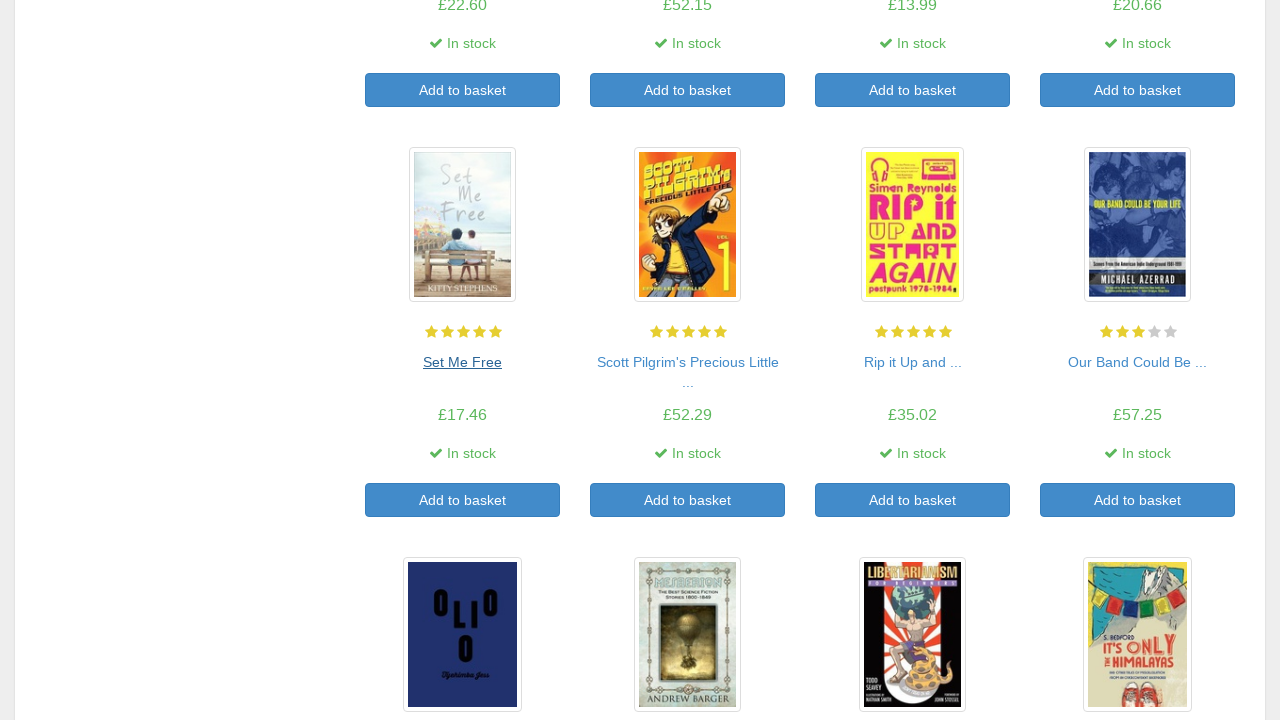

Re-fetched book links for iteration 14
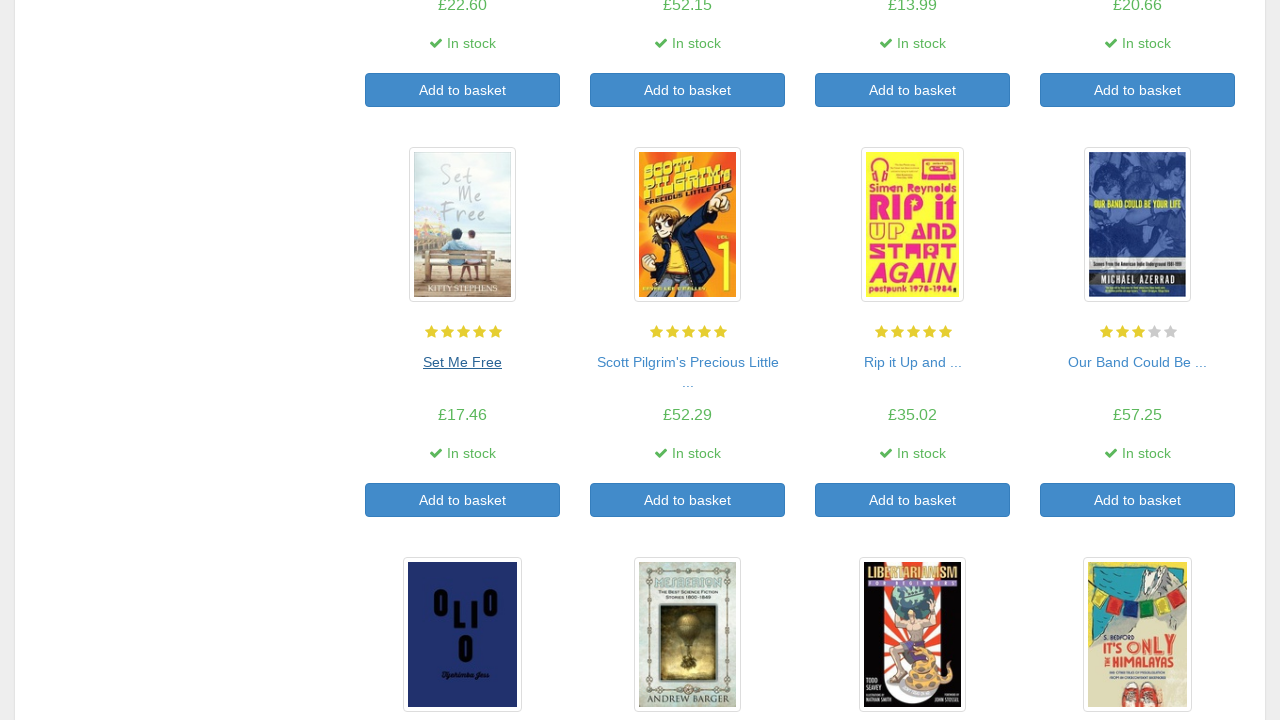

Clicked on book 14 link to view details at (688, 362) on article.product_pod h3 a >> nth=13
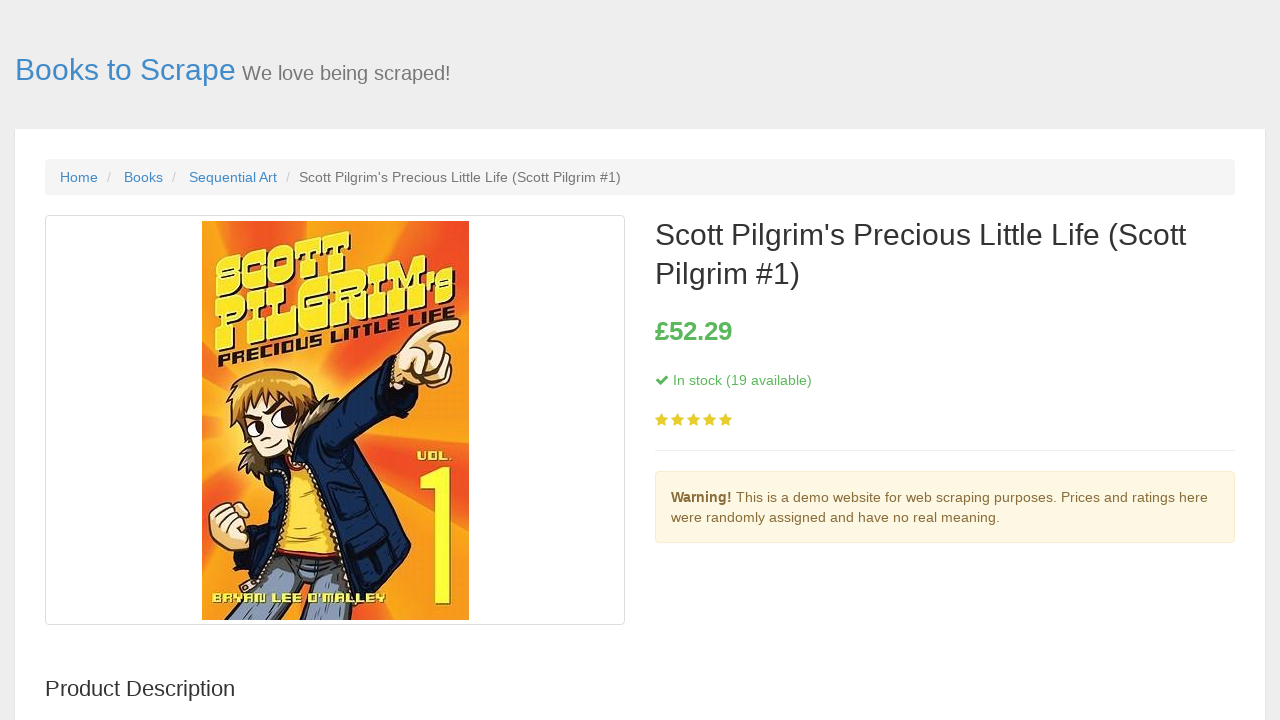

Waiting for stock status to load on book 14 detail page
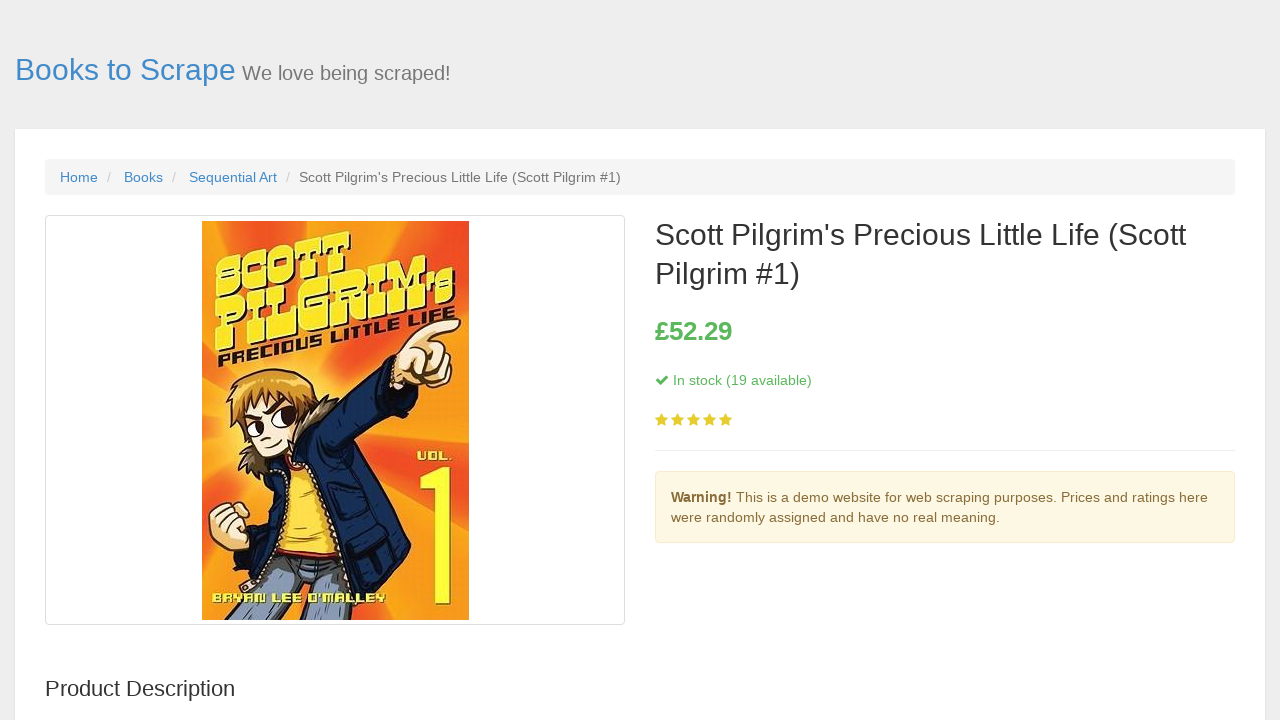

Book 14 detail page fully loaded with price information
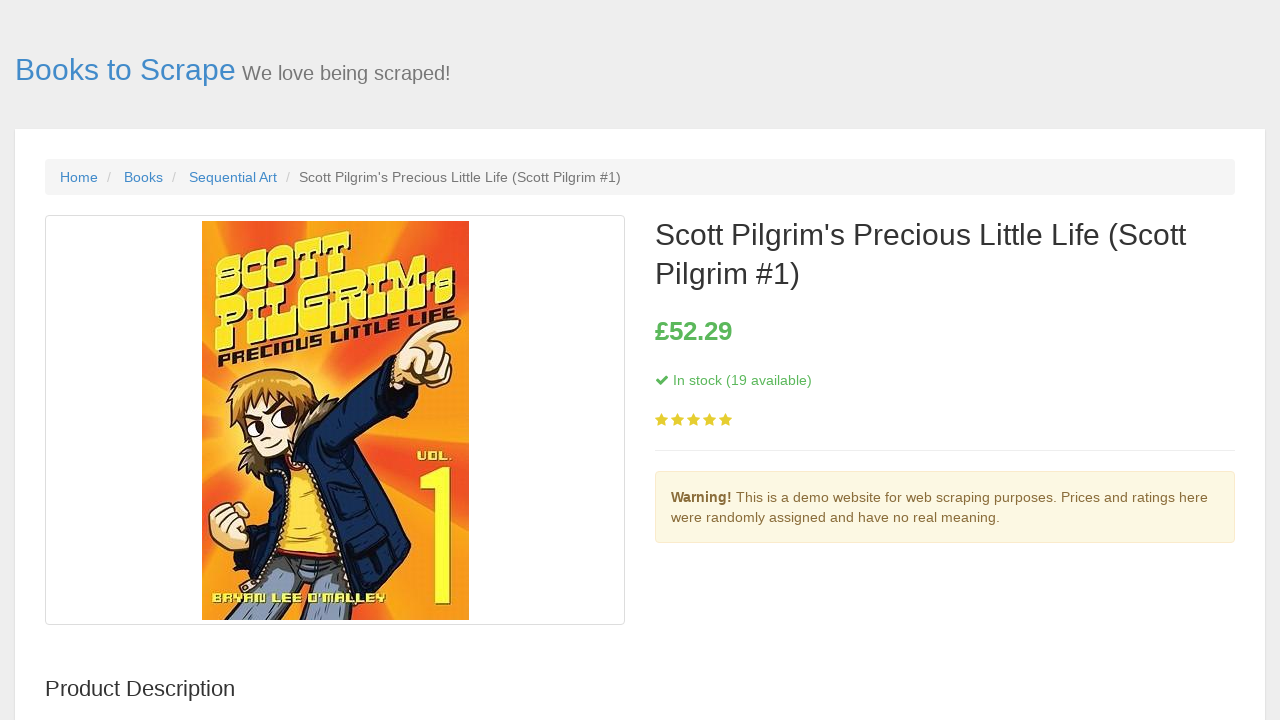

Navigated back to catalog from book 14 details
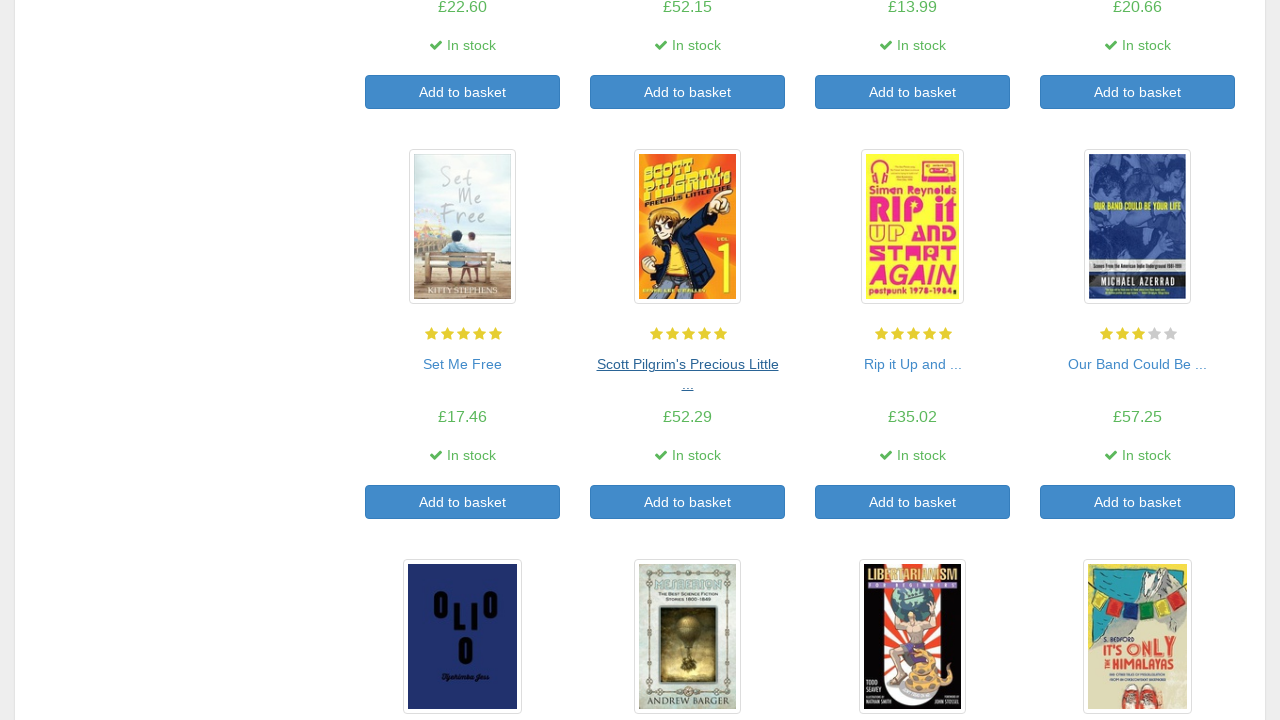

Catalog page reloaded with all books visible
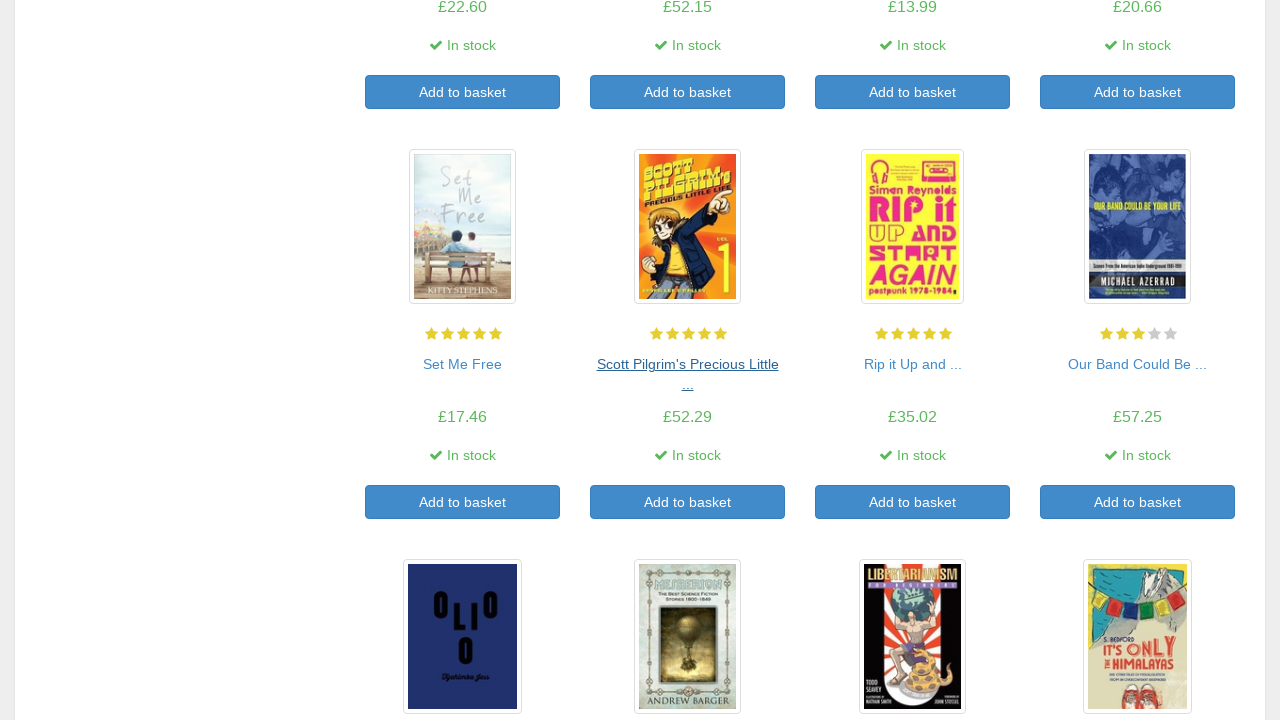

Re-fetched book links for iteration 15
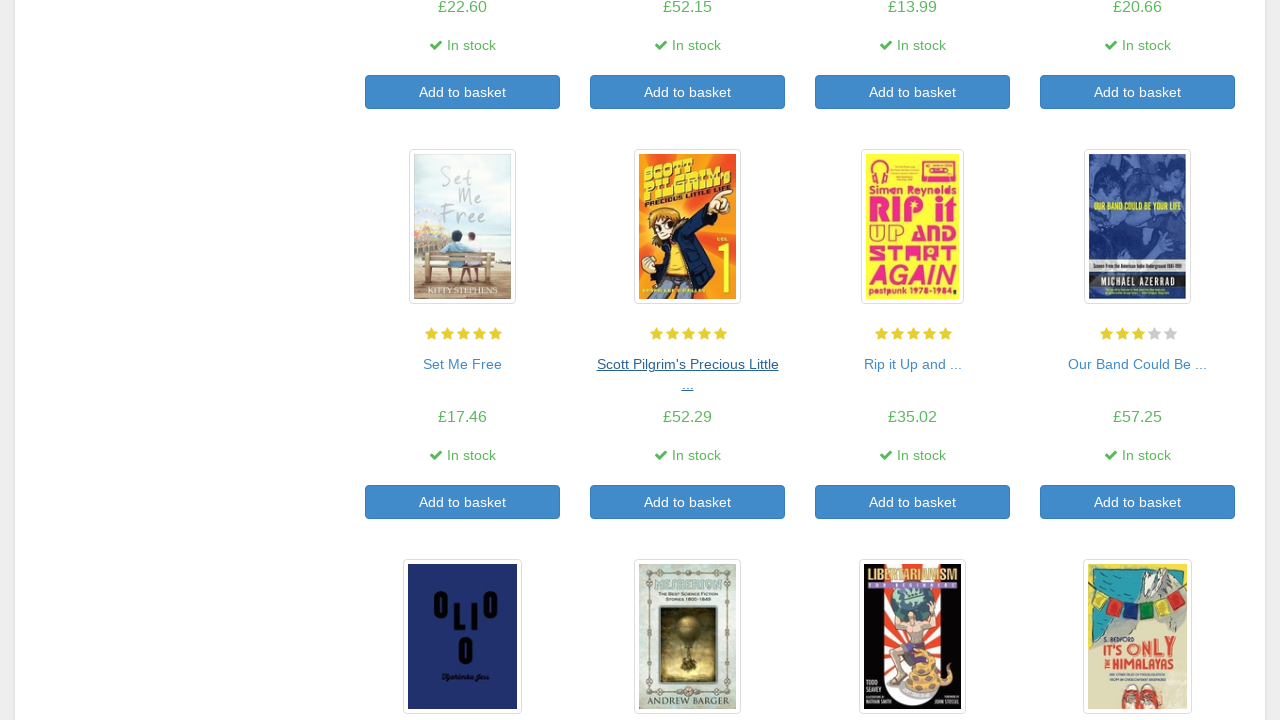

Clicked on book 15 link to view details at (912, 364) on article.product_pod h3 a >> nth=14
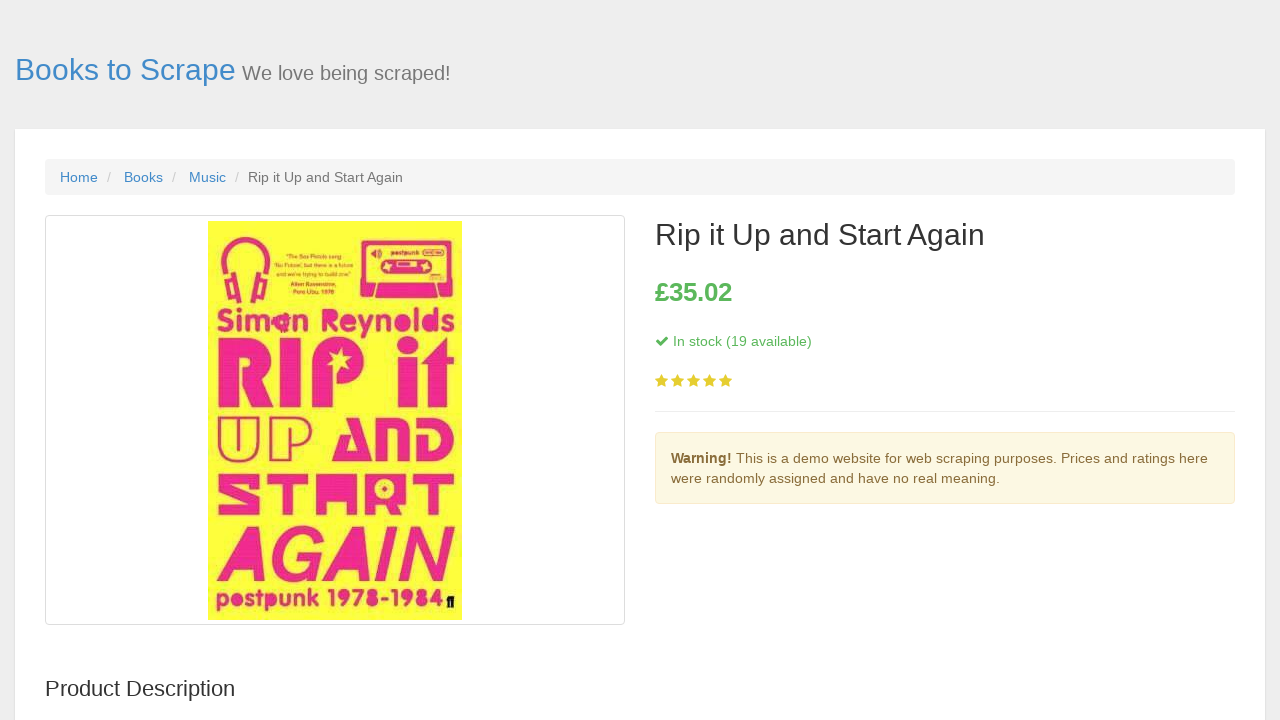

Waiting for stock status to load on book 15 detail page
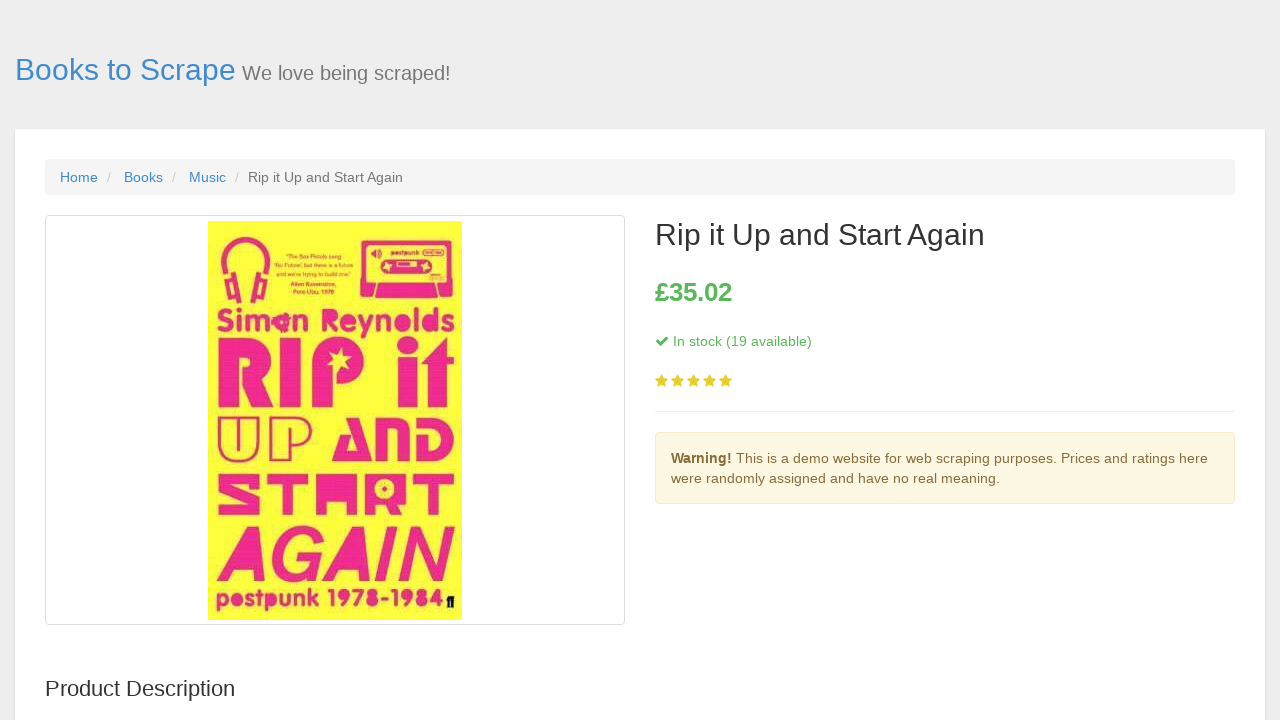

Book 15 detail page fully loaded with price information
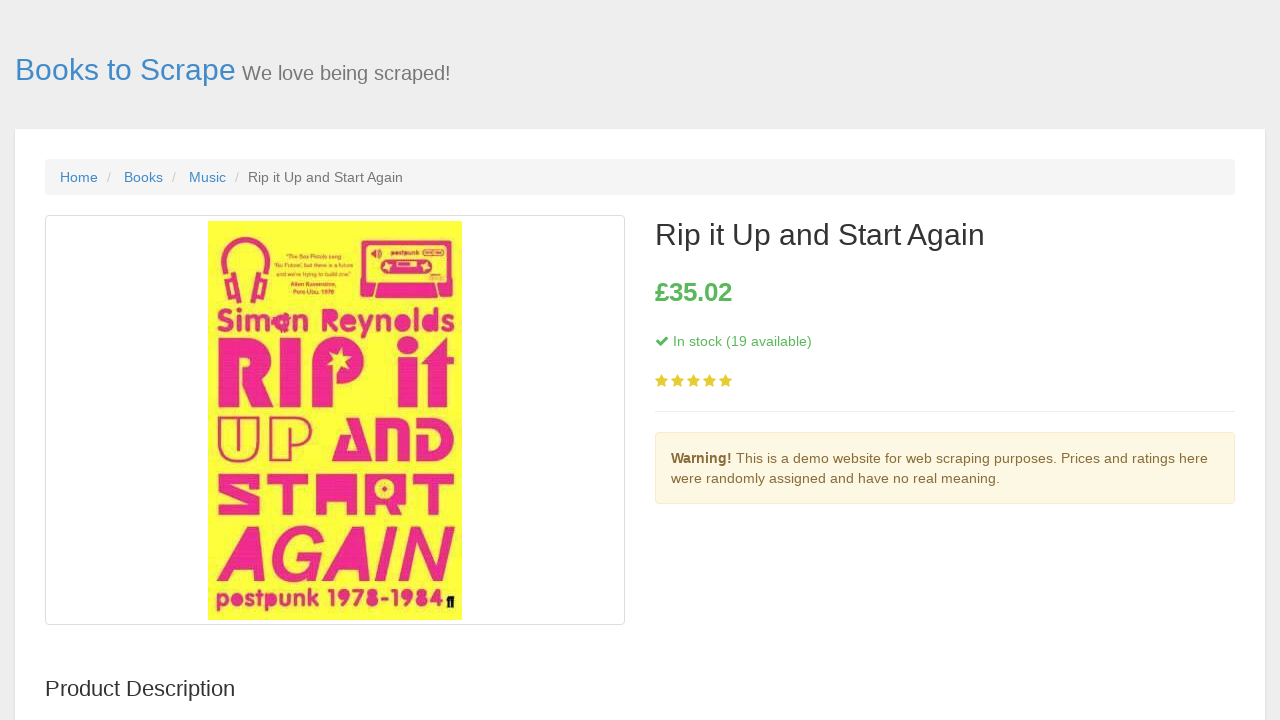

Navigated back to catalog from book 15 details
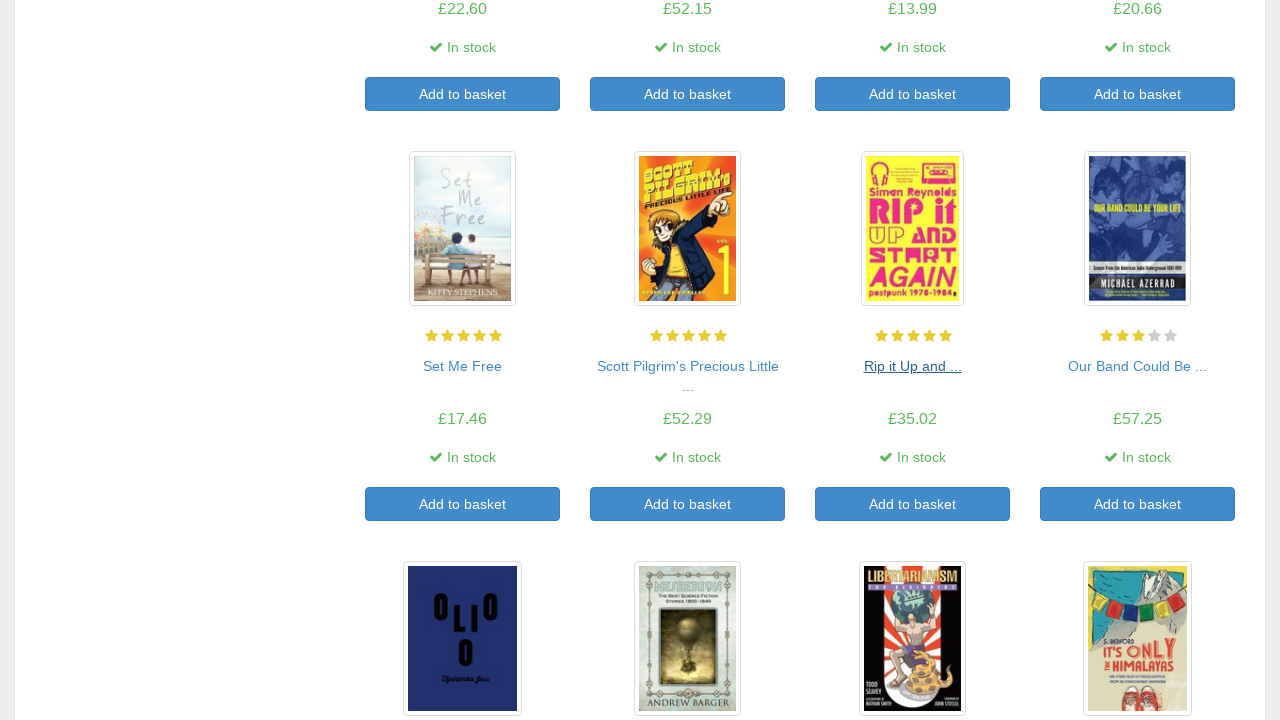

Catalog page reloaded with all books visible
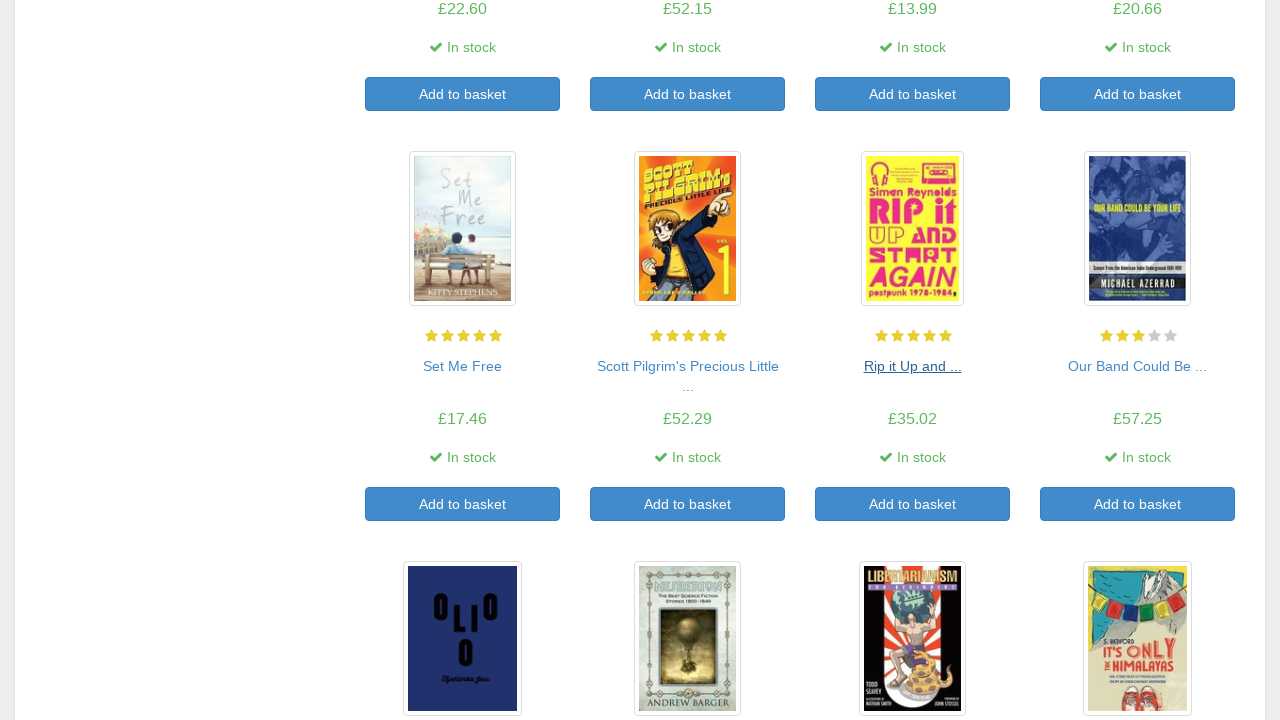

Re-fetched book links for iteration 16
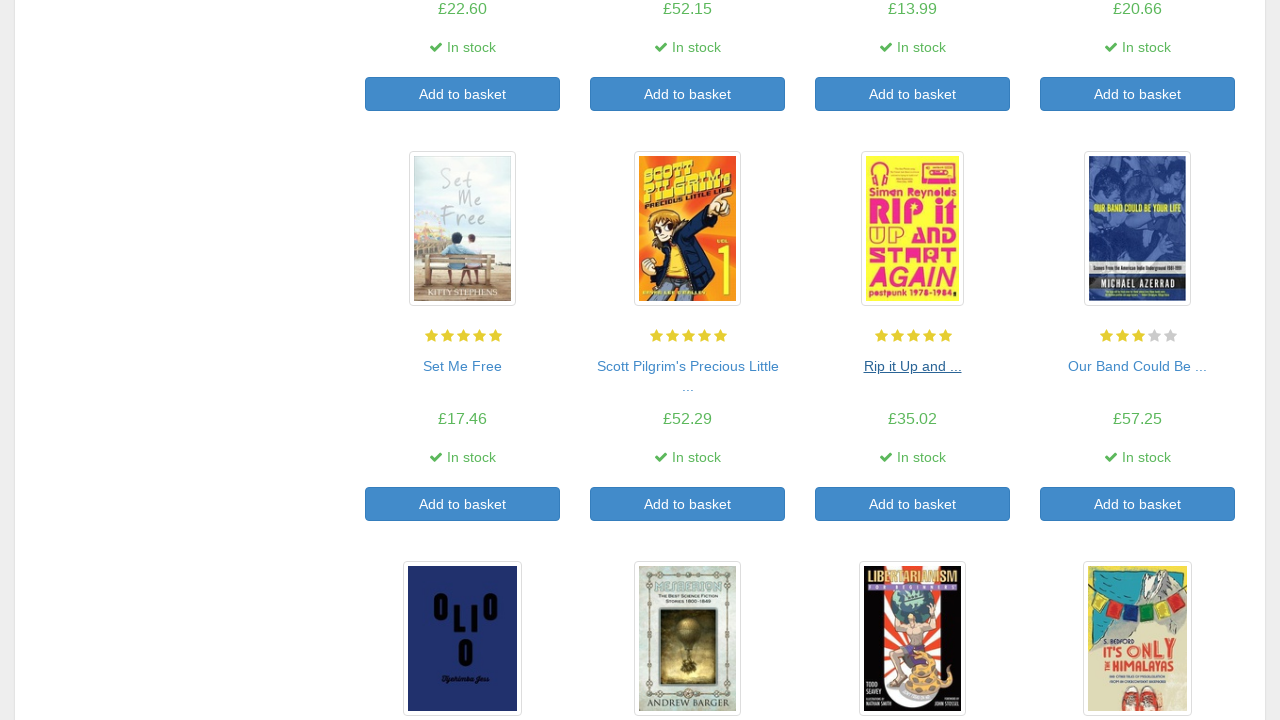

Clicked on book 16 link to view details at (1138, 366) on article.product_pod h3 a >> nth=15
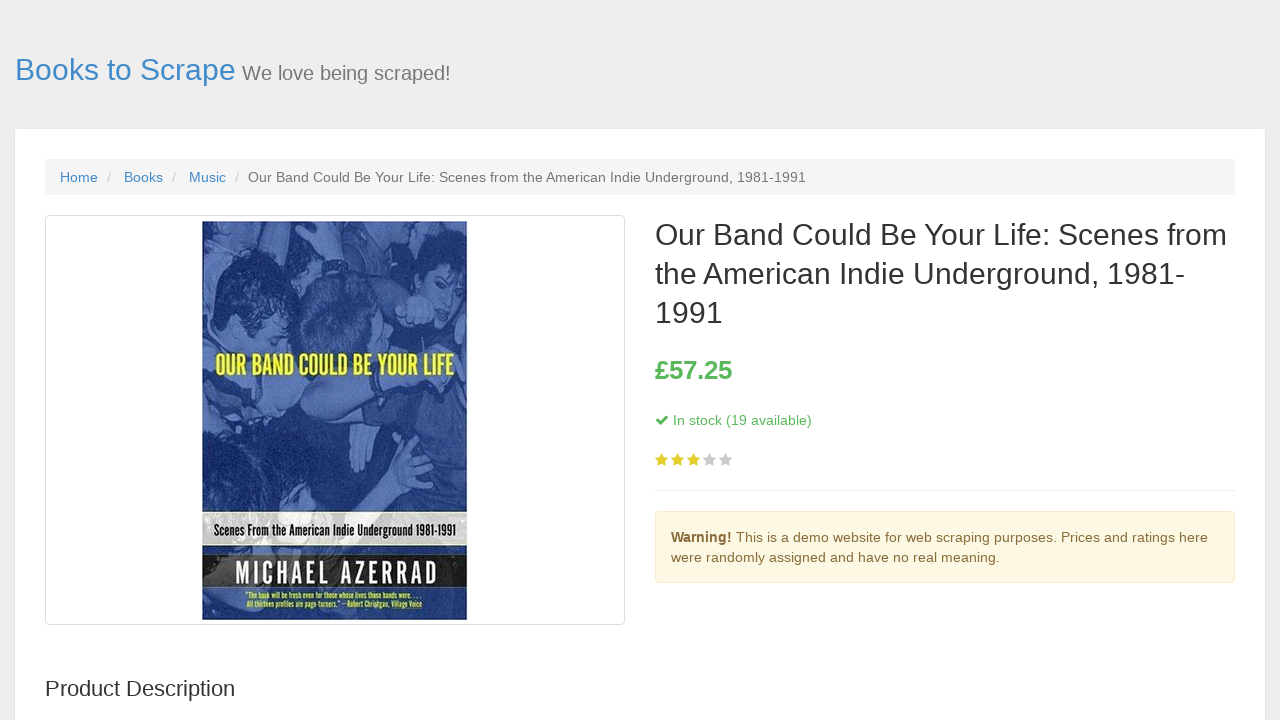

Waiting for stock status to load on book 16 detail page
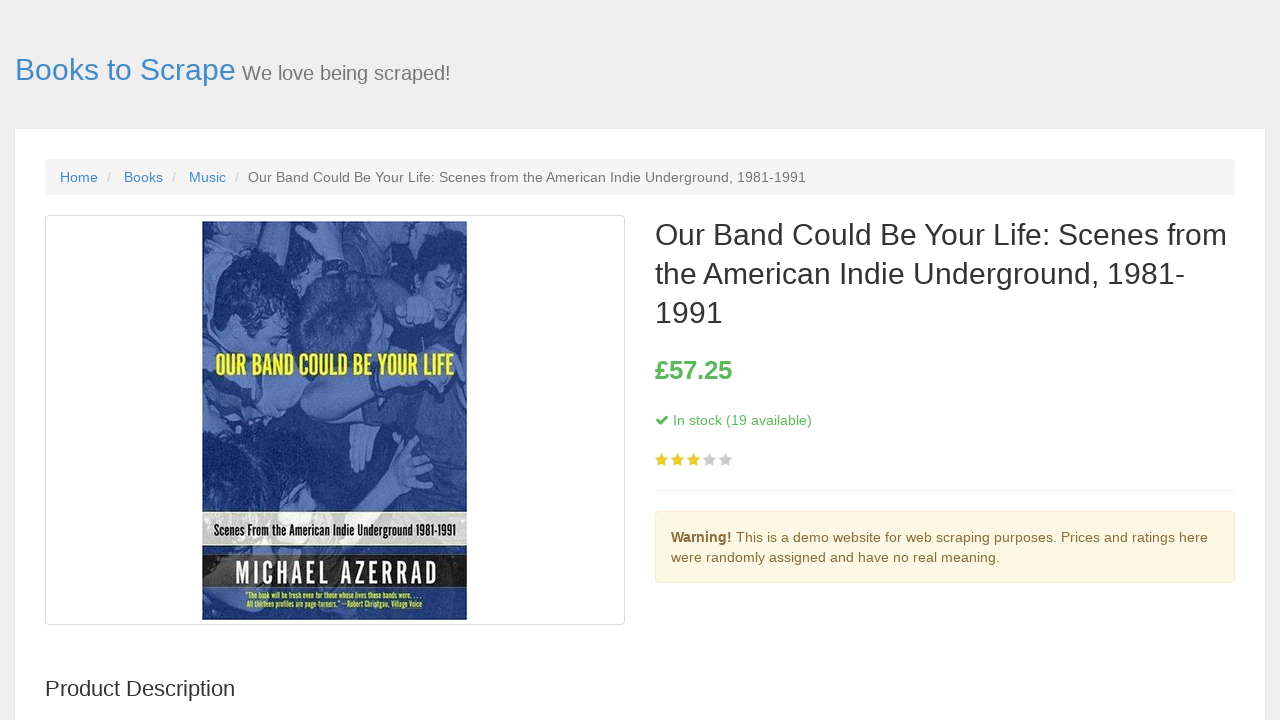

Book 16 detail page fully loaded with price information
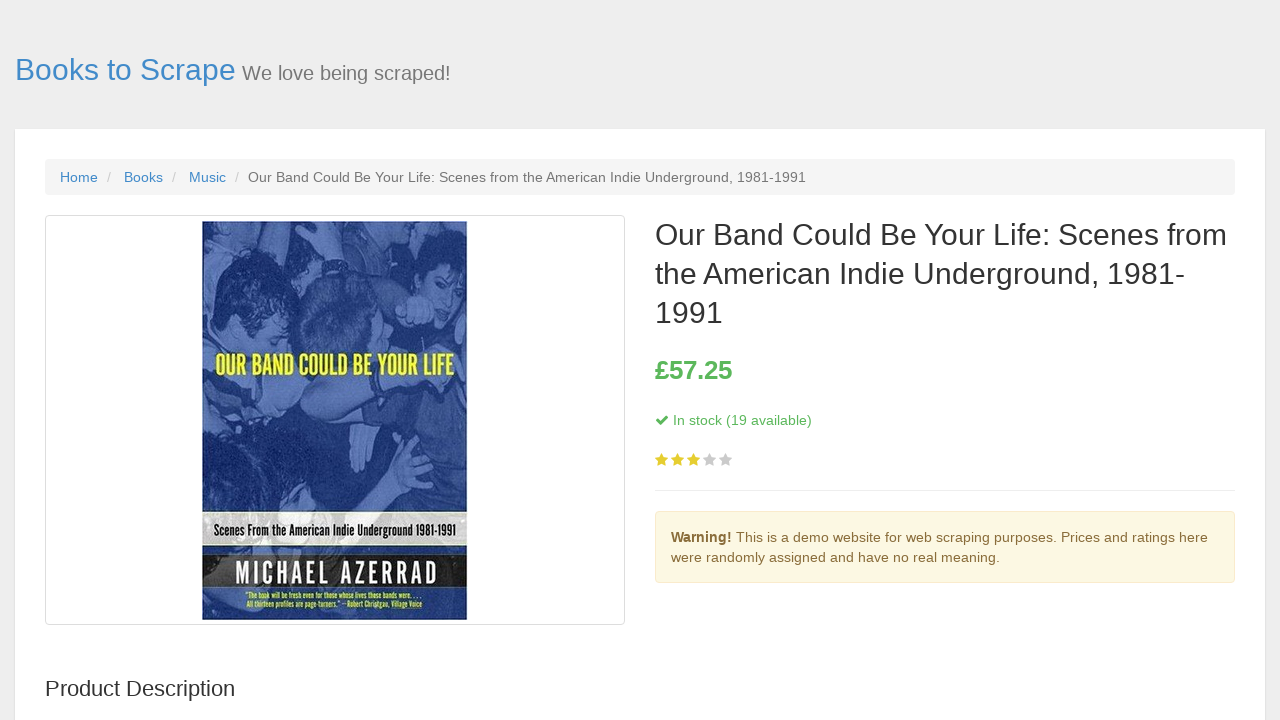

Navigated back to catalog from book 16 details
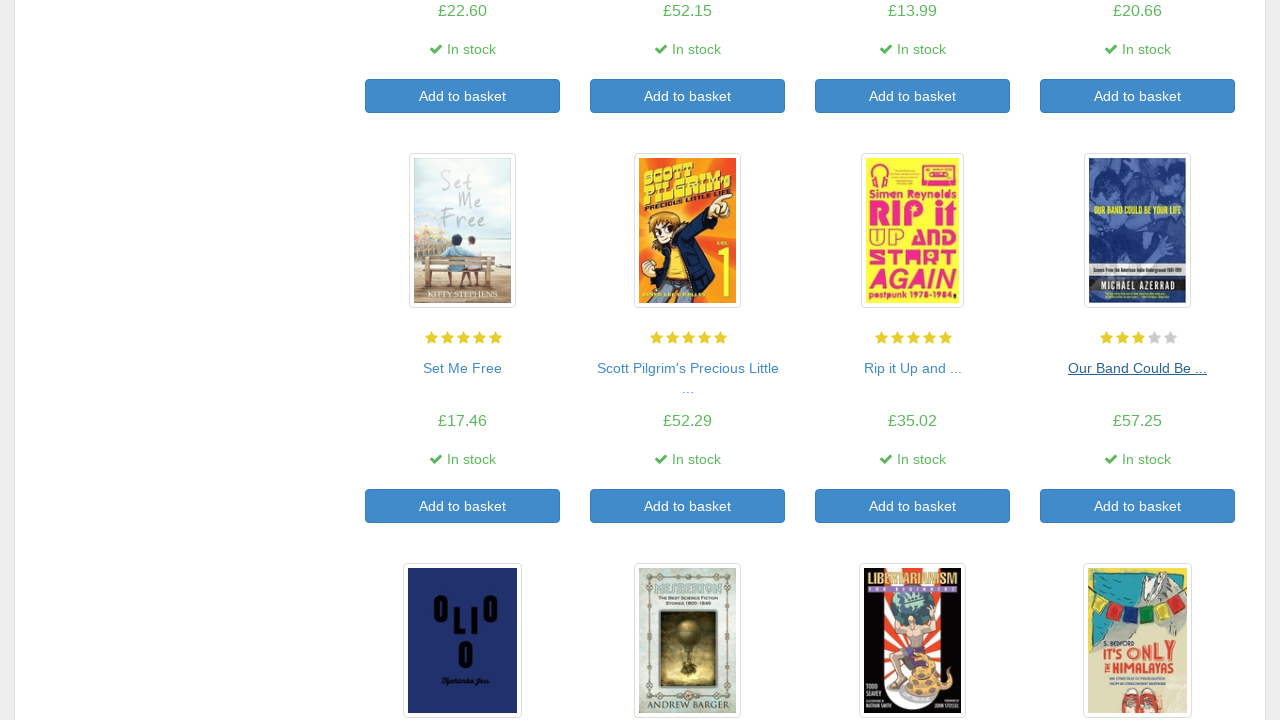

Catalog page reloaded with all books visible
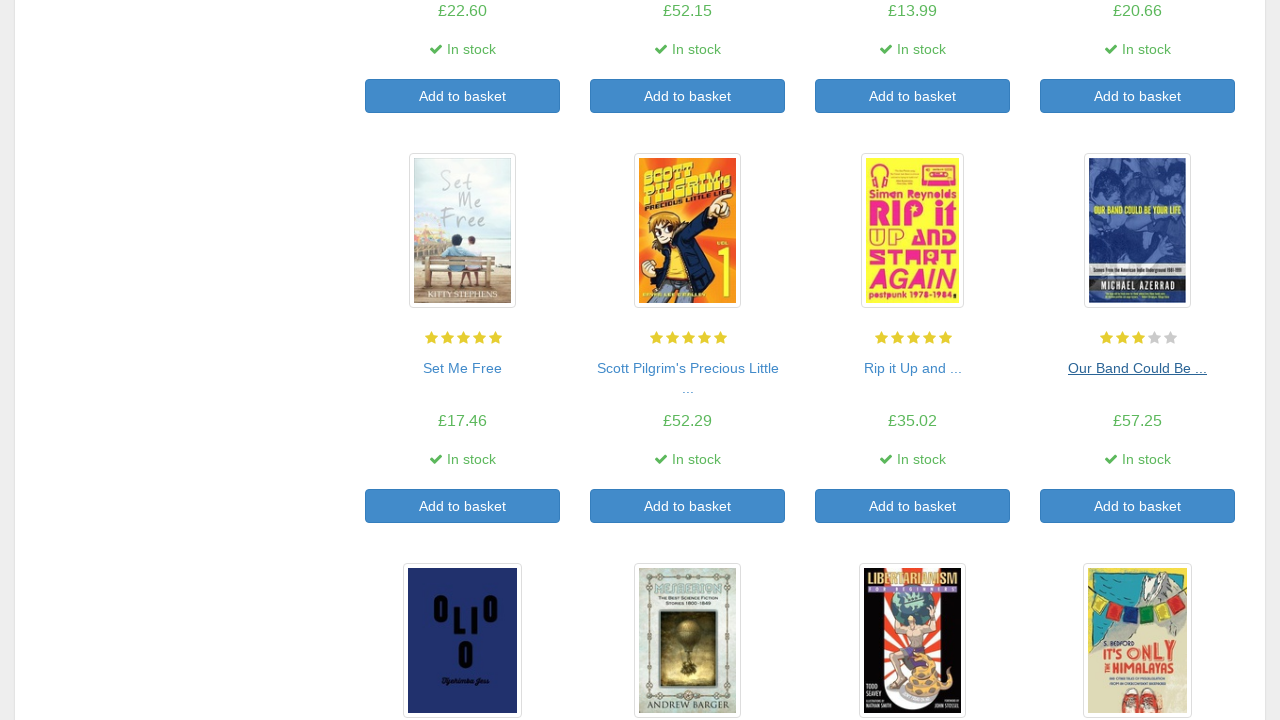

Re-fetched book links for iteration 17
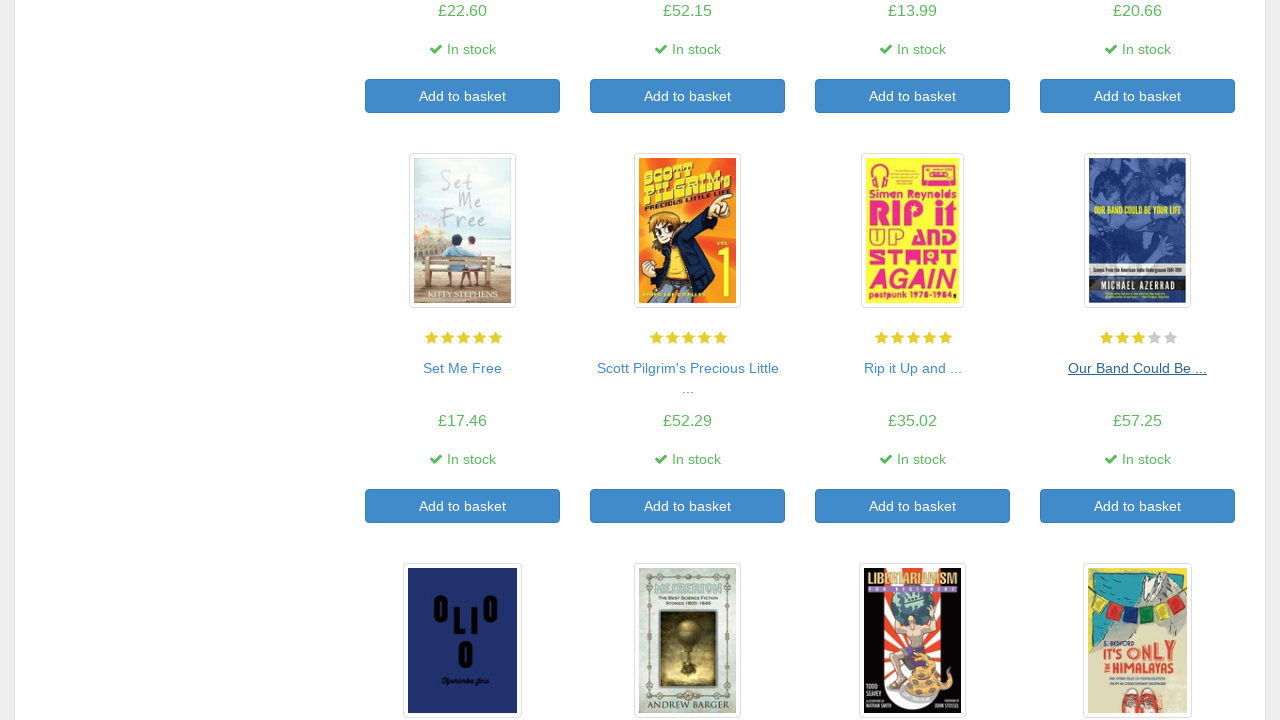

Clicked on book 17 link to view details at (462, 443) on article.product_pod h3 a >> nth=16
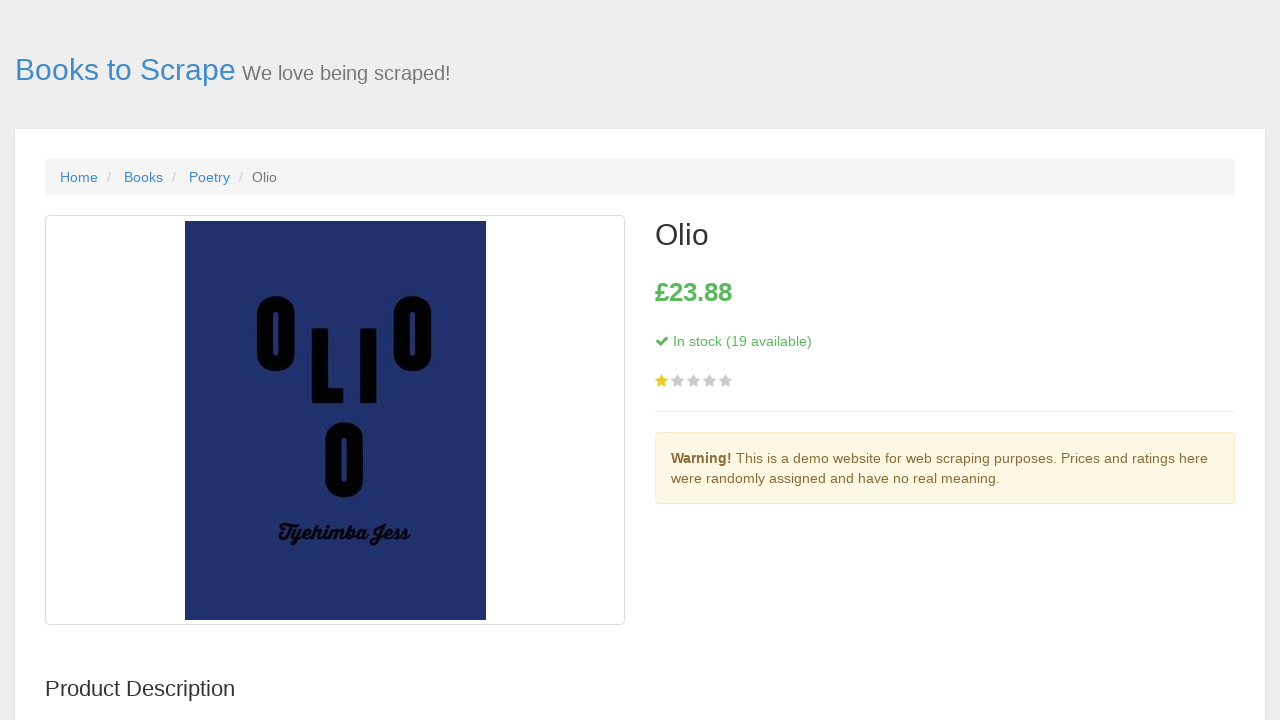

Waiting for stock status to load on book 17 detail page
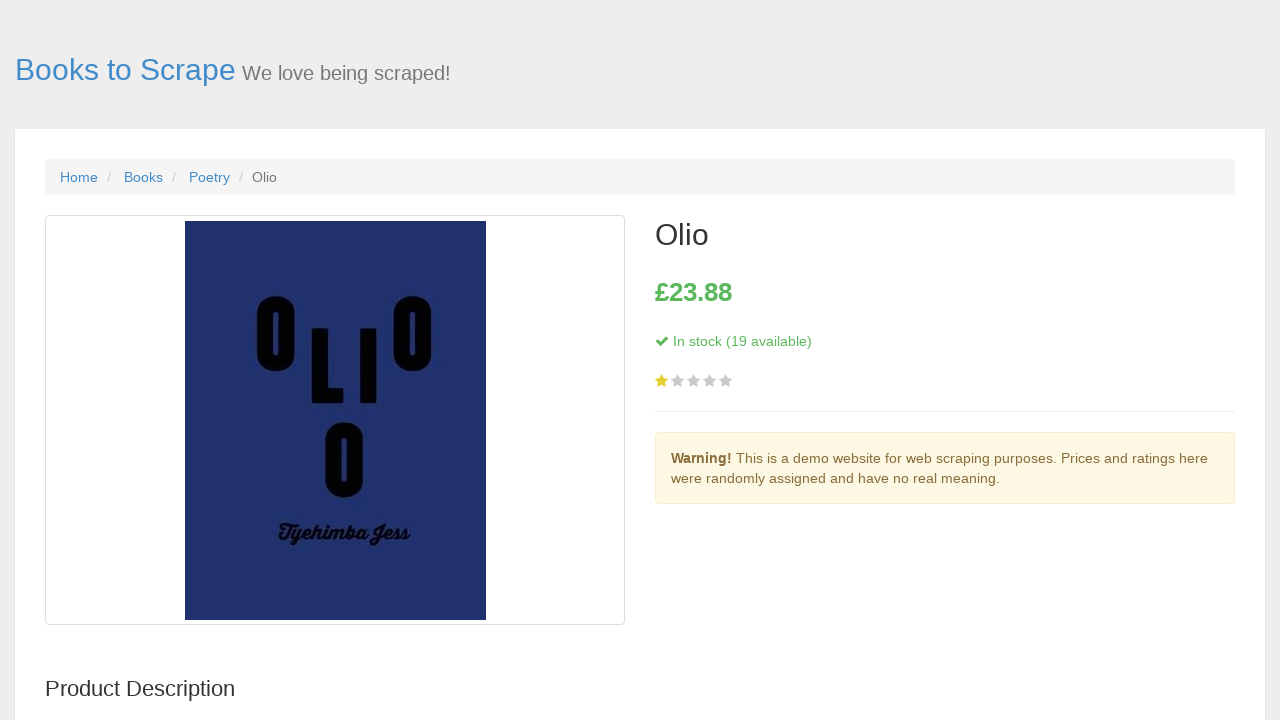

Book 17 detail page fully loaded with price information
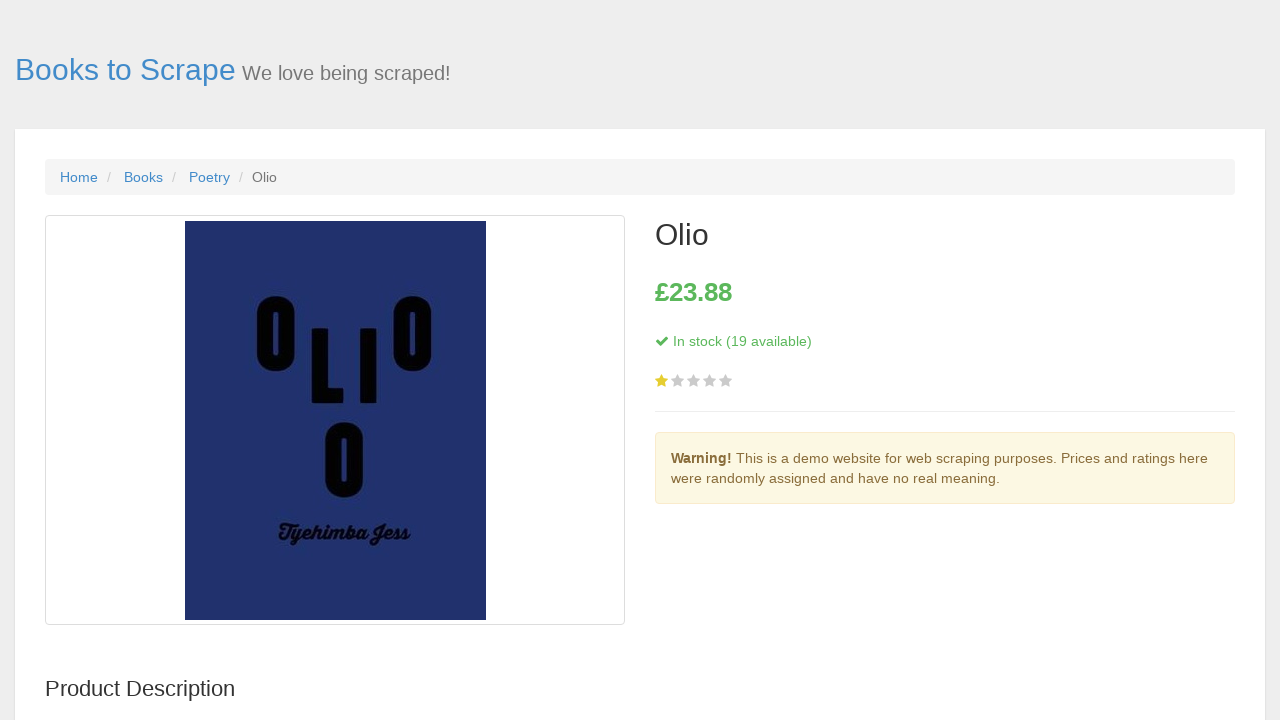

Navigated back to catalog from book 17 details
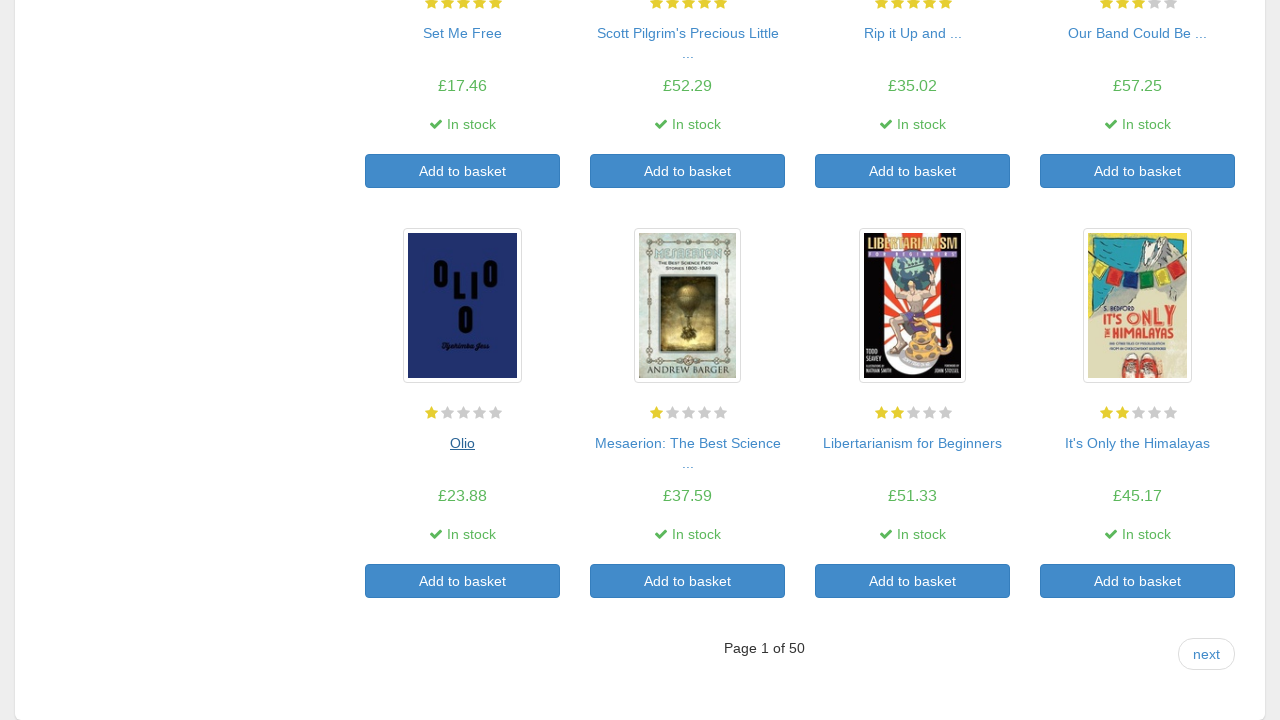

Catalog page reloaded with all books visible
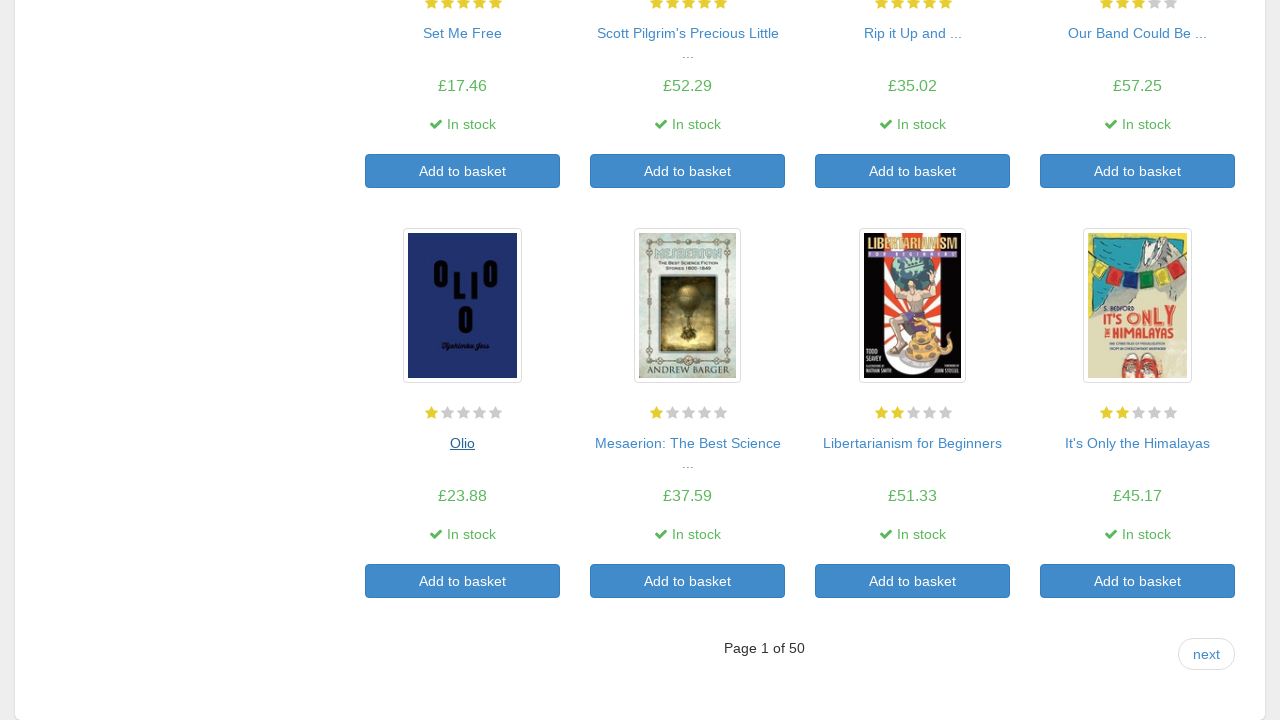

Re-fetched book links for iteration 18
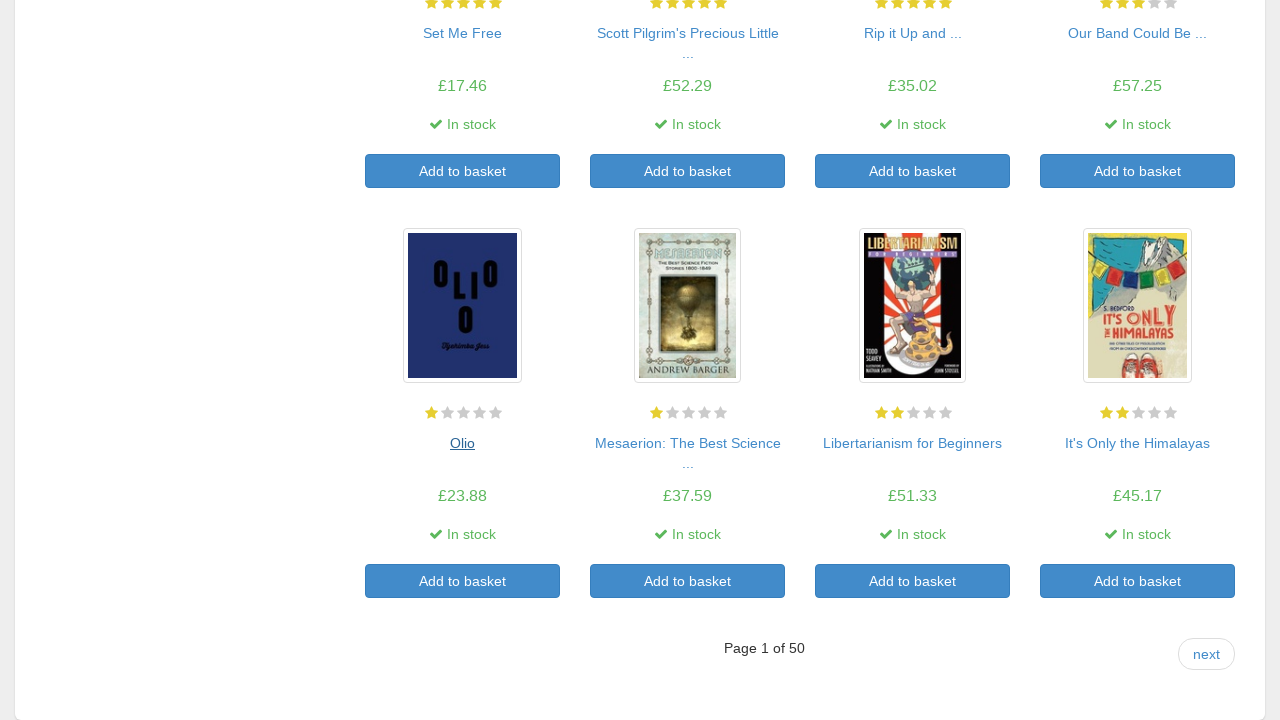

Clicked on book 18 link to view details at (688, 443) on article.product_pod h3 a >> nth=17
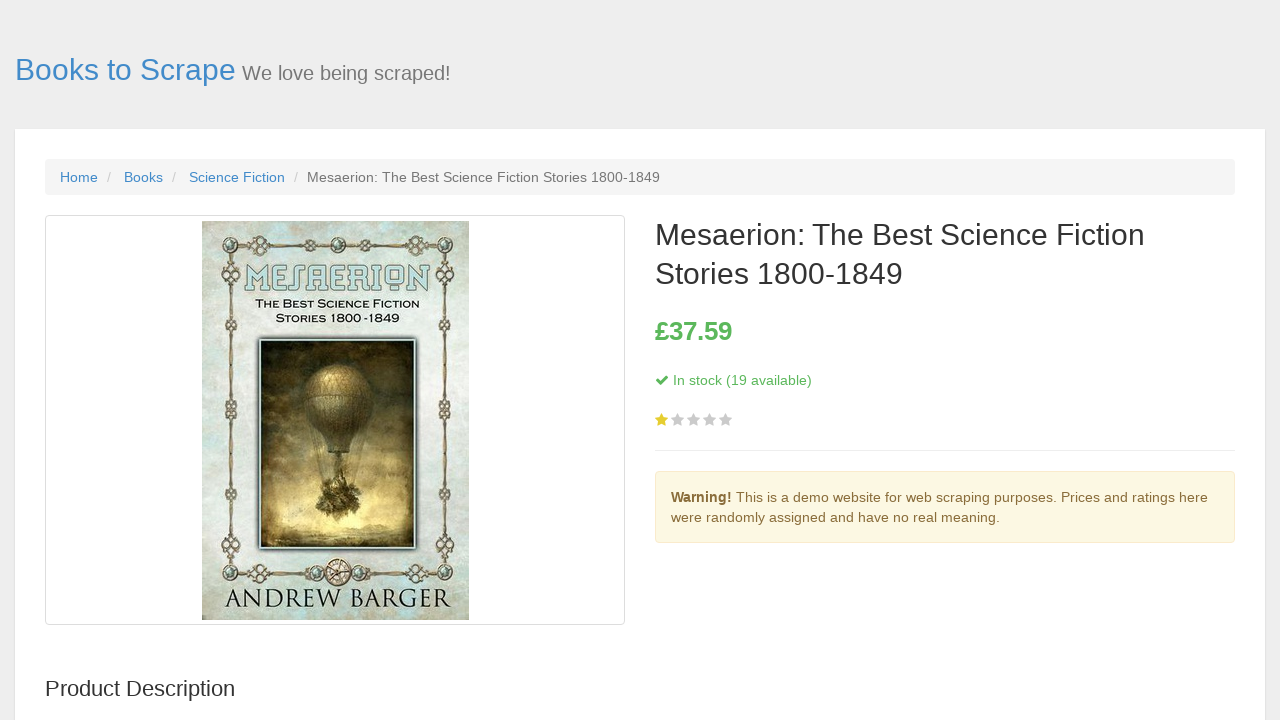

Waiting for stock status to load on book 18 detail page
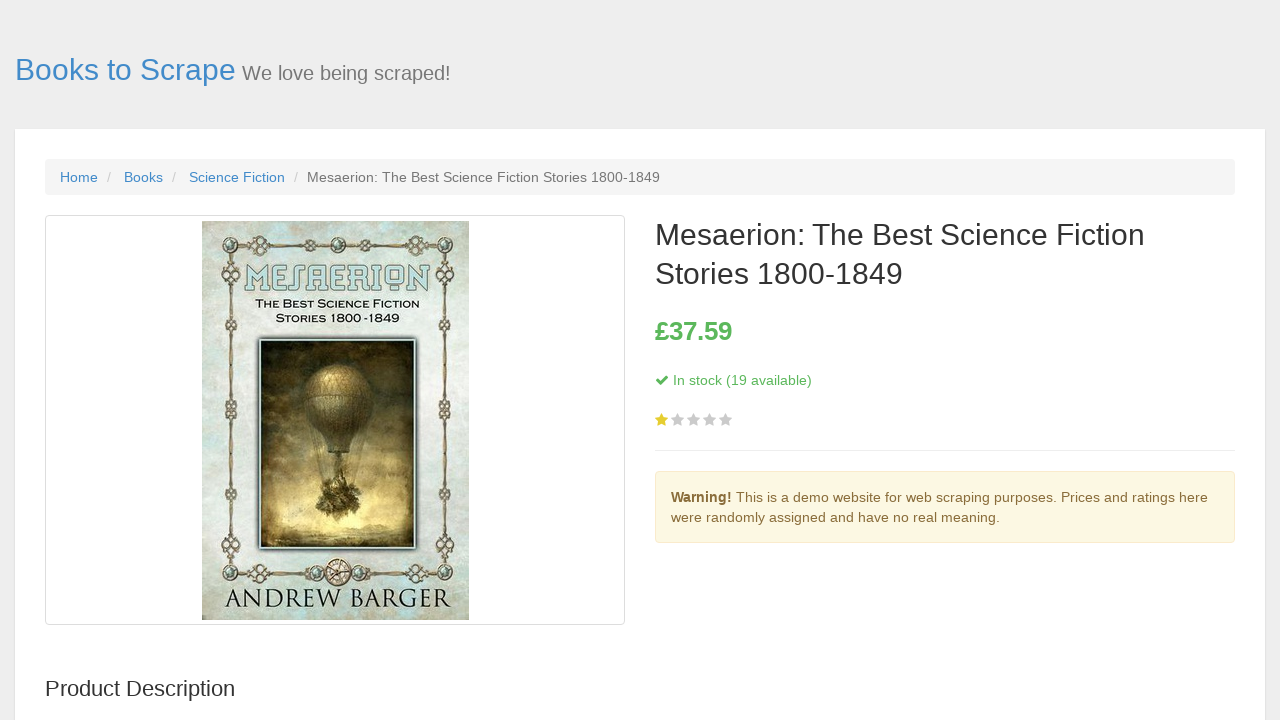

Book 18 detail page fully loaded with price information
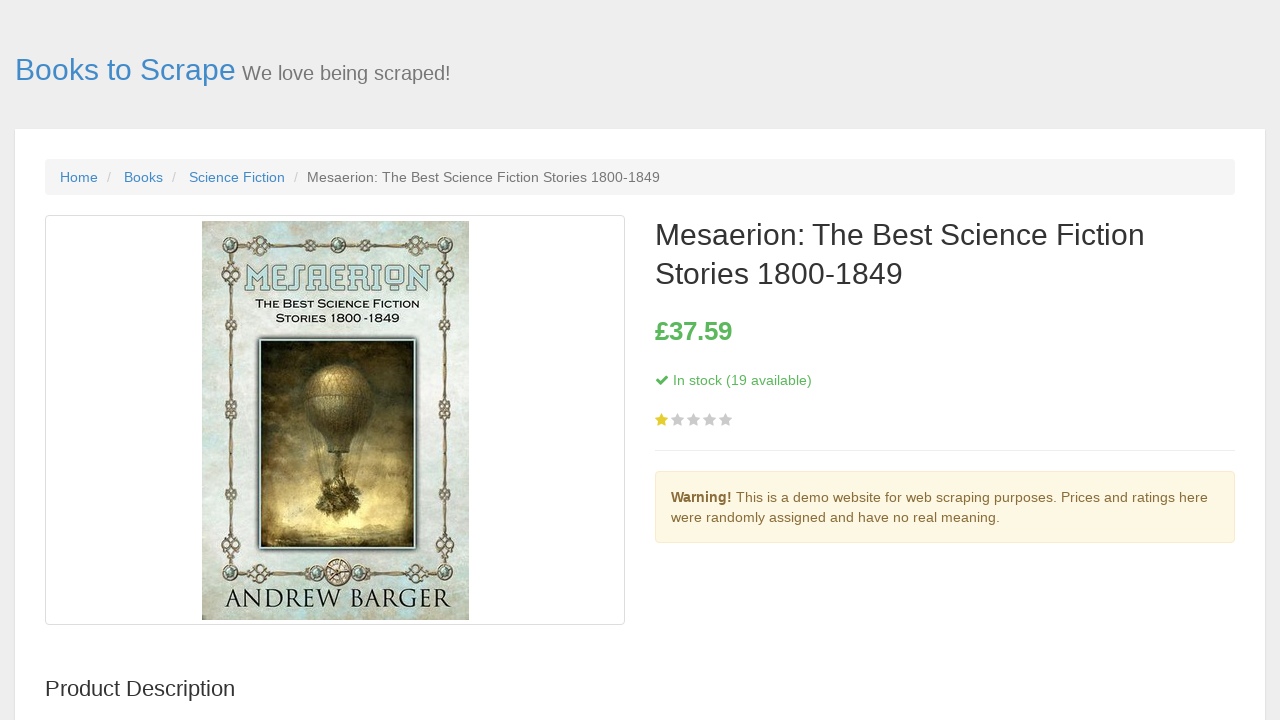

Navigated back to catalog from book 18 details
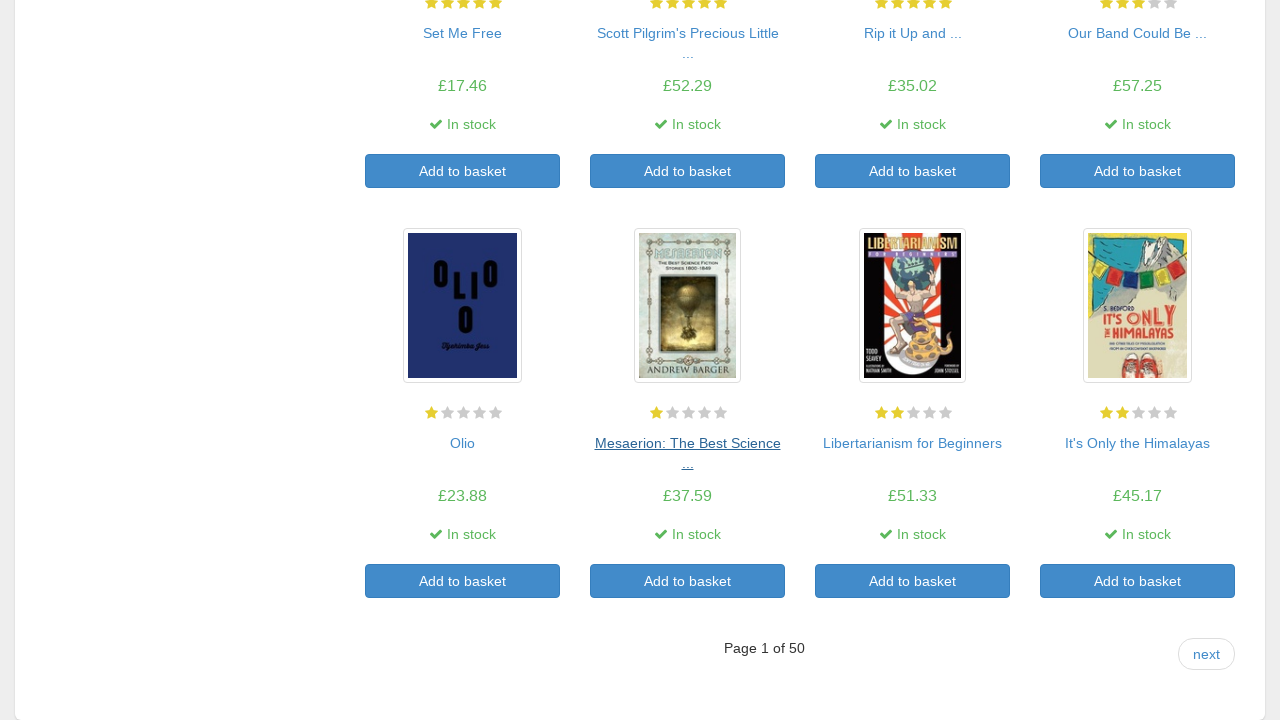

Catalog page reloaded with all books visible
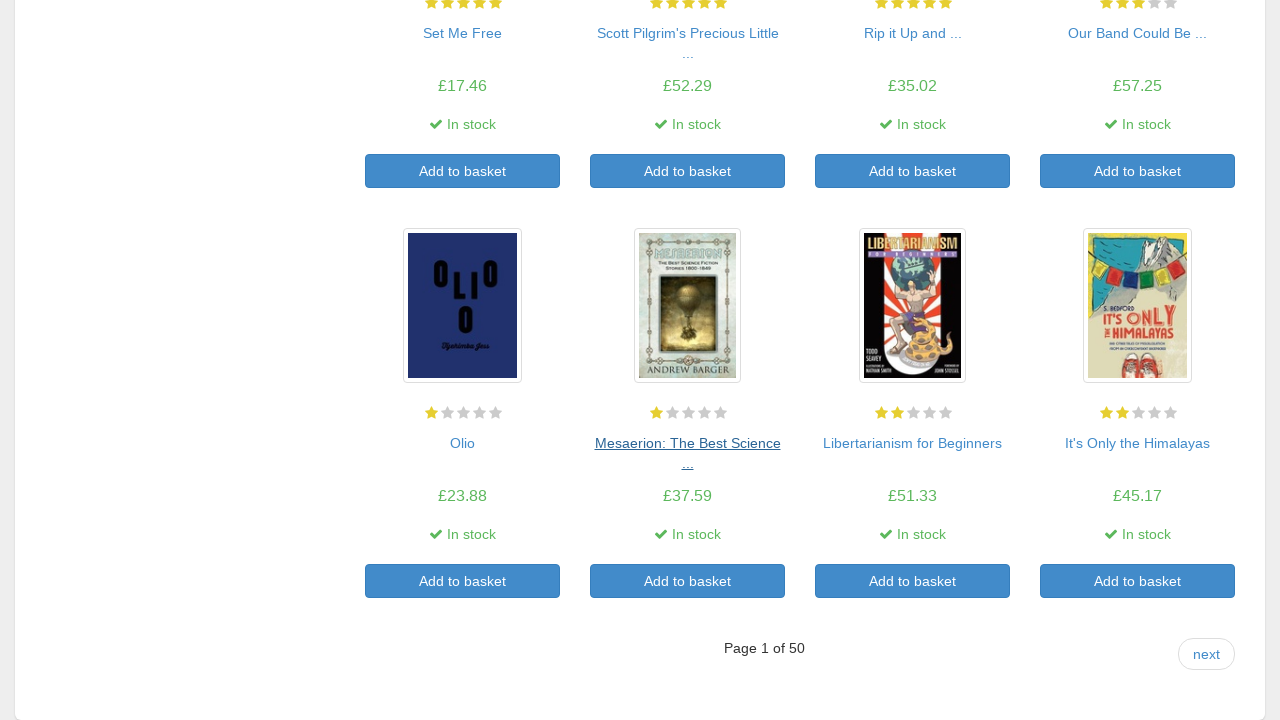

Re-fetched book links for iteration 19
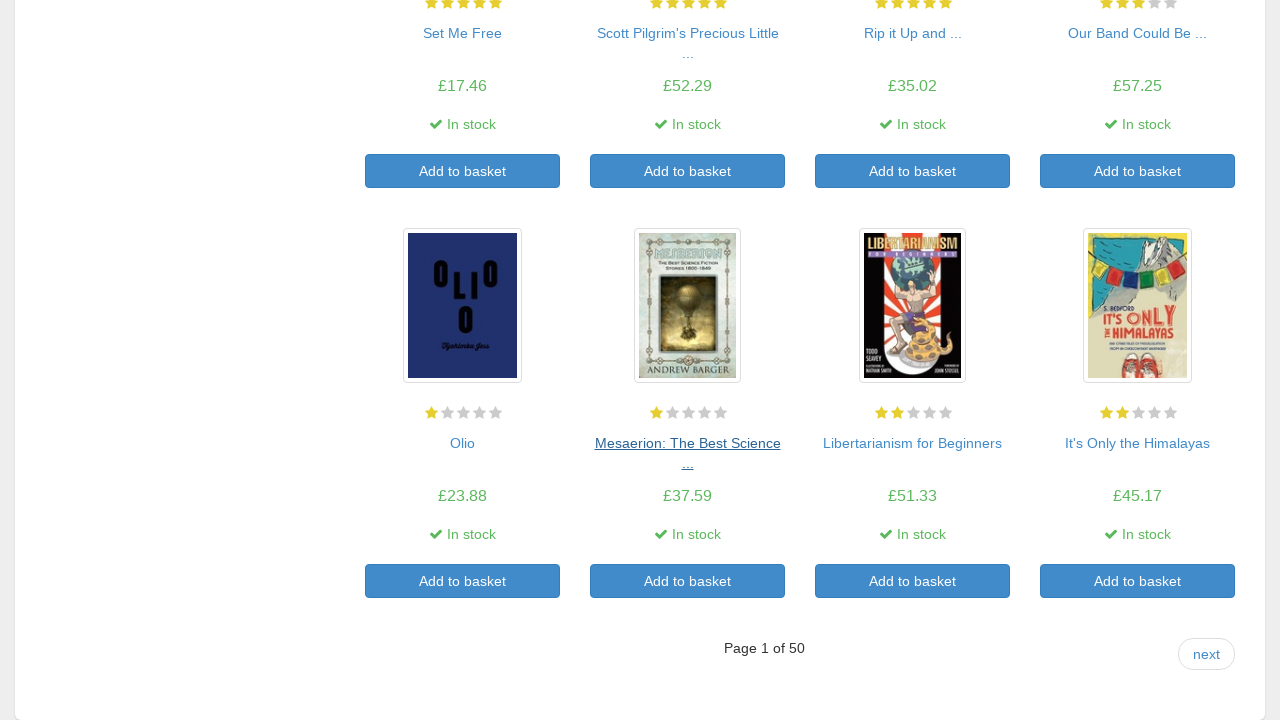

Clicked on book 19 link to view details at (912, 443) on article.product_pod h3 a >> nth=18
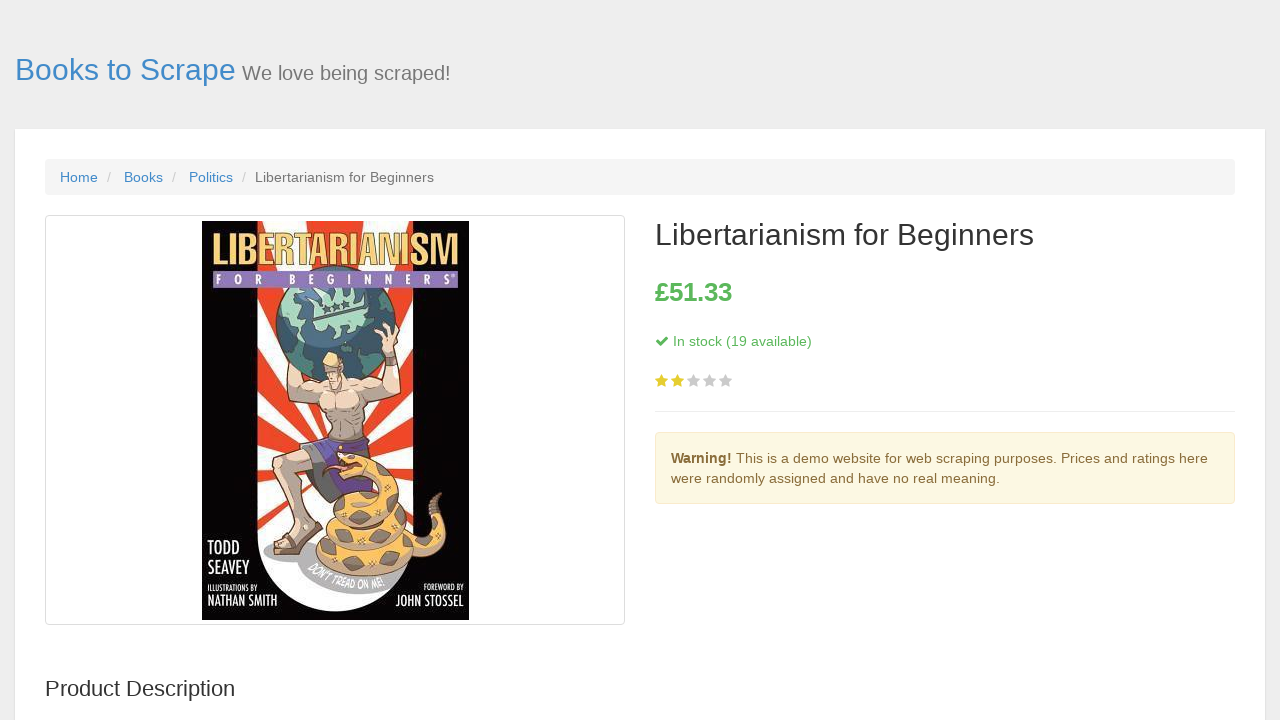

Waiting for stock status to load on book 19 detail page
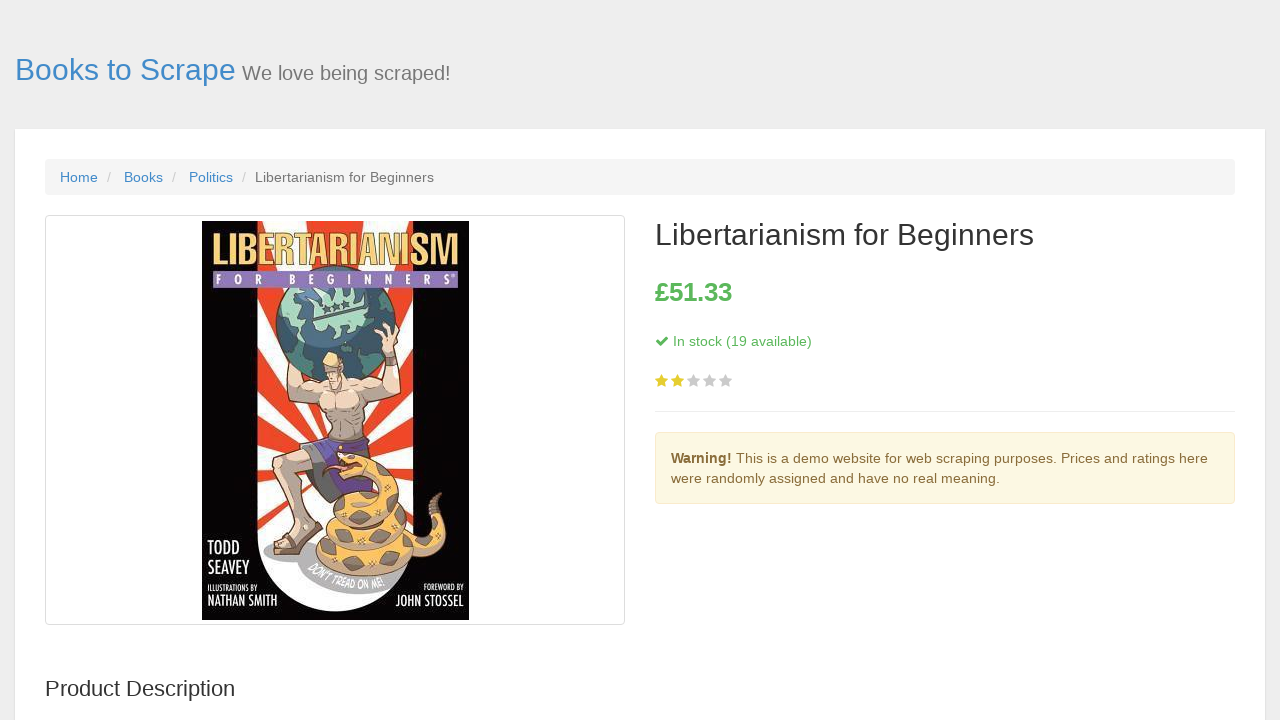

Book 19 detail page fully loaded with price information
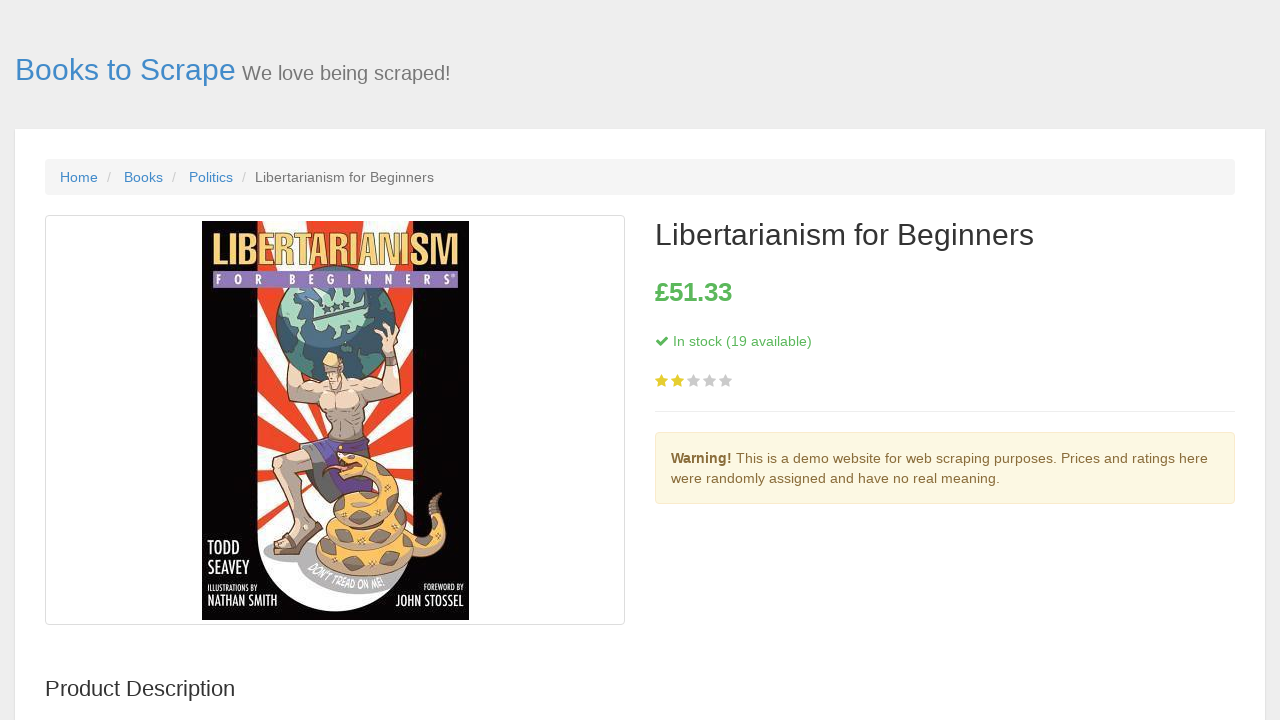

Navigated back to catalog from book 19 details
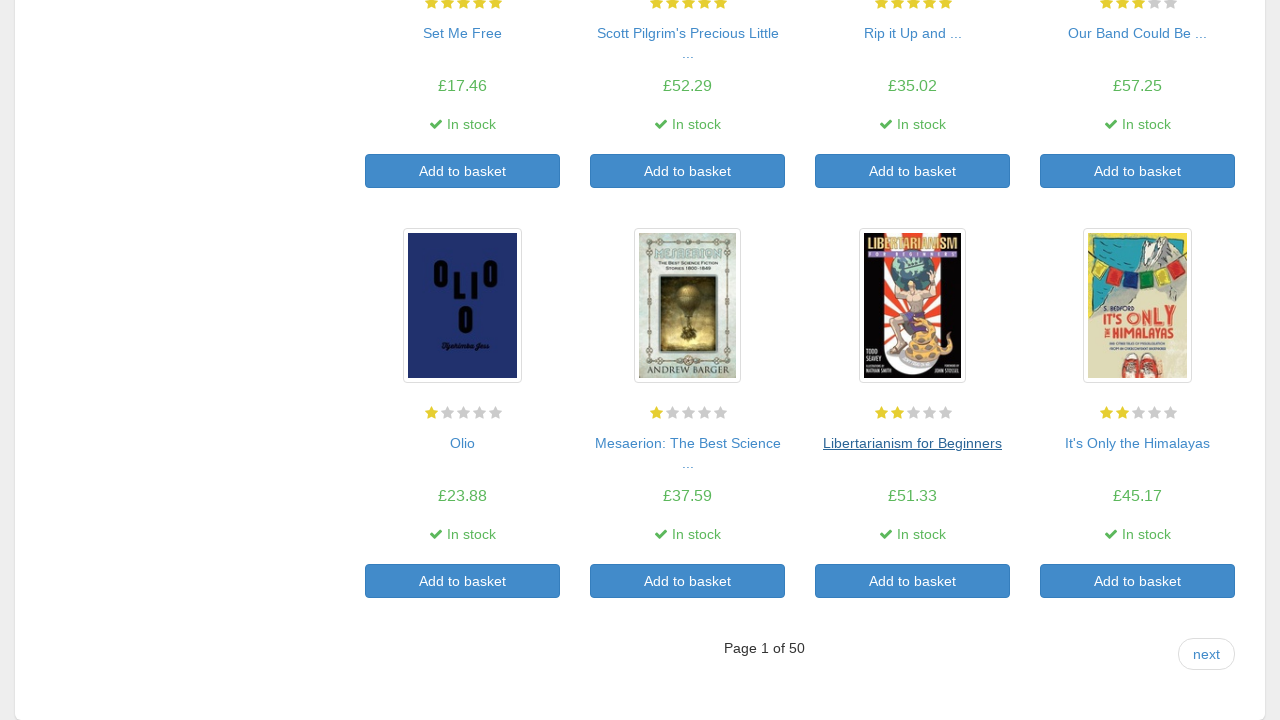

Catalog page reloaded with all books visible
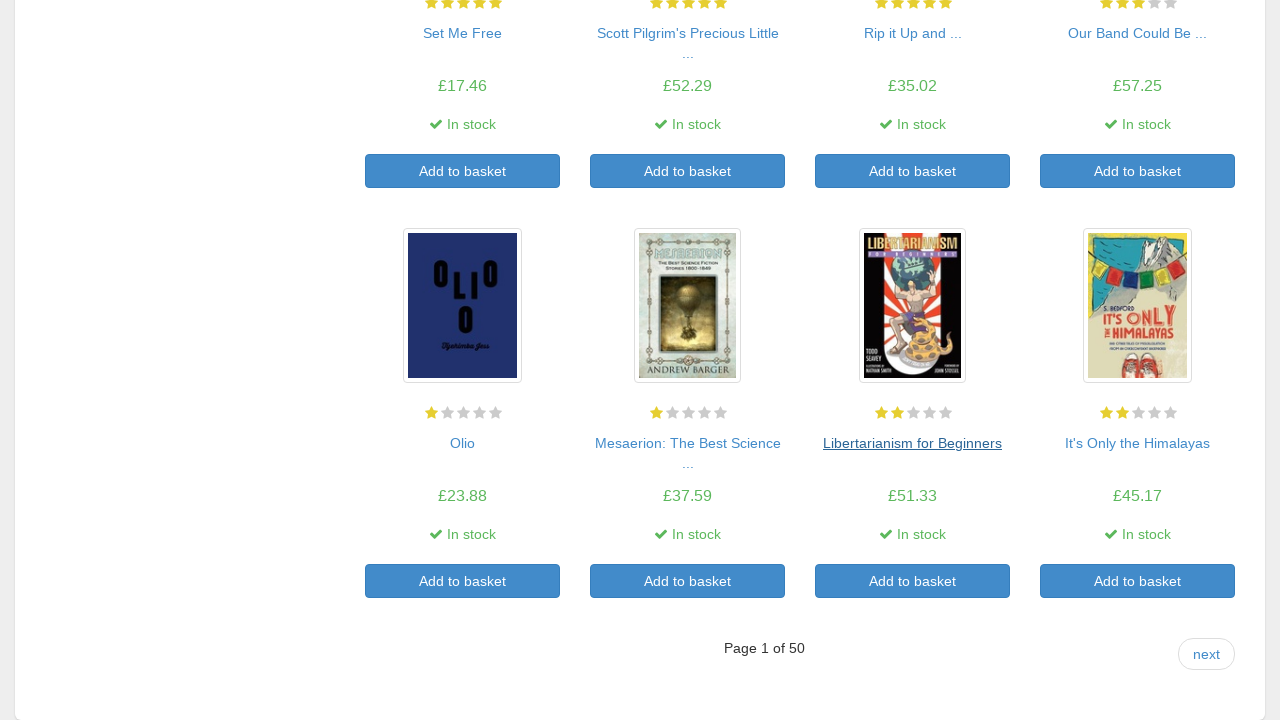

Re-fetched book links for iteration 20
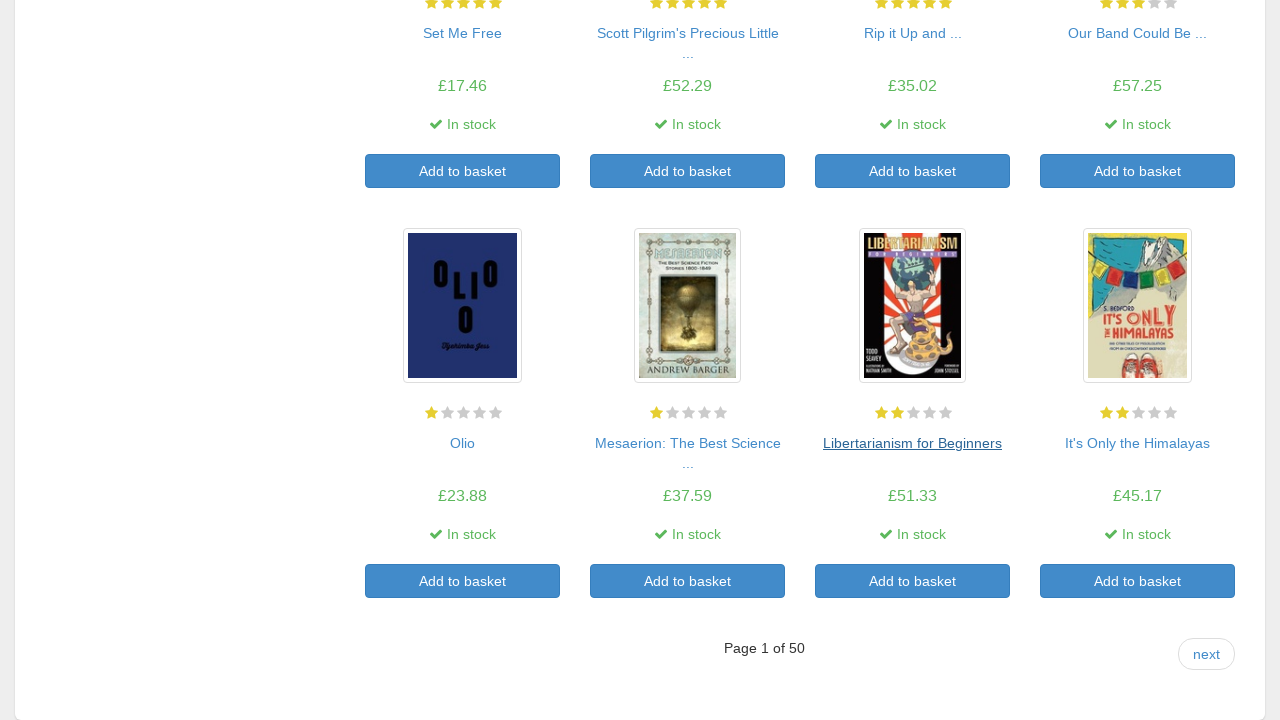

Clicked on book 20 link to view details at (1138, 443) on article.product_pod h3 a >> nth=19
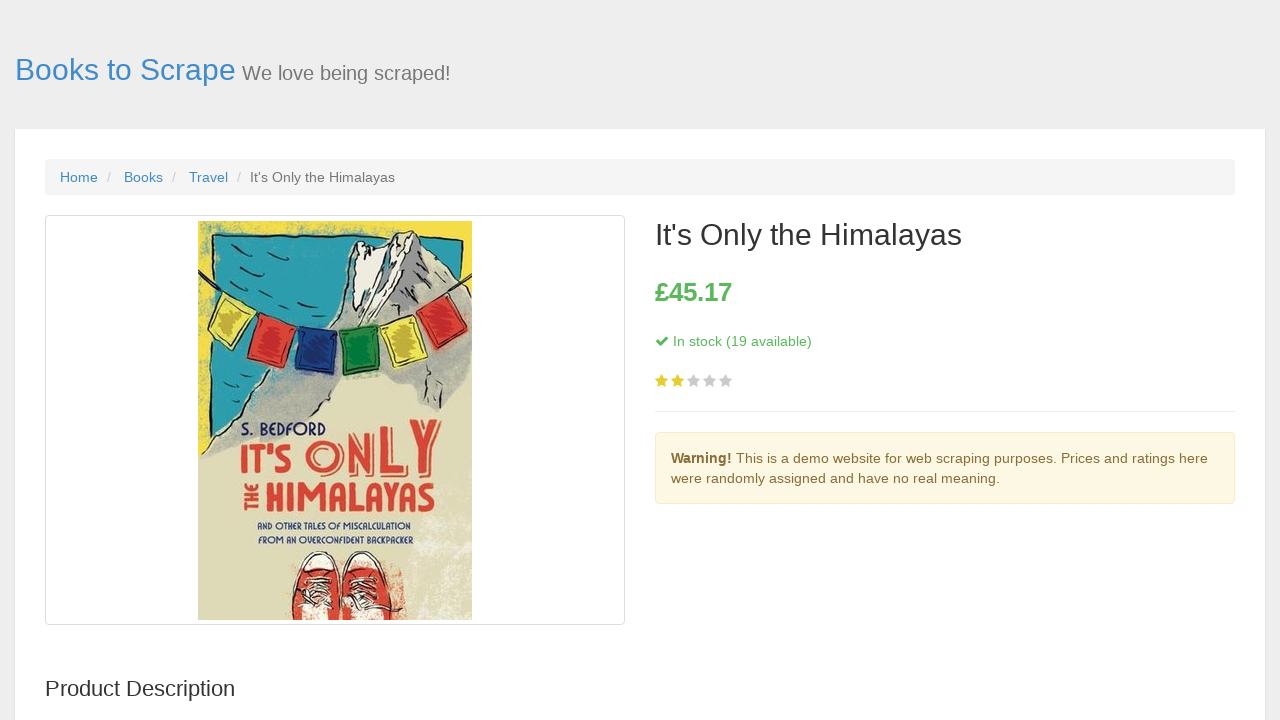

Waiting for stock status to load on book 20 detail page
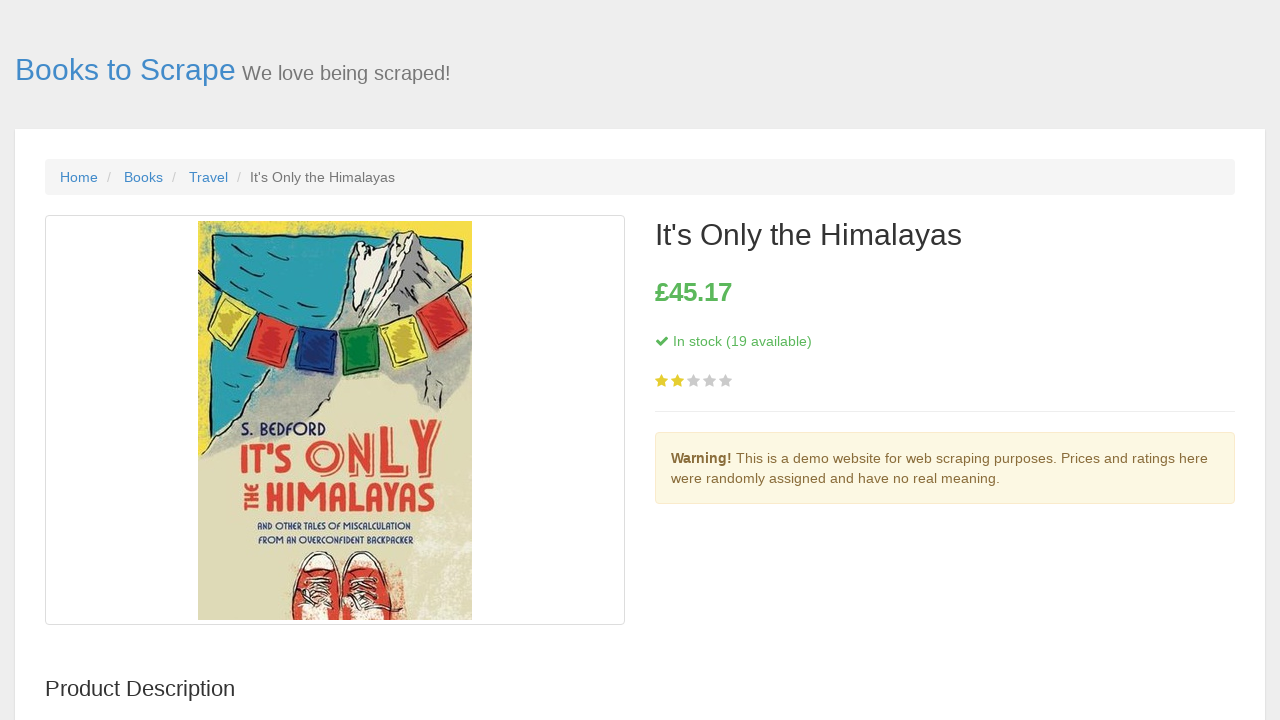

Book 20 detail page fully loaded with price information
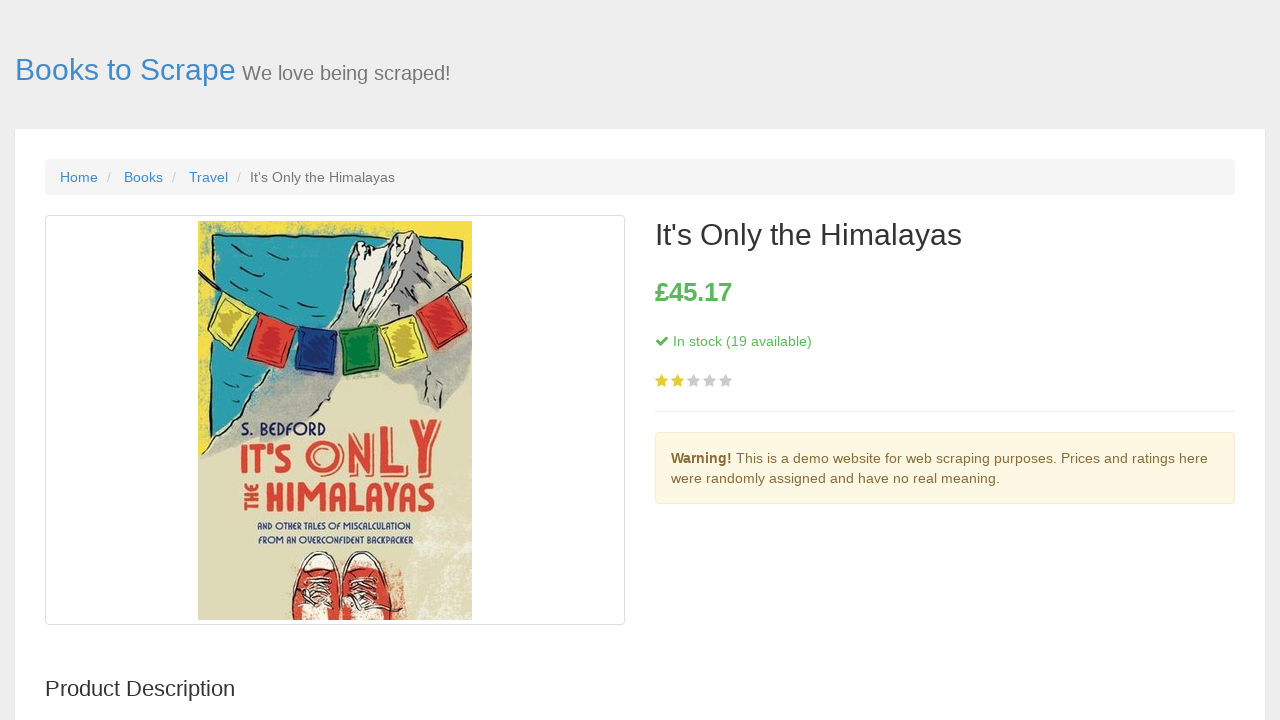

Navigated back to catalog from book 20 details
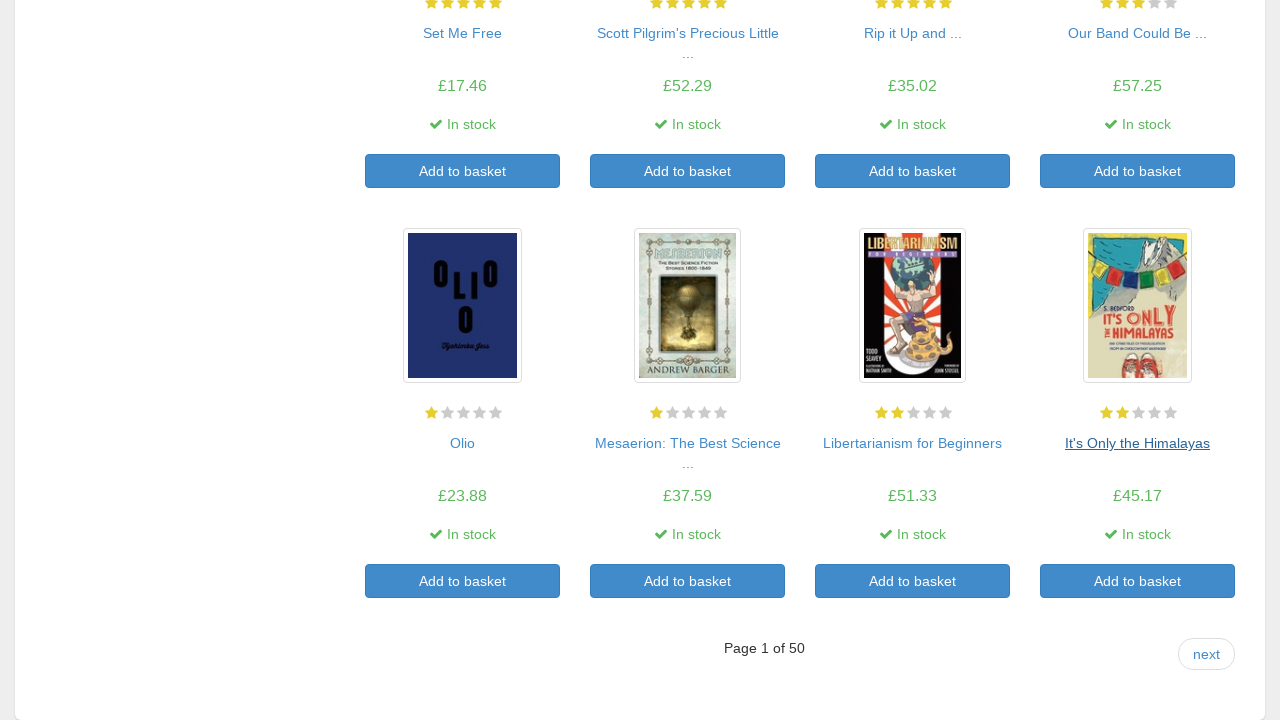

Catalog page reloaded with all books visible
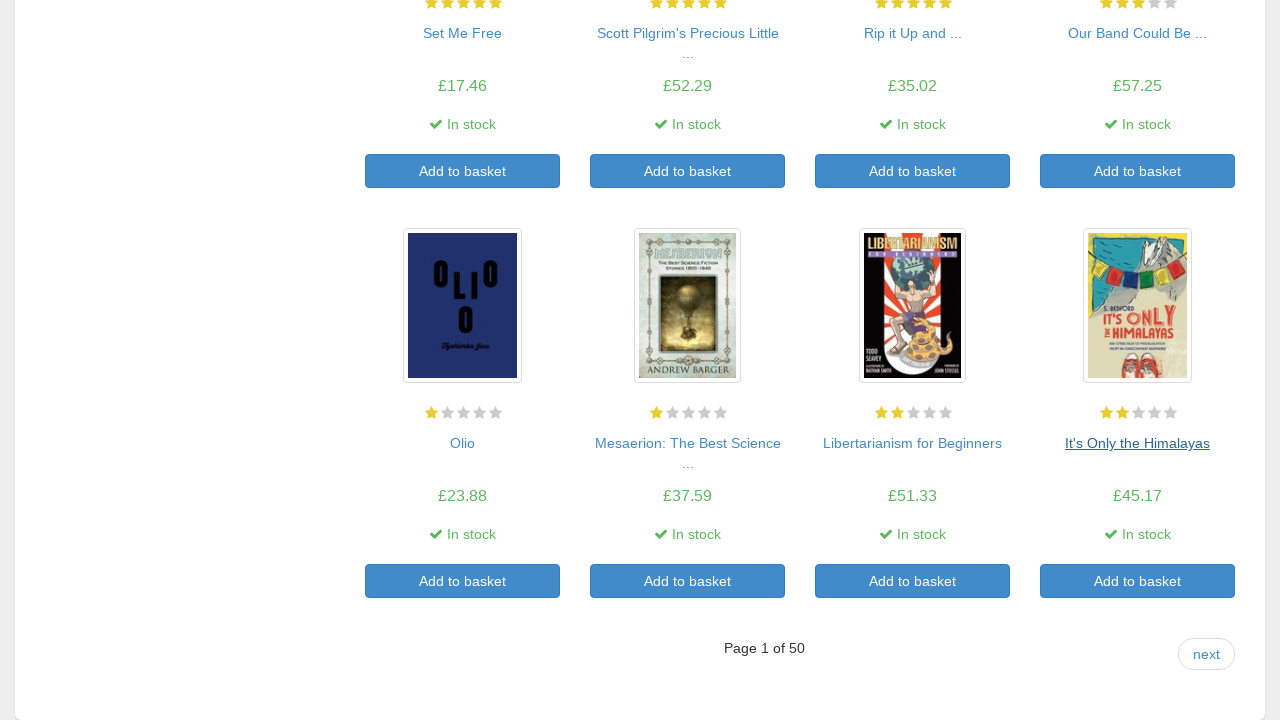

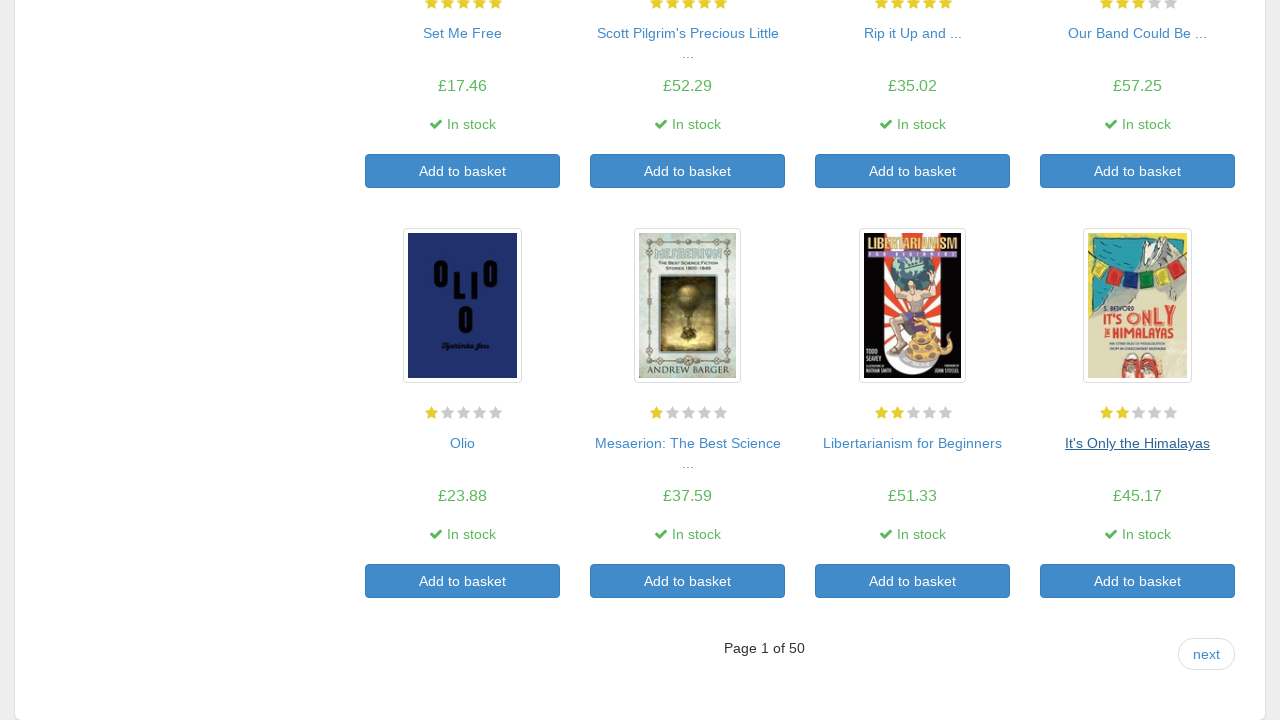